Tests filling a large form by entering the same text into all input fields and then clicking the submit button.

Starting URL: http://suninjuly.github.io/huge_form.html

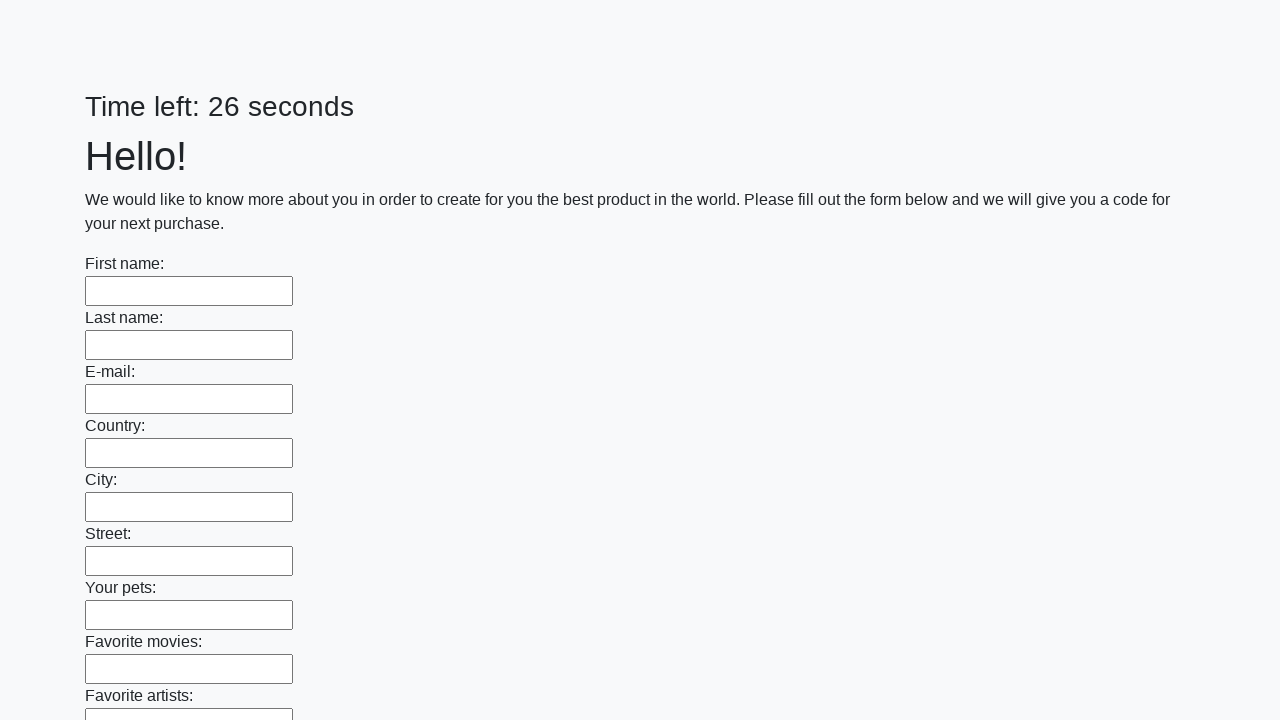

Navigated to huge form test page
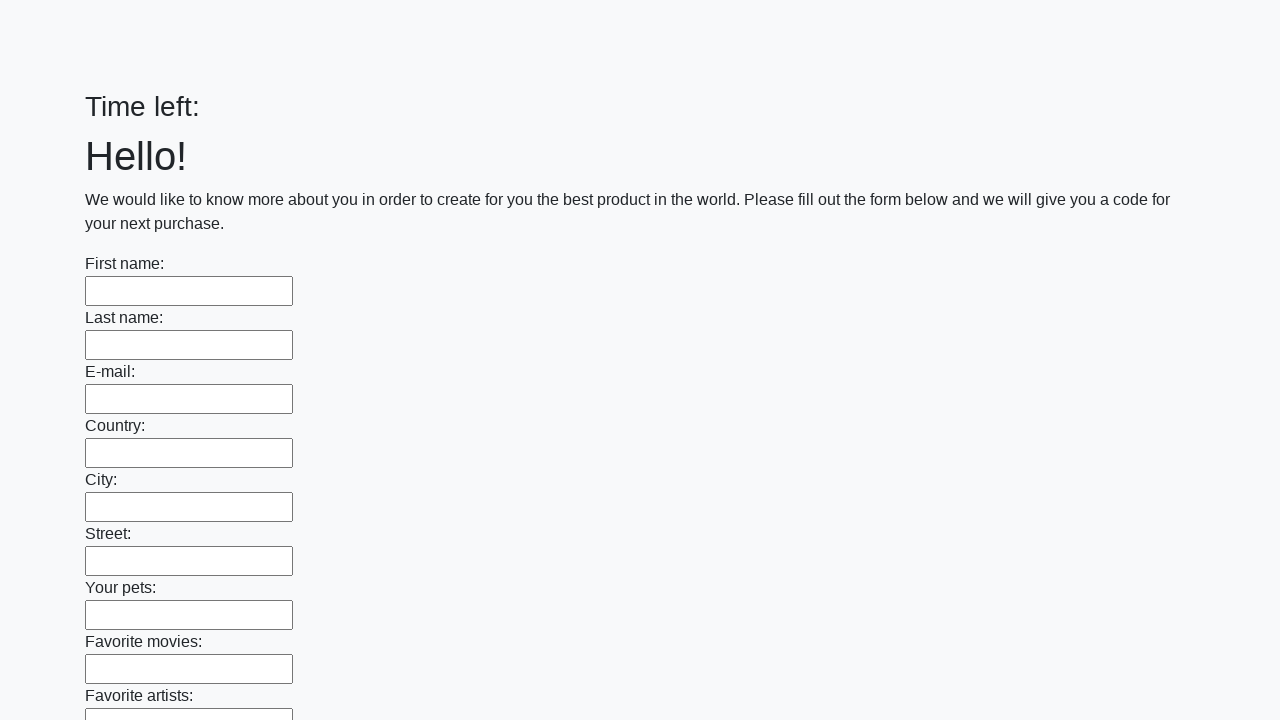

Located all input elements on the form
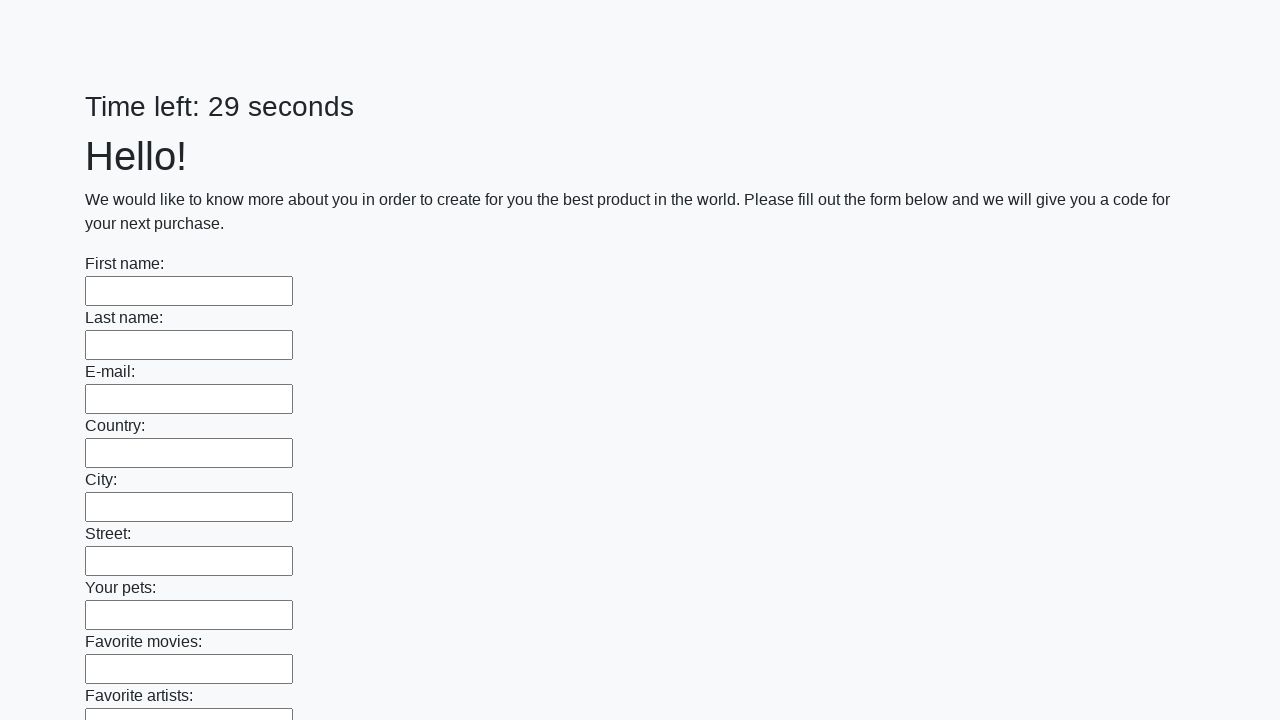

Filled input field with 'Test Answer 123' on input >> nth=0
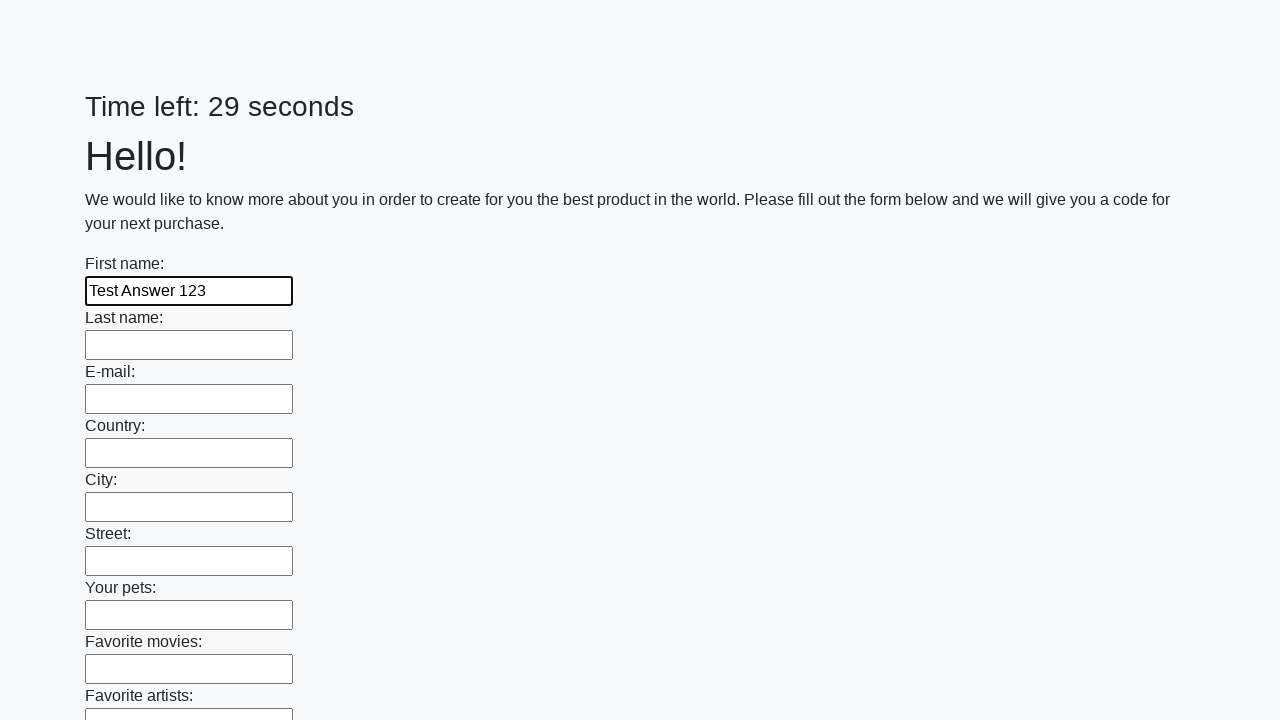

Filled input field with 'Test Answer 123' on input >> nth=1
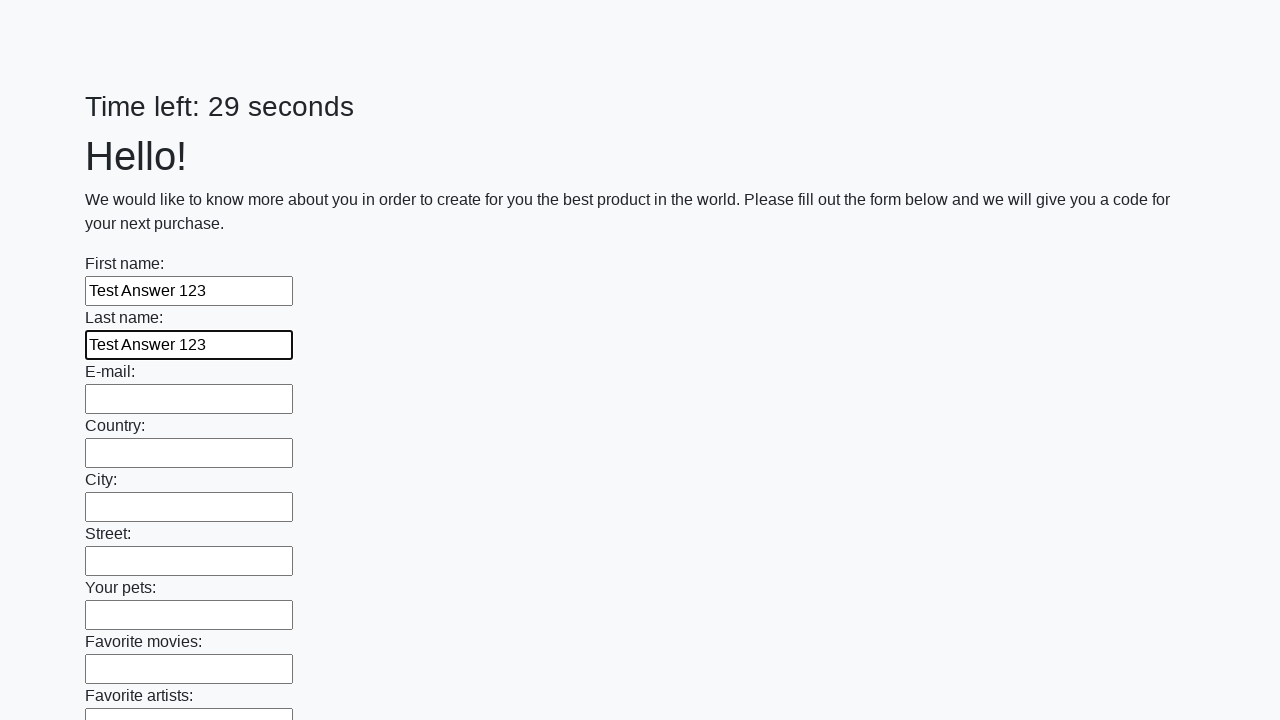

Filled input field with 'Test Answer 123' on input >> nth=2
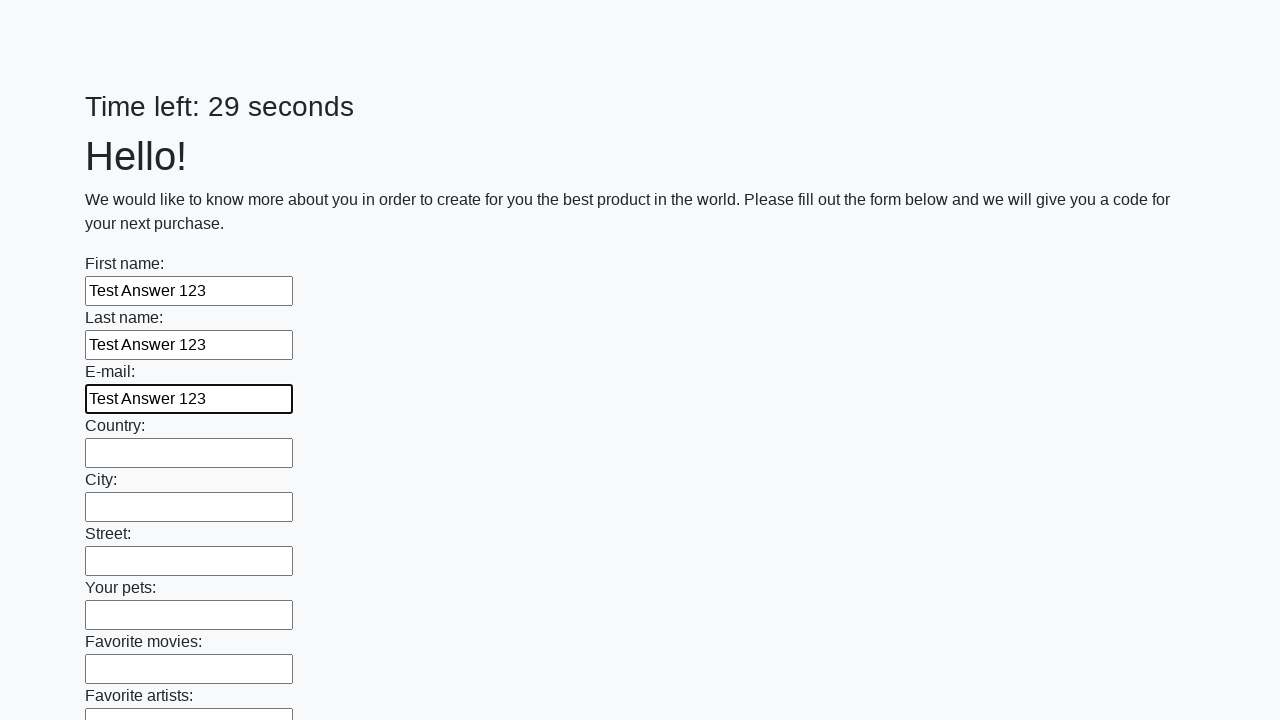

Filled input field with 'Test Answer 123' on input >> nth=3
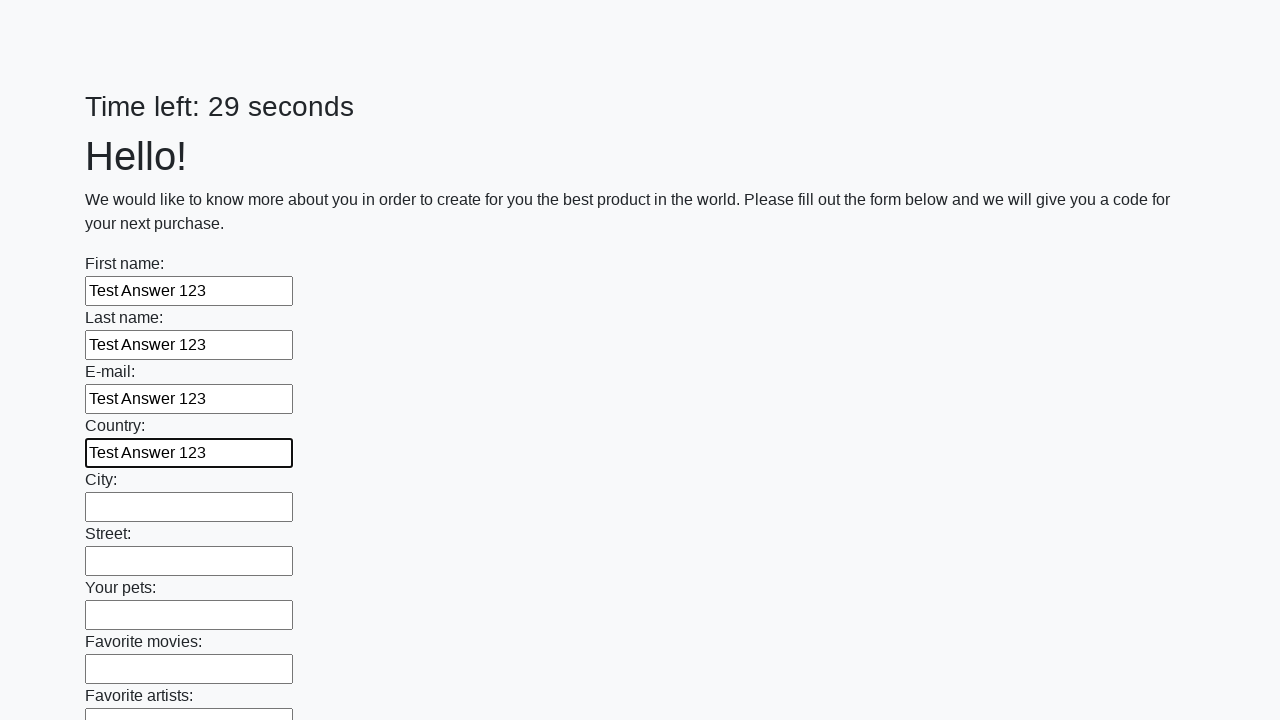

Filled input field with 'Test Answer 123' on input >> nth=4
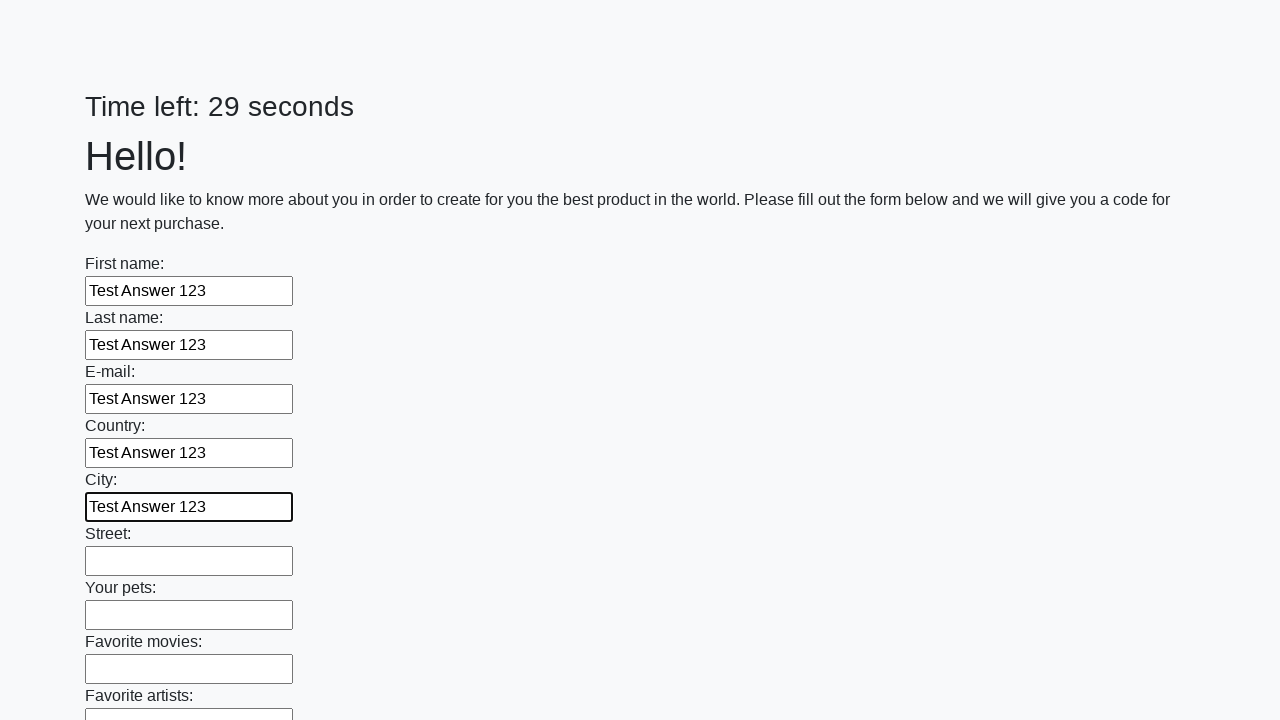

Filled input field with 'Test Answer 123' on input >> nth=5
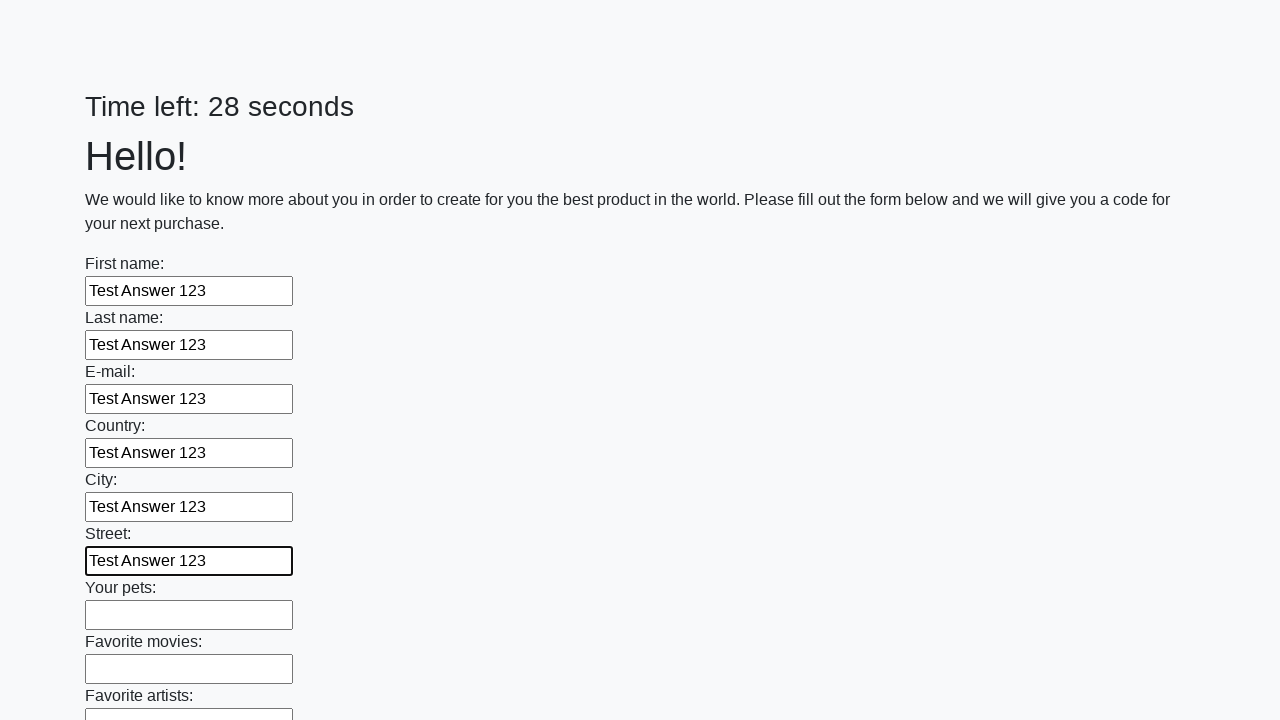

Filled input field with 'Test Answer 123' on input >> nth=6
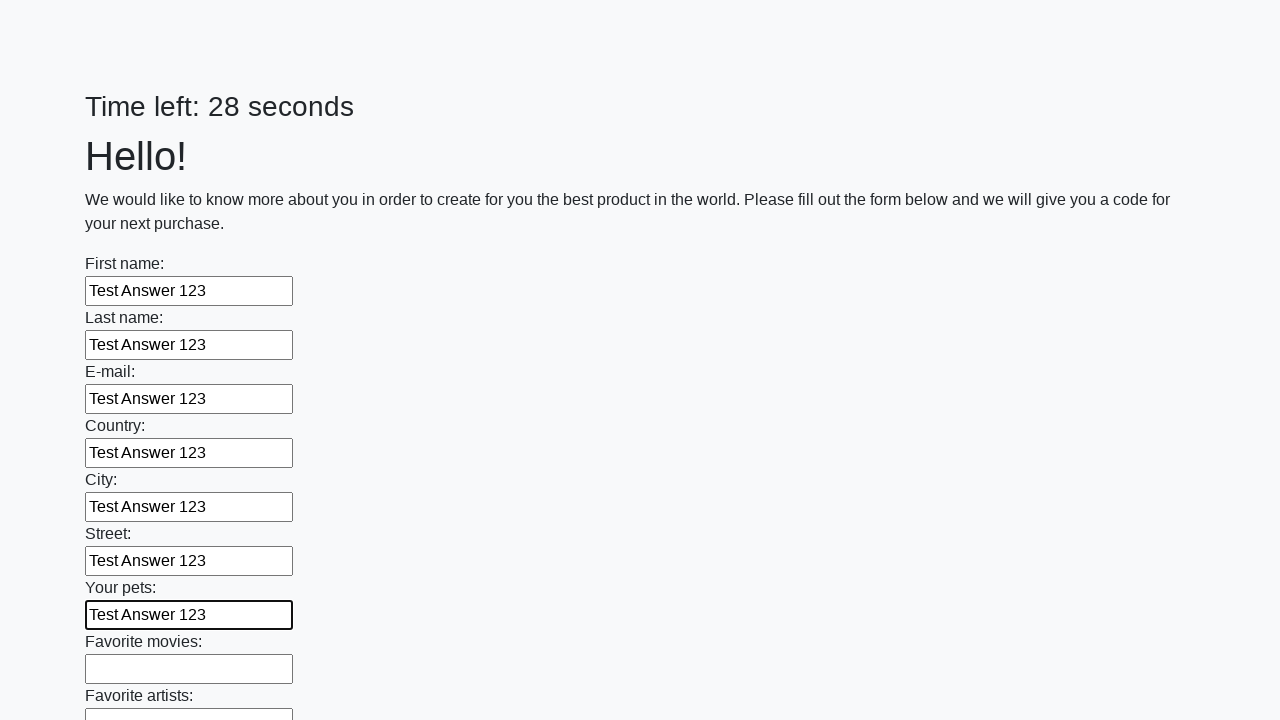

Filled input field with 'Test Answer 123' on input >> nth=7
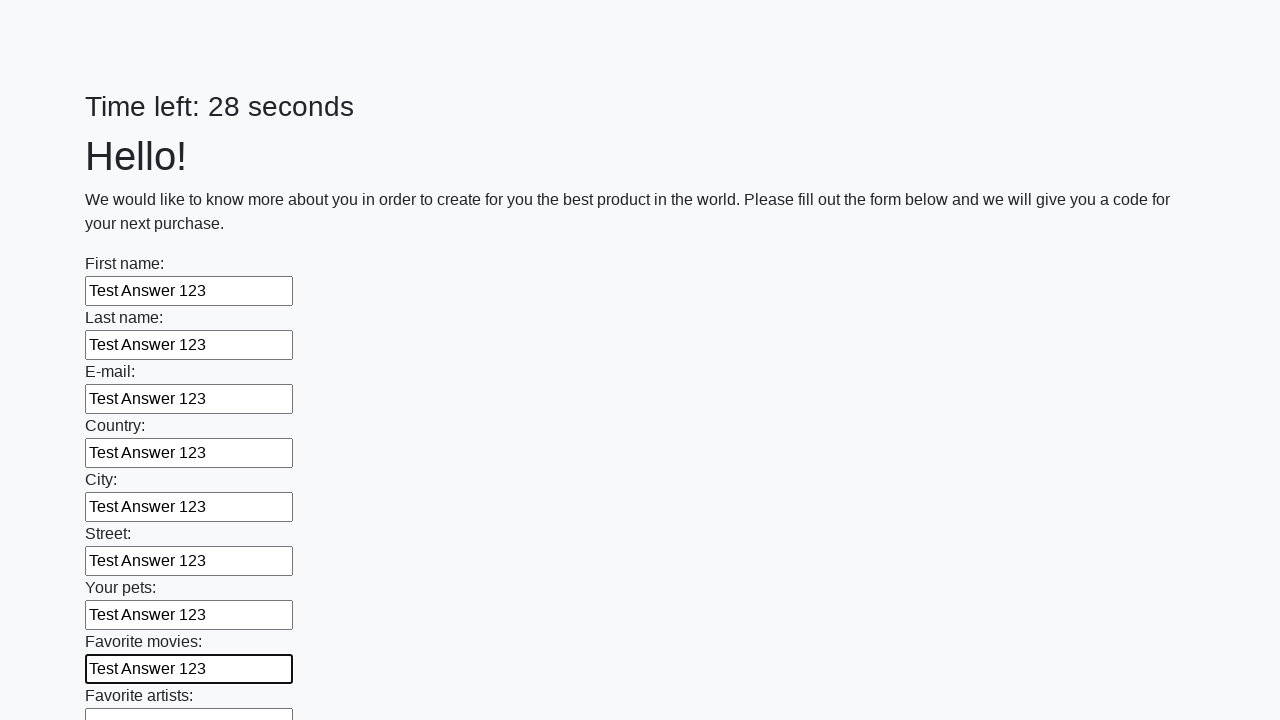

Filled input field with 'Test Answer 123' on input >> nth=8
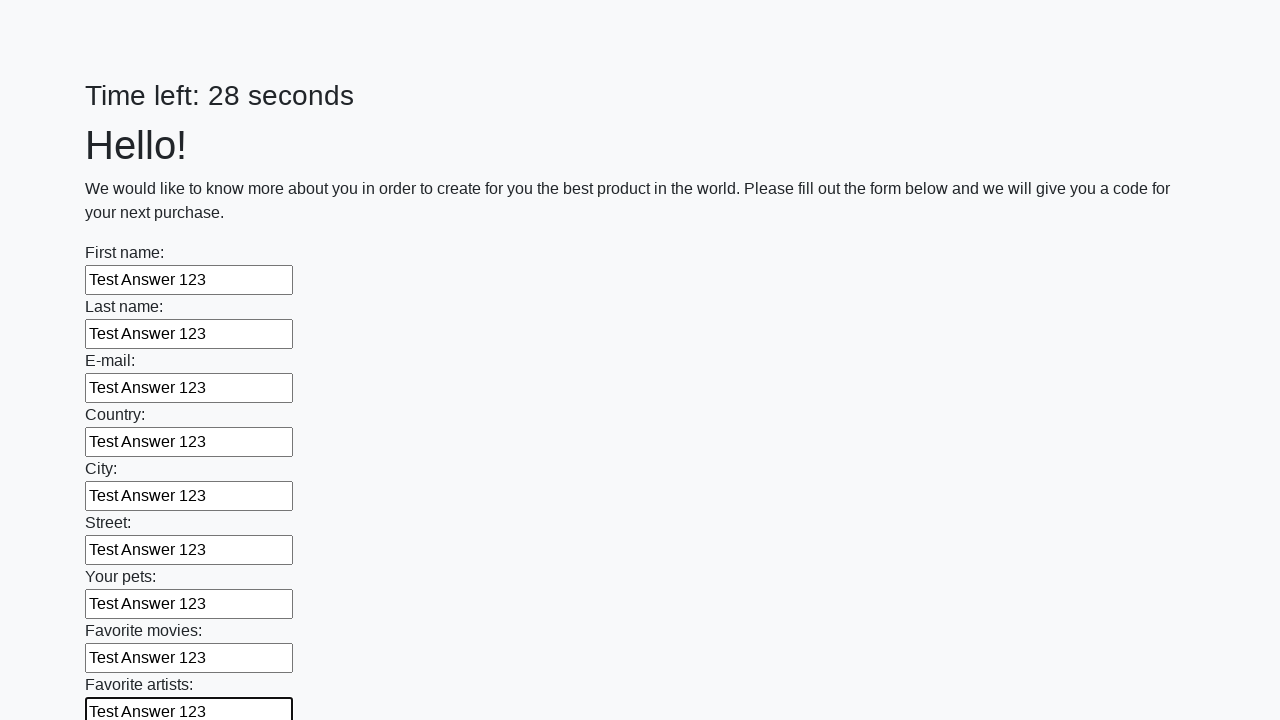

Filled input field with 'Test Answer 123' on input >> nth=9
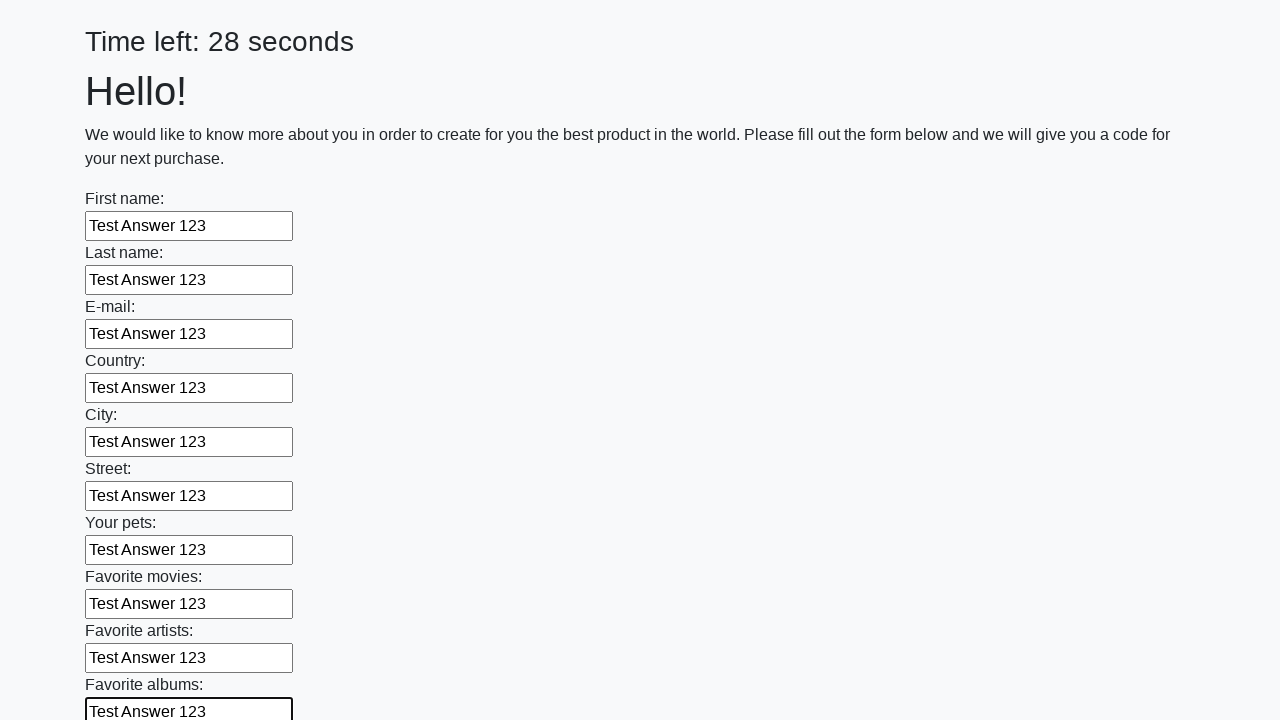

Filled input field with 'Test Answer 123' on input >> nth=10
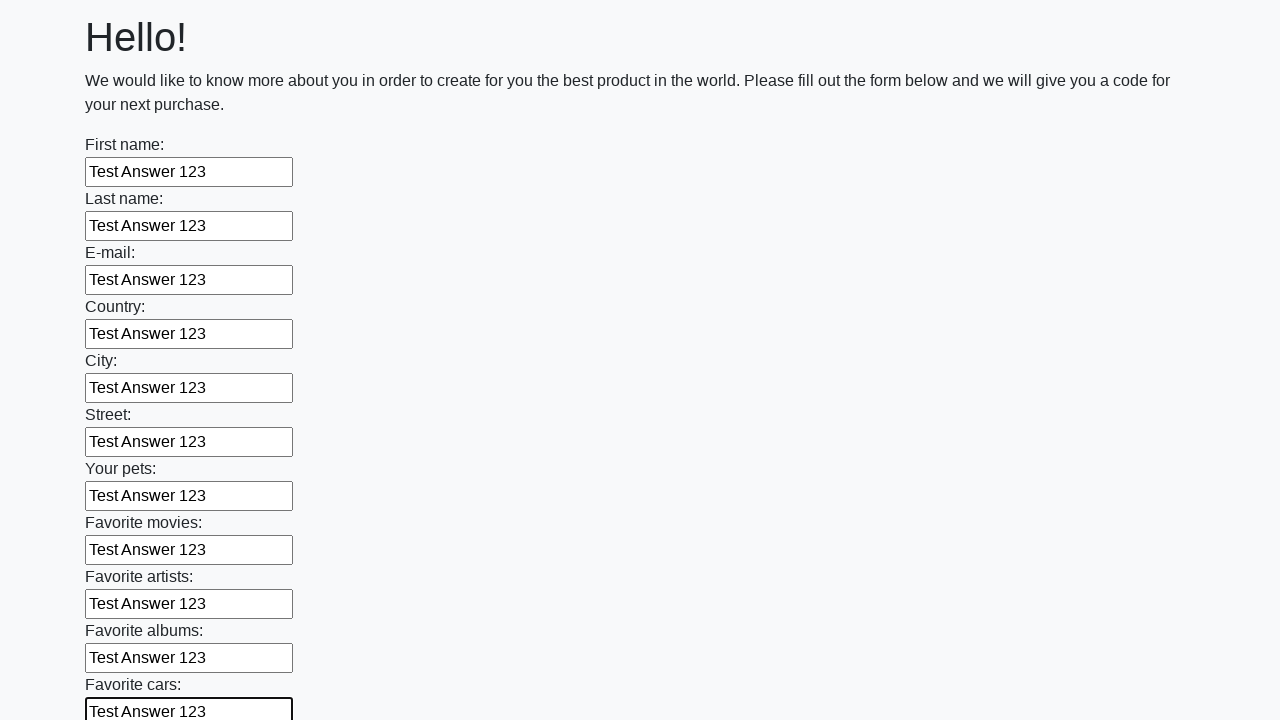

Filled input field with 'Test Answer 123' on input >> nth=11
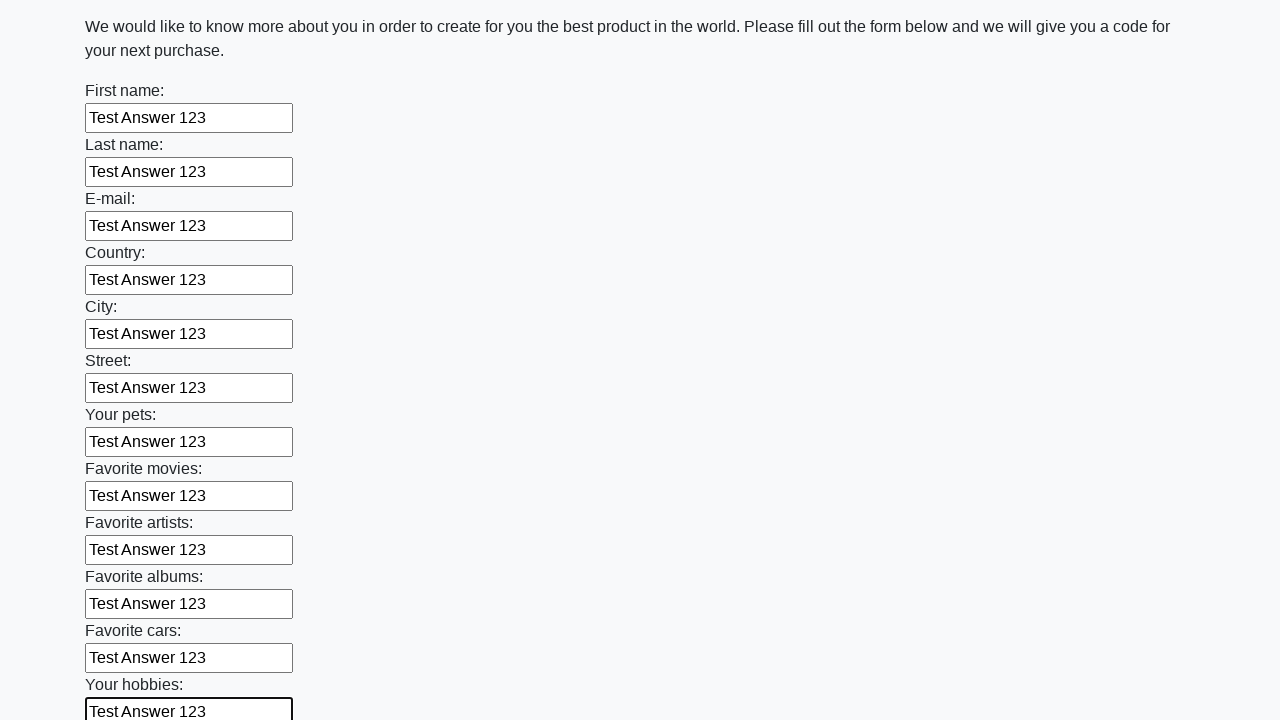

Filled input field with 'Test Answer 123' on input >> nth=12
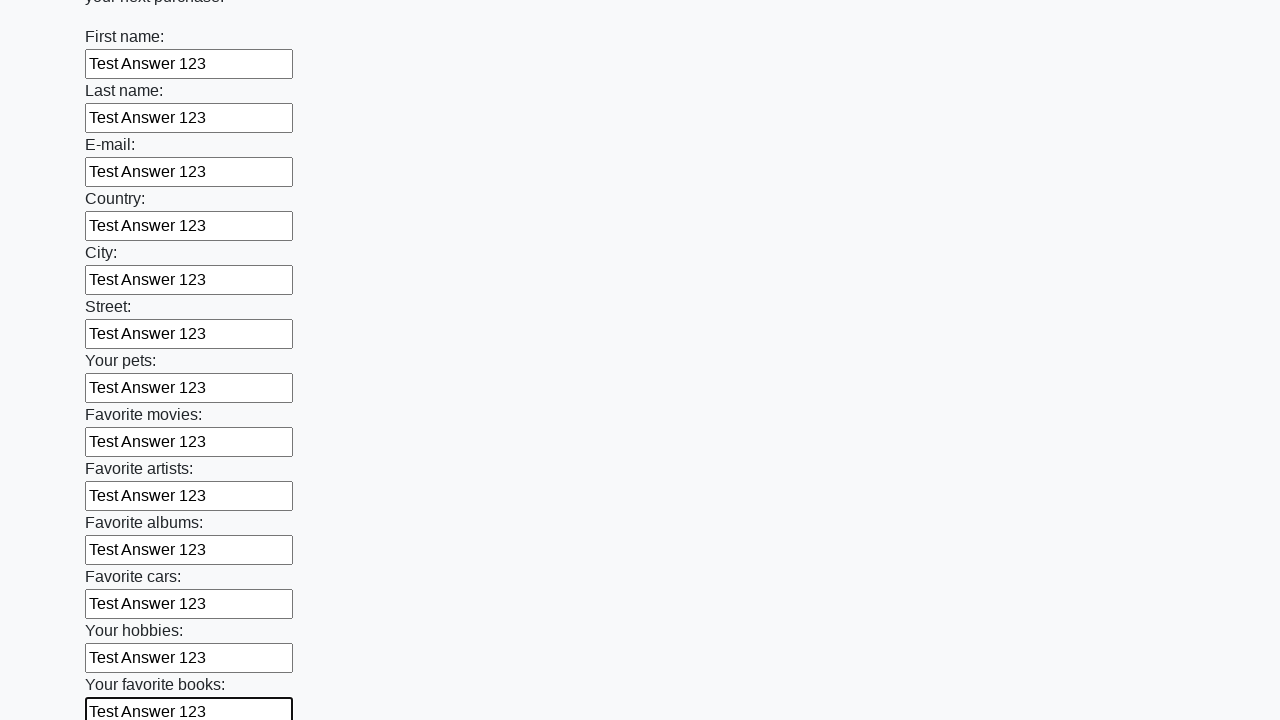

Filled input field with 'Test Answer 123' on input >> nth=13
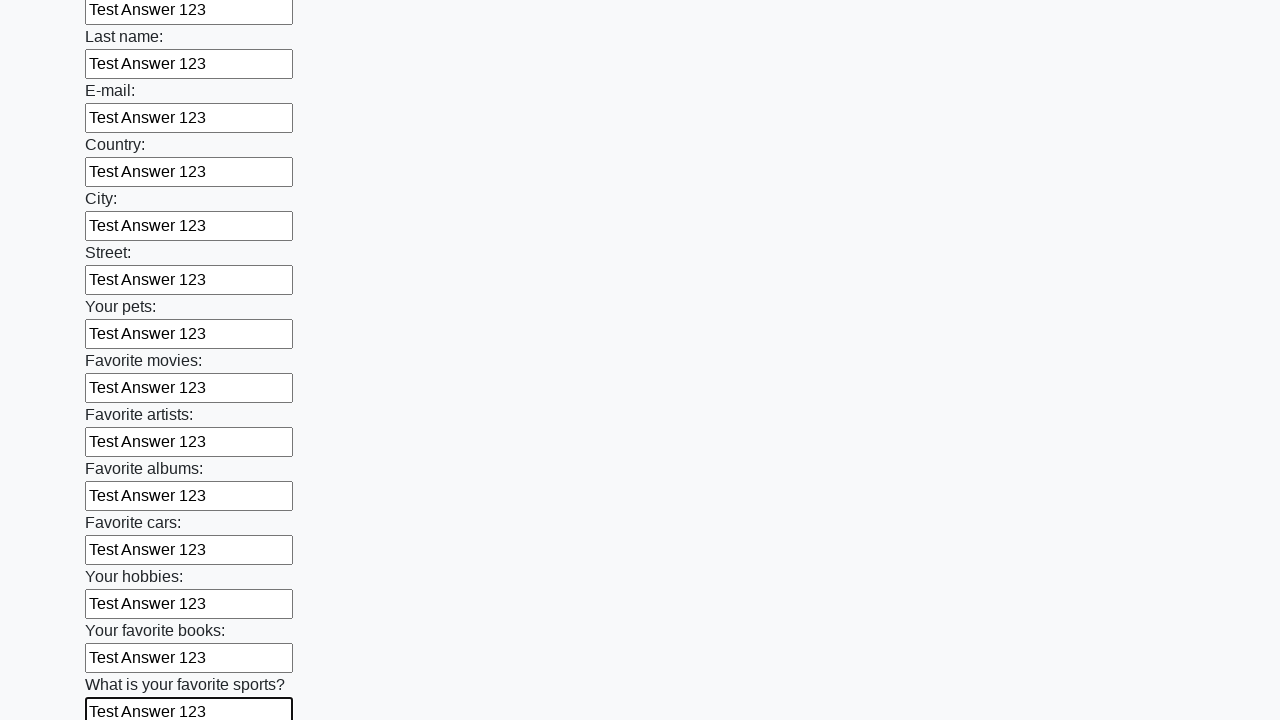

Filled input field with 'Test Answer 123' on input >> nth=14
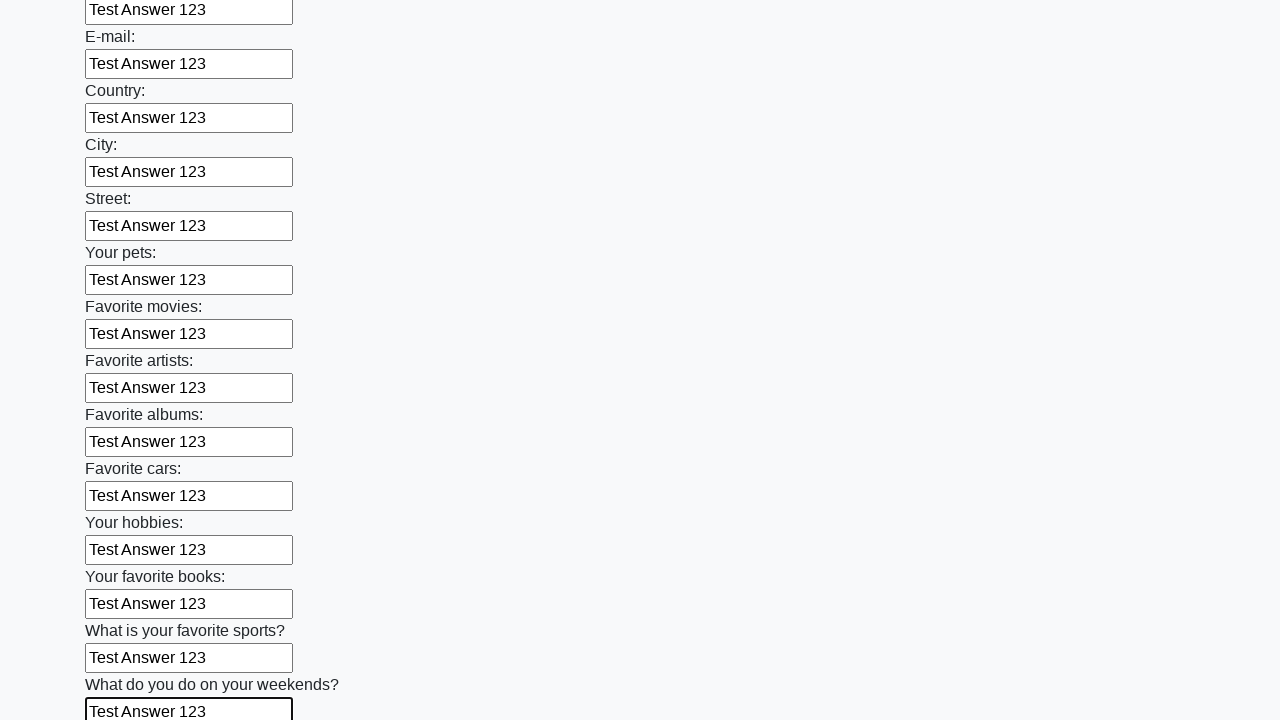

Filled input field with 'Test Answer 123' on input >> nth=15
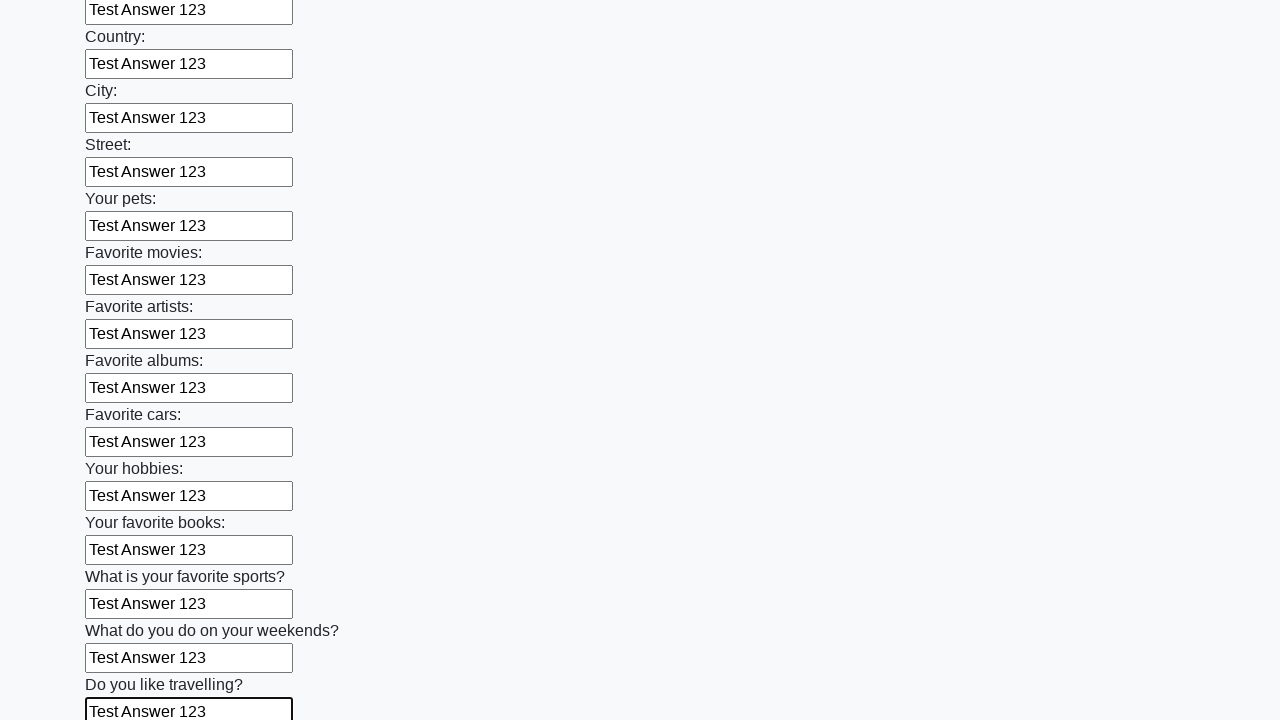

Filled input field with 'Test Answer 123' on input >> nth=16
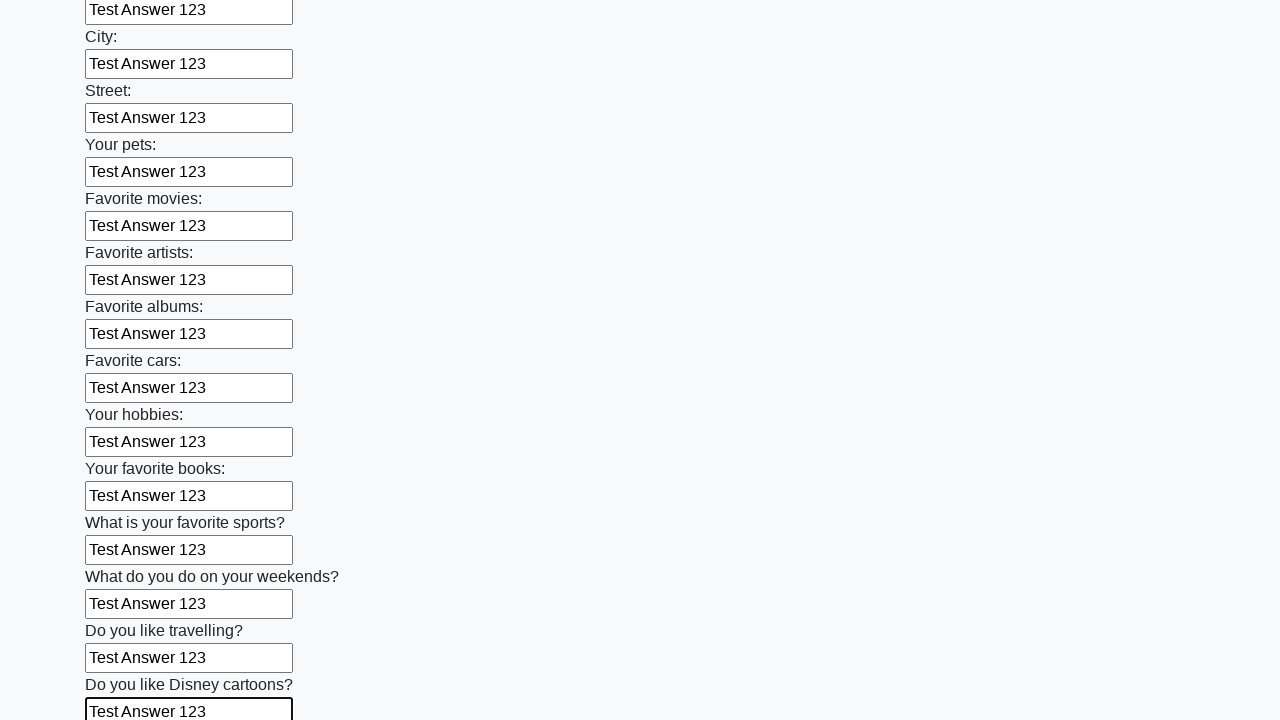

Filled input field with 'Test Answer 123' on input >> nth=17
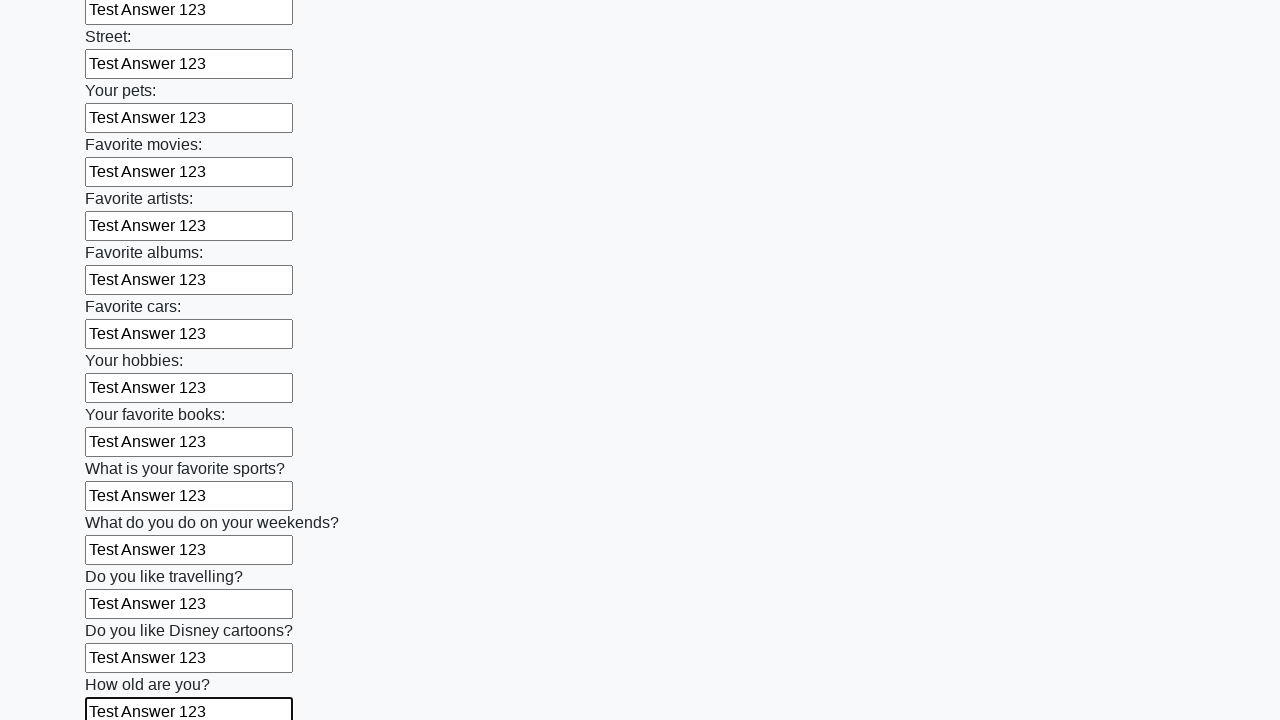

Filled input field with 'Test Answer 123' on input >> nth=18
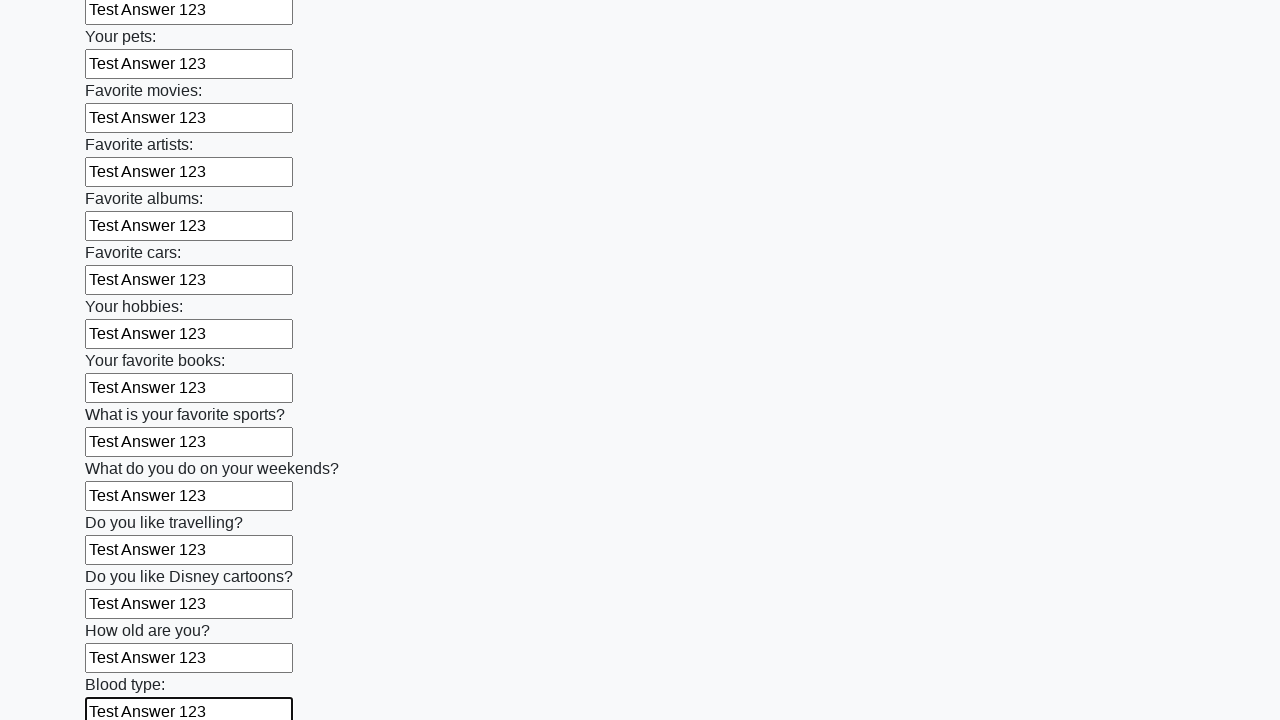

Filled input field with 'Test Answer 123' on input >> nth=19
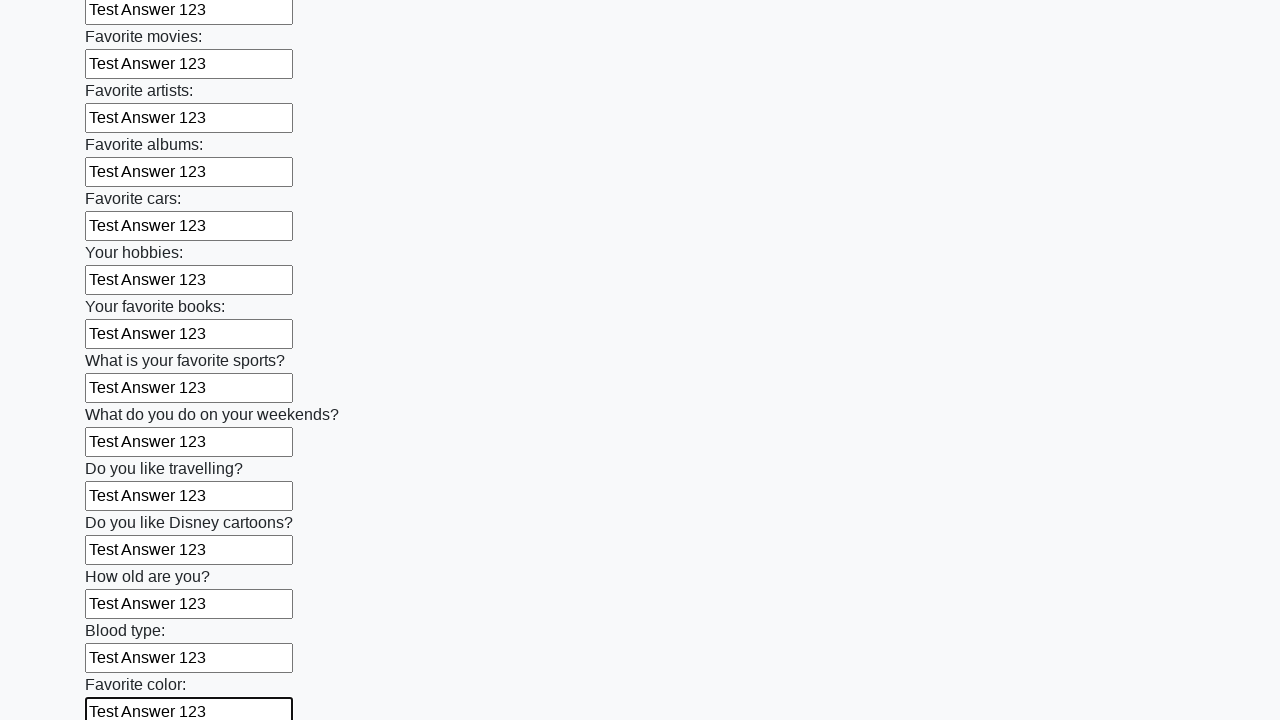

Filled input field with 'Test Answer 123' on input >> nth=20
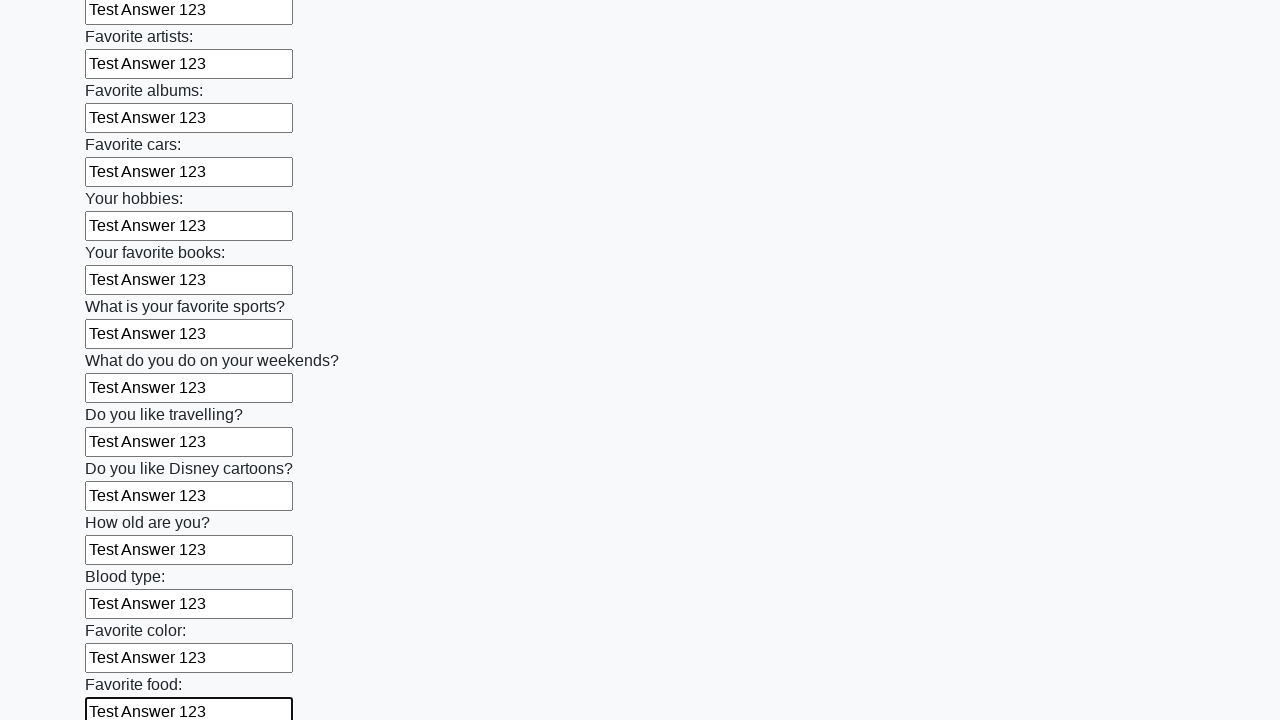

Filled input field with 'Test Answer 123' on input >> nth=21
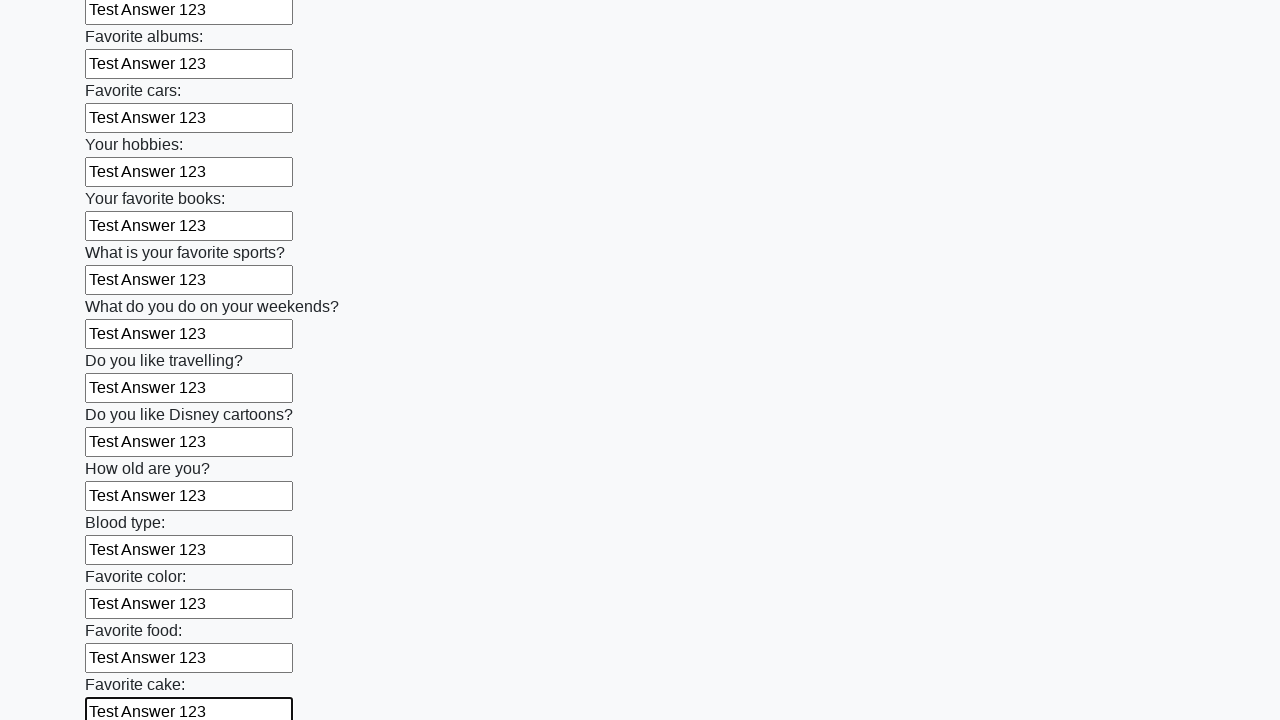

Filled input field with 'Test Answer 123' on input >> nth=22
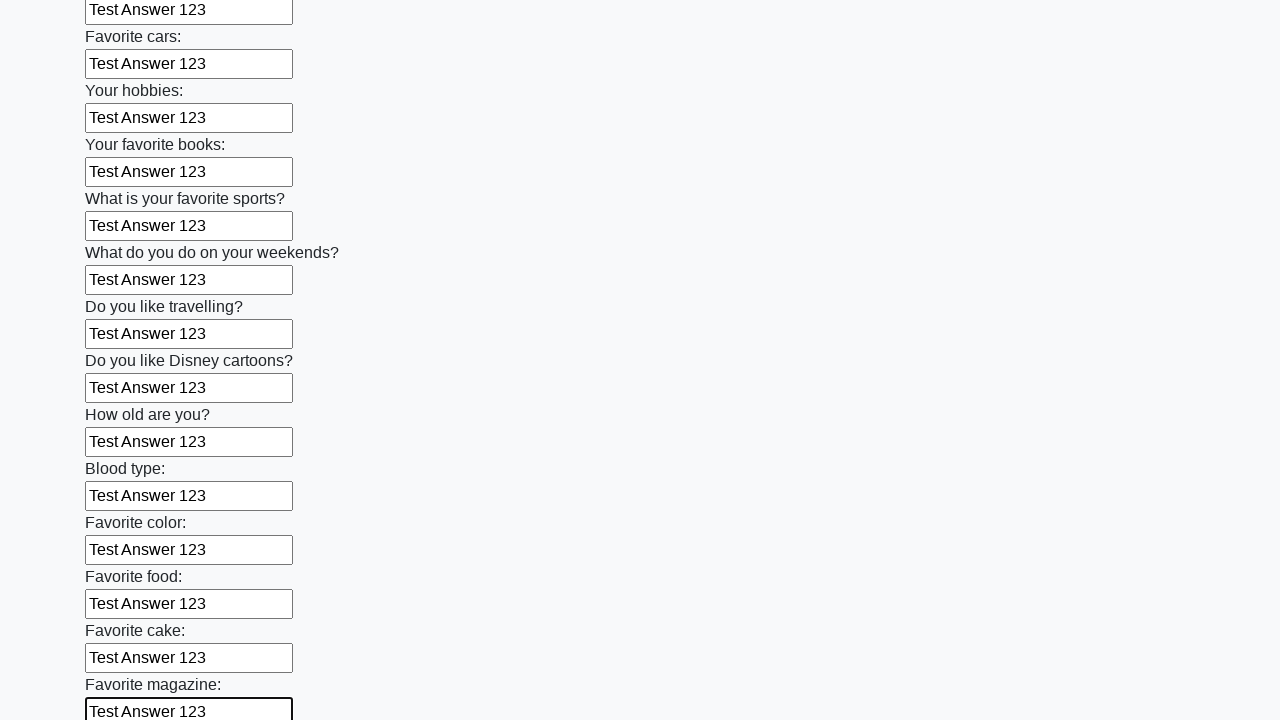

Filled input field with 'Test Answer 123' on input >> nth=23
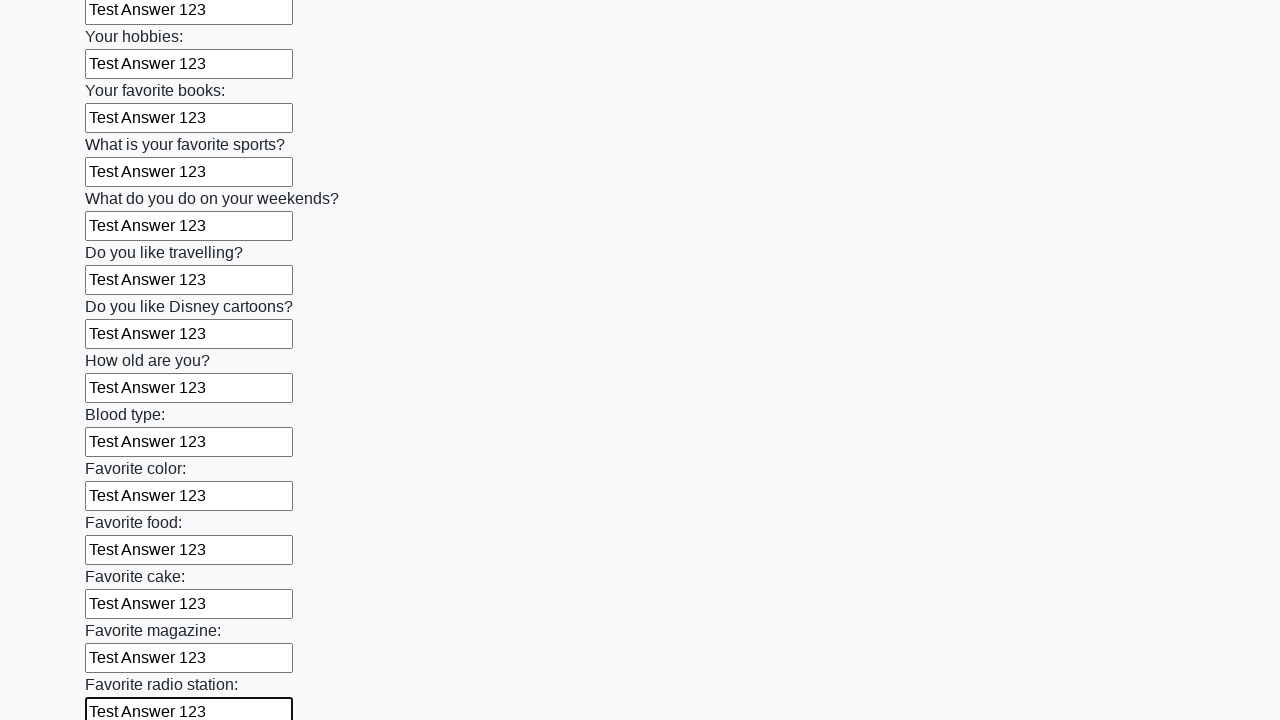

Filled input field with 'Test Answer 123' on input >> nth=24
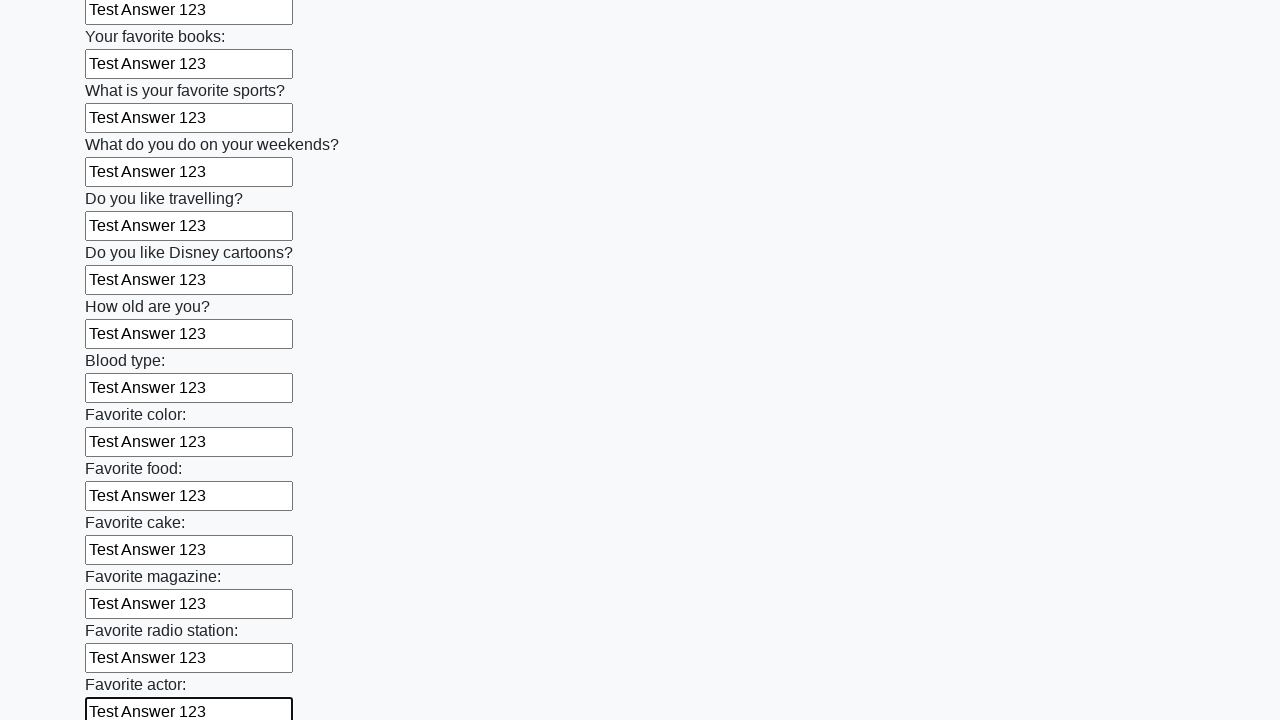

Filled input field with 'Test Answer 123' on input >> nth=25
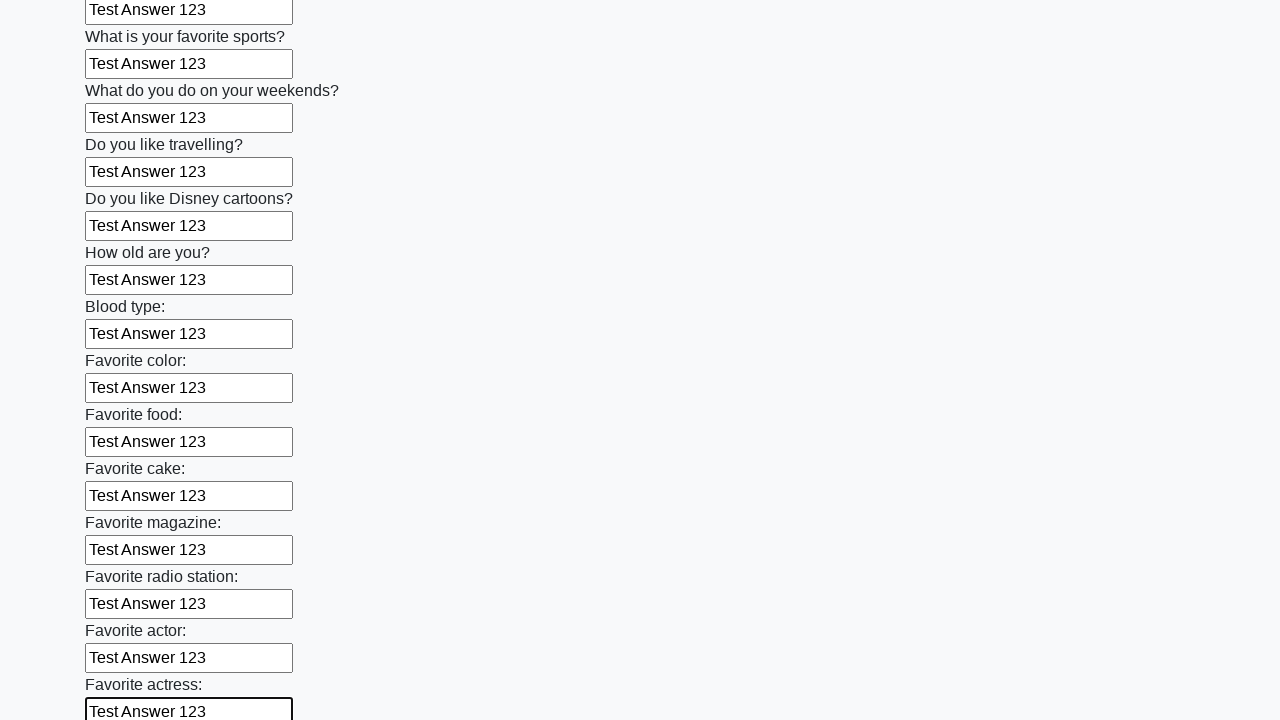

Filled input field with 'Test Answer 123' on input >> nth=26
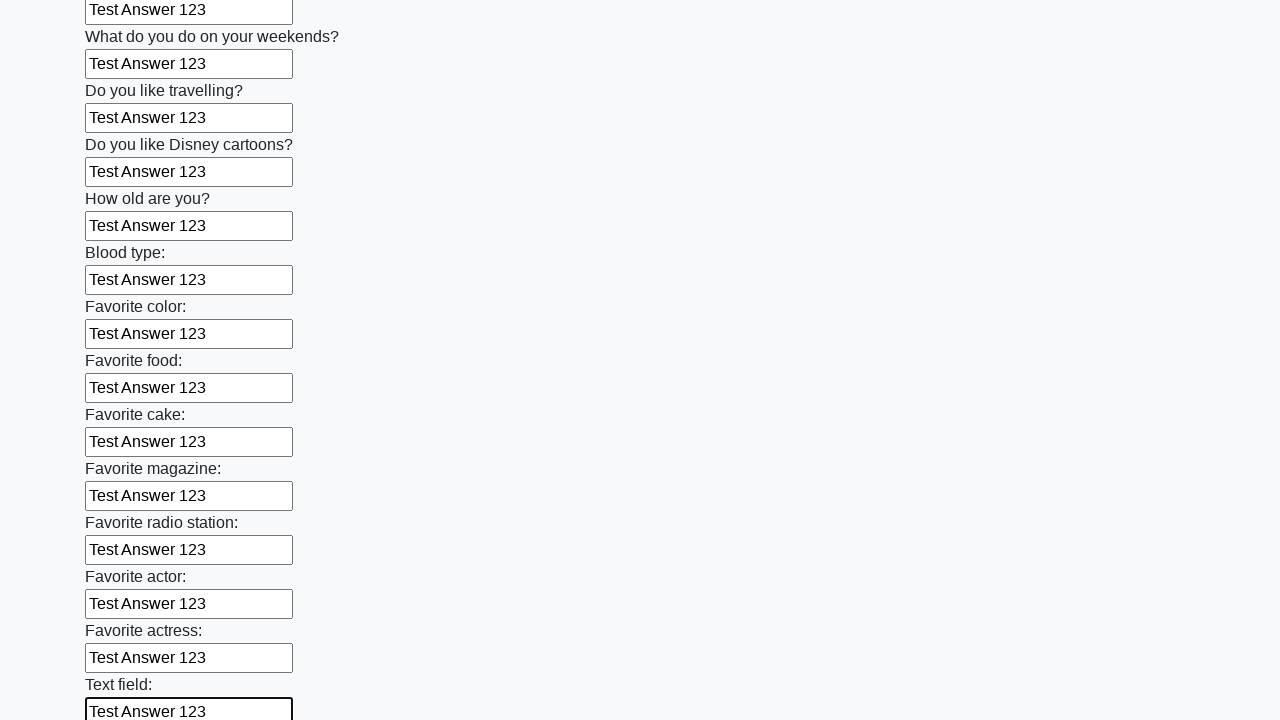

Filled input field with 'Test Answer 123' on input >> nth=27
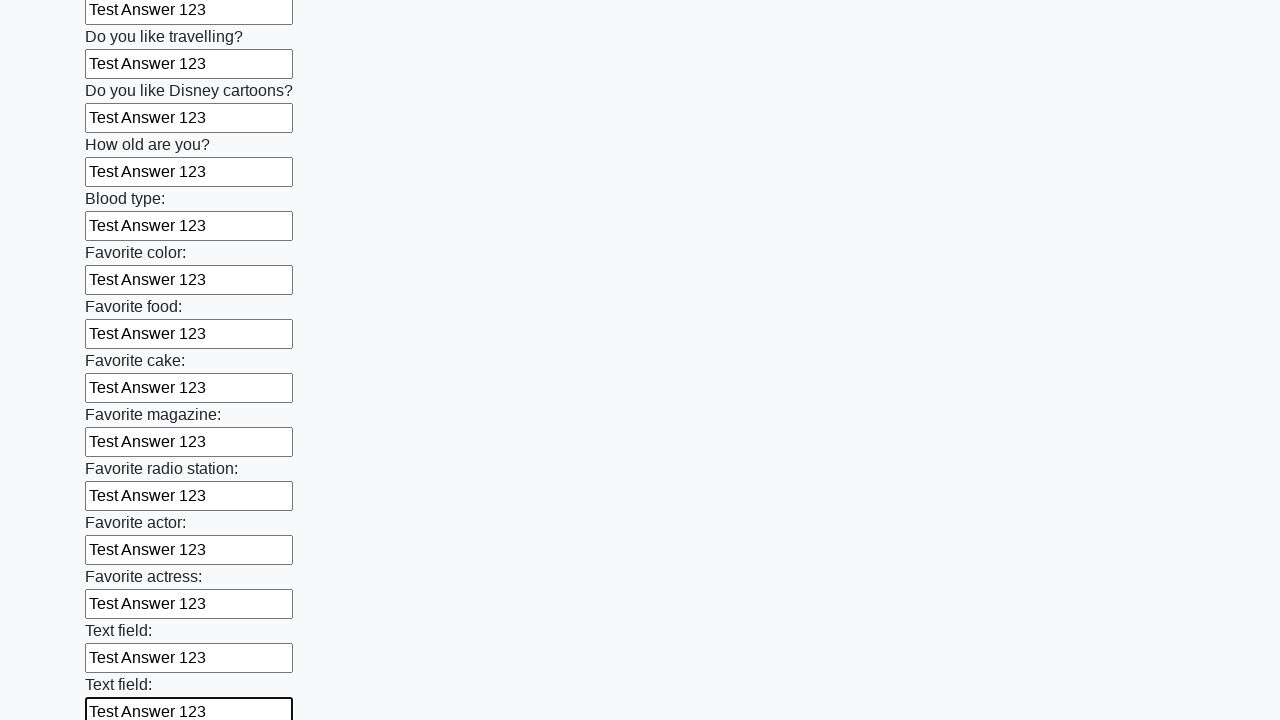

Filled input field with 'Test Answer 123' on input >> nth=28
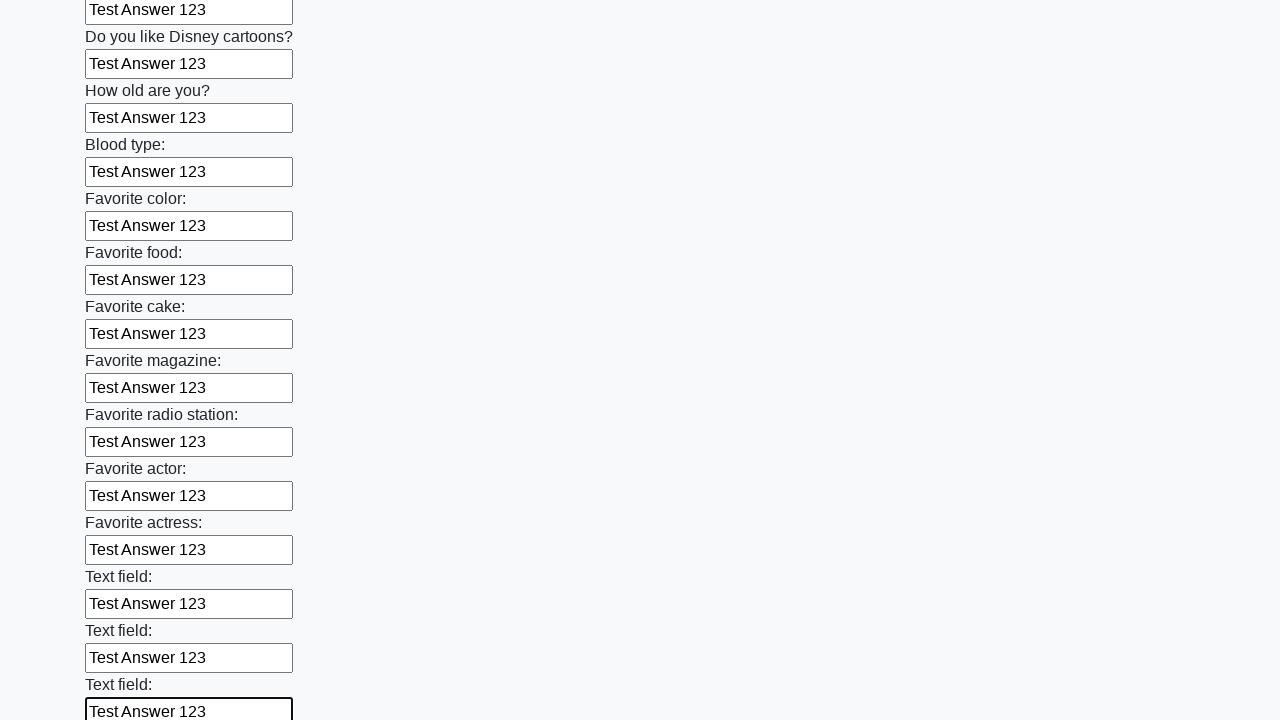

Filled input field with 'Test Answer 123' on input >> nth=29
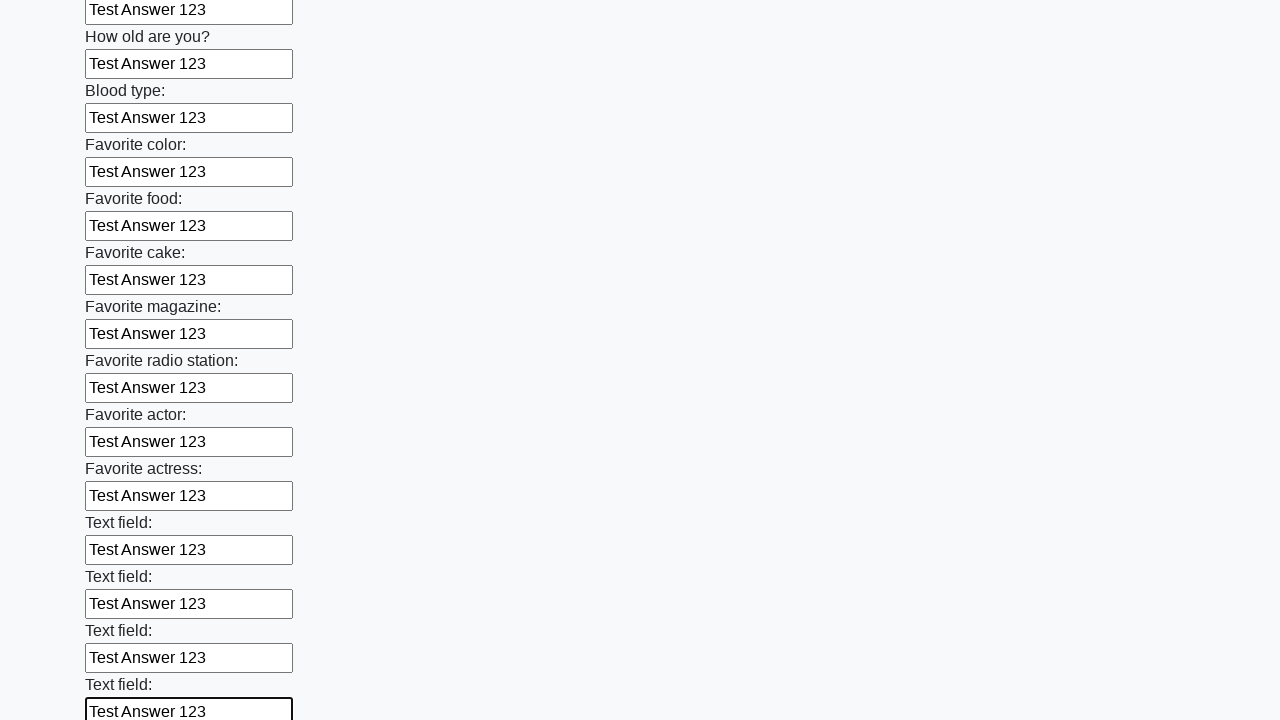

Filled input field with 'Test Answer 123' on input >> nth=30
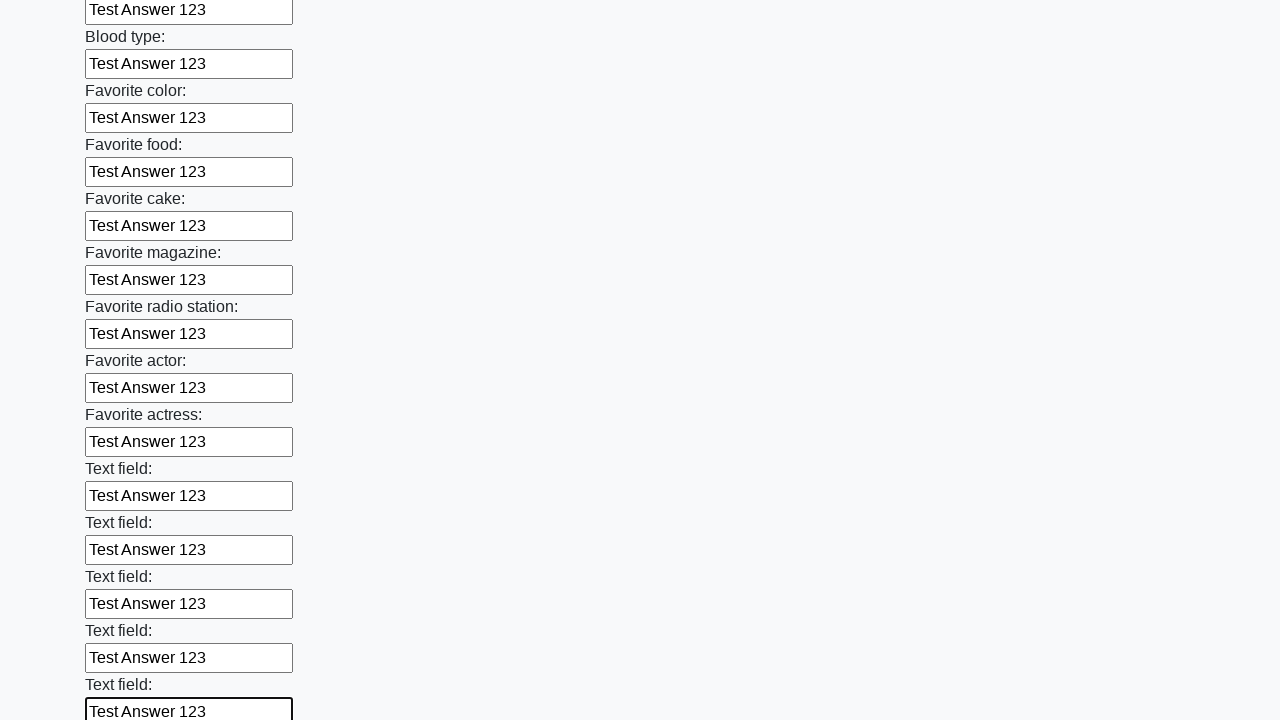

Filled input field with 'Test Answer 123' on input >> nth=31
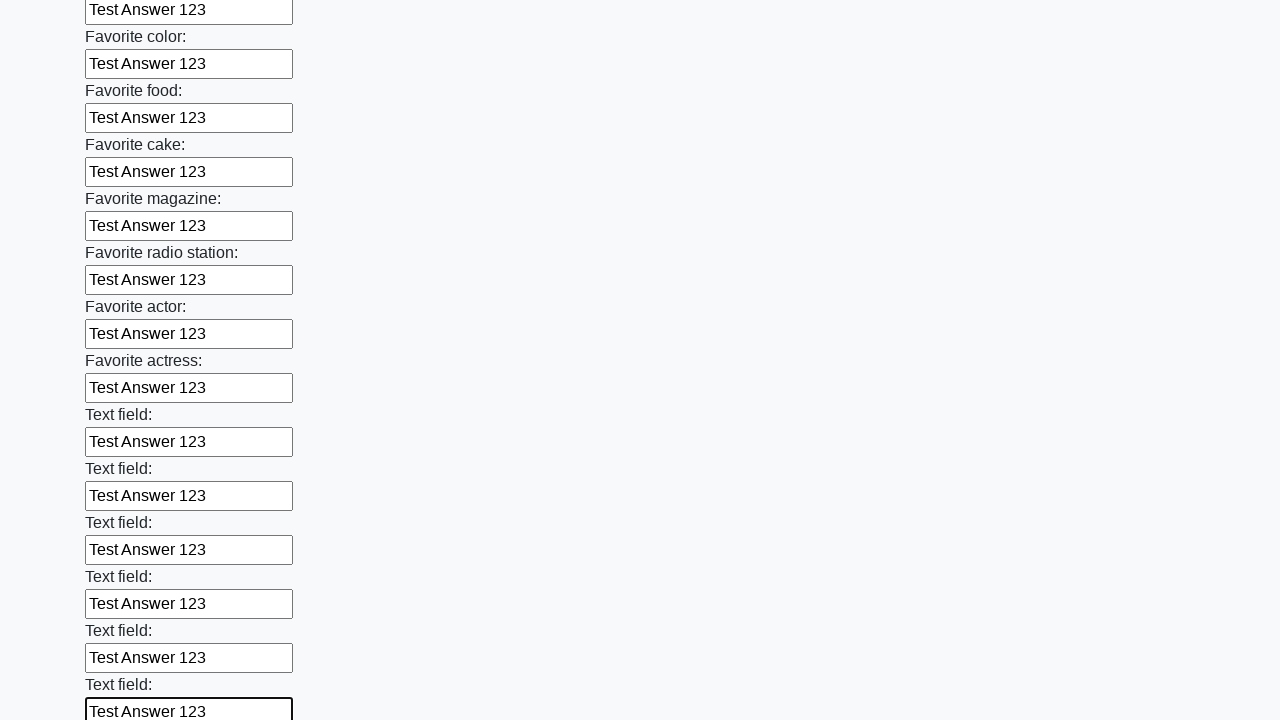

Filled input field with 'Test Answer 123' on input >> nth=32
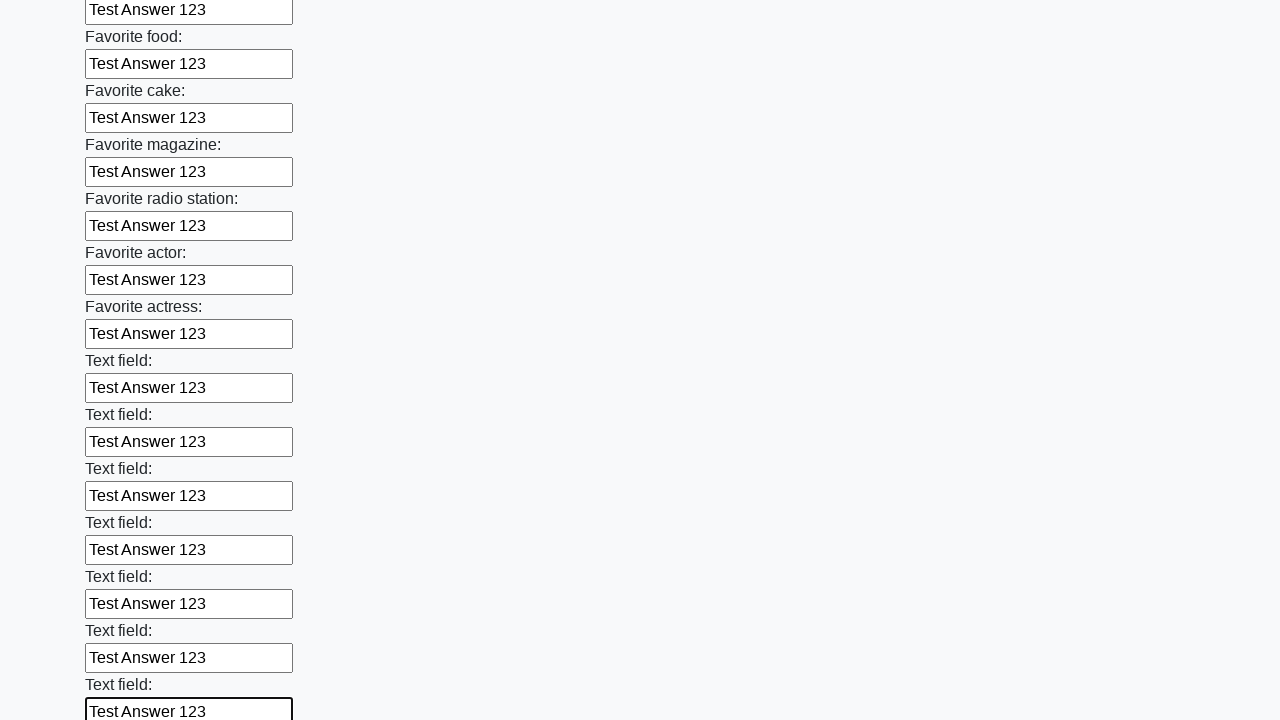

Filled input field with 'Test Answer 123' on input >> nth=33
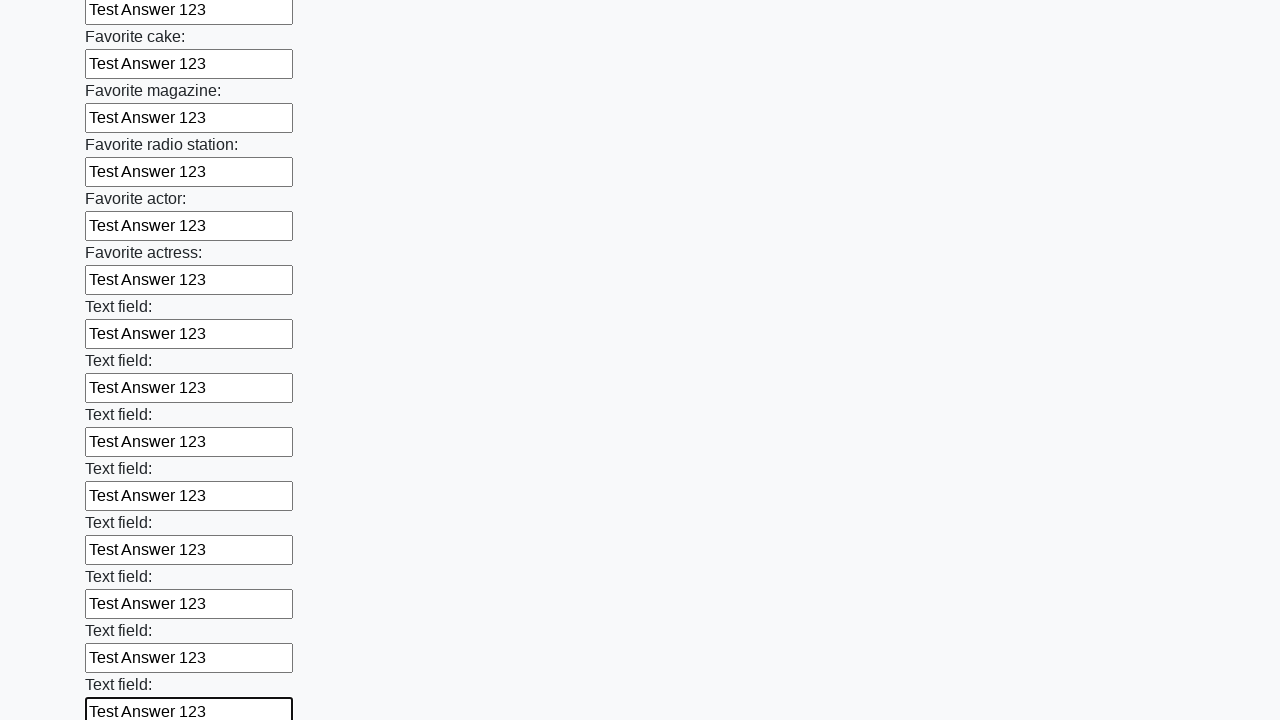

Filled input field with 'Test Answer 123' on input >> nth=34
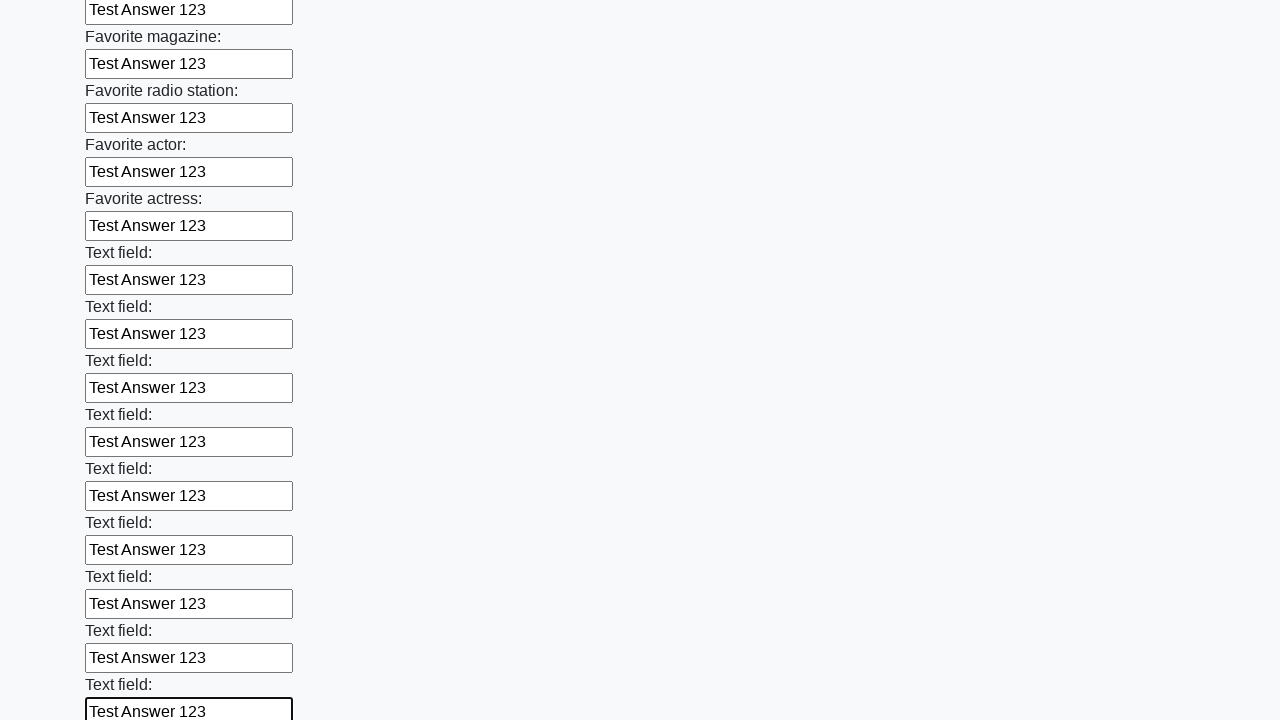

Filled input field with 'Test Answer 123' on input >> nth=35
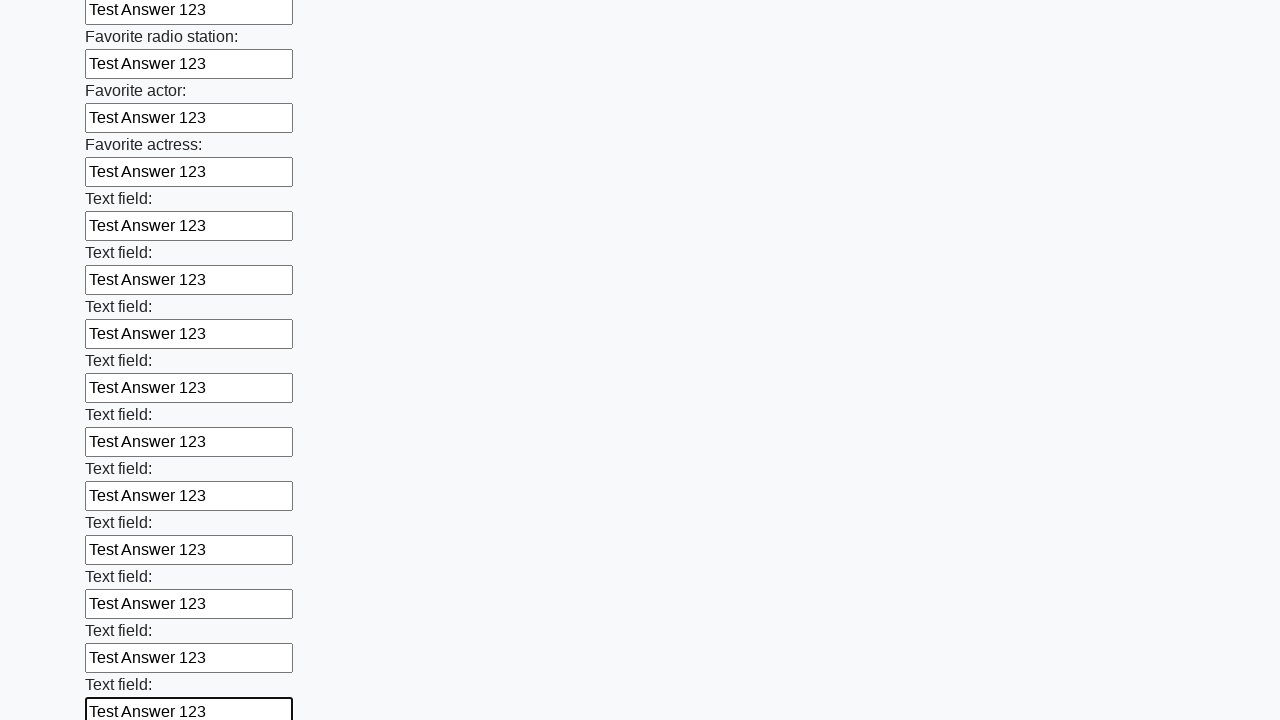

Filled input field with 'Test Answer 123' on input >> nth=36
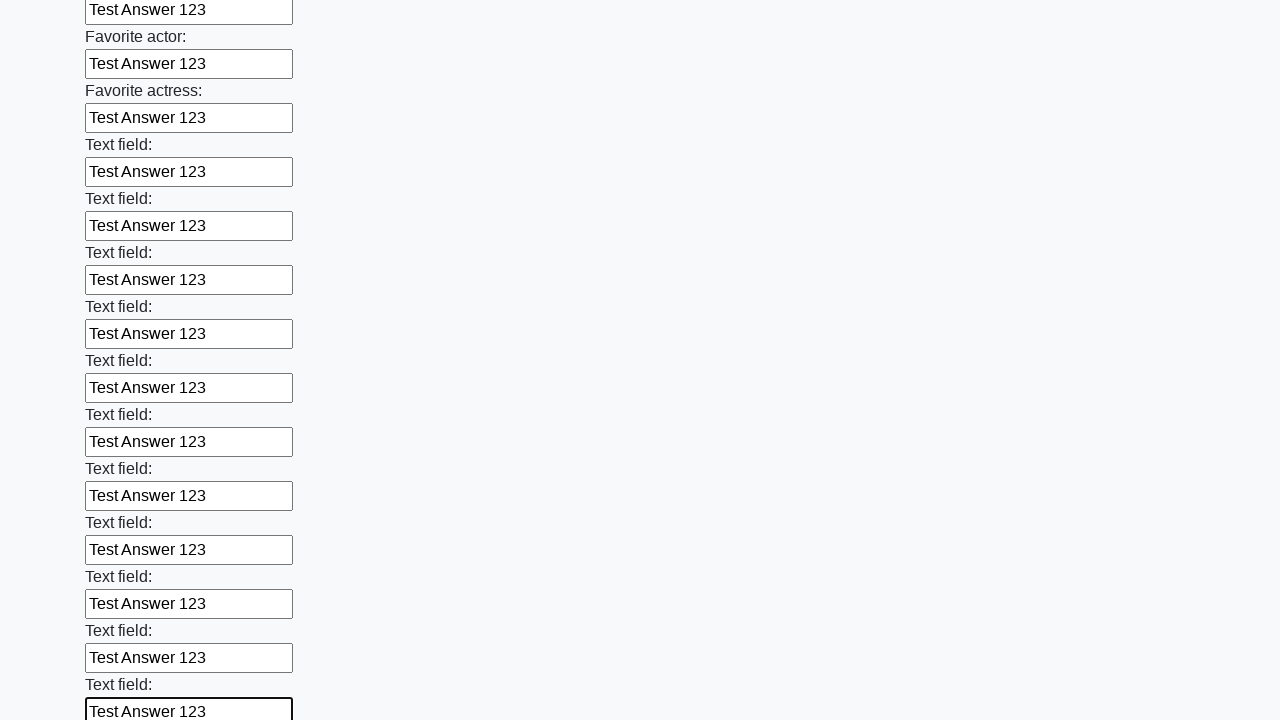

Filled input field with 'Test Answer 123' on input >> nth=37
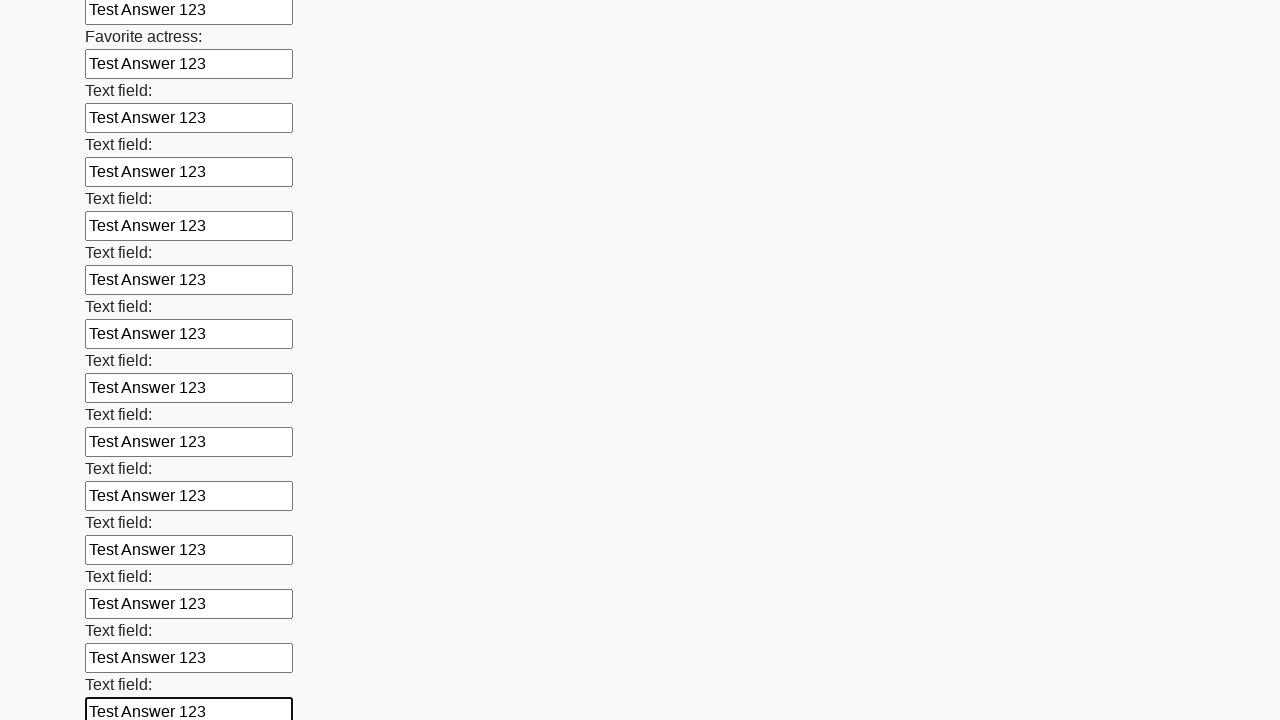

Filled input field with 'Test Answer 123' on input >> nth=38
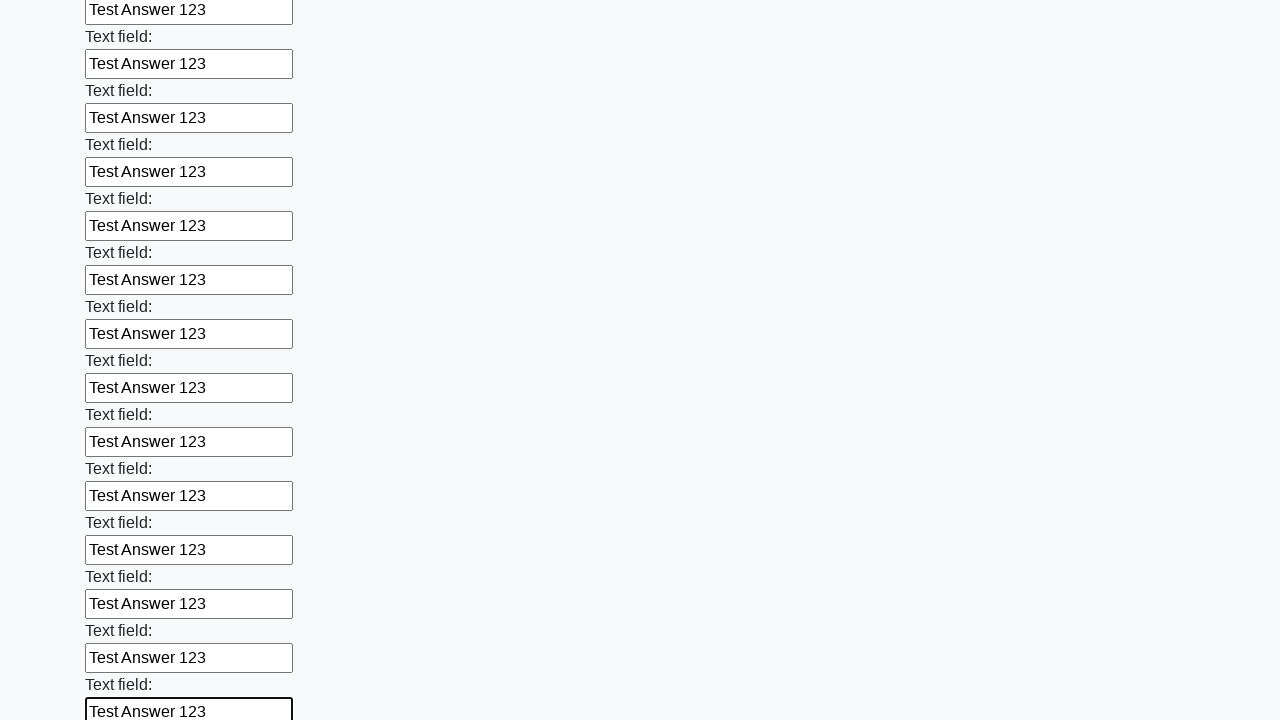

Filled input field with 'Test Answer 123' on input >> nth=39
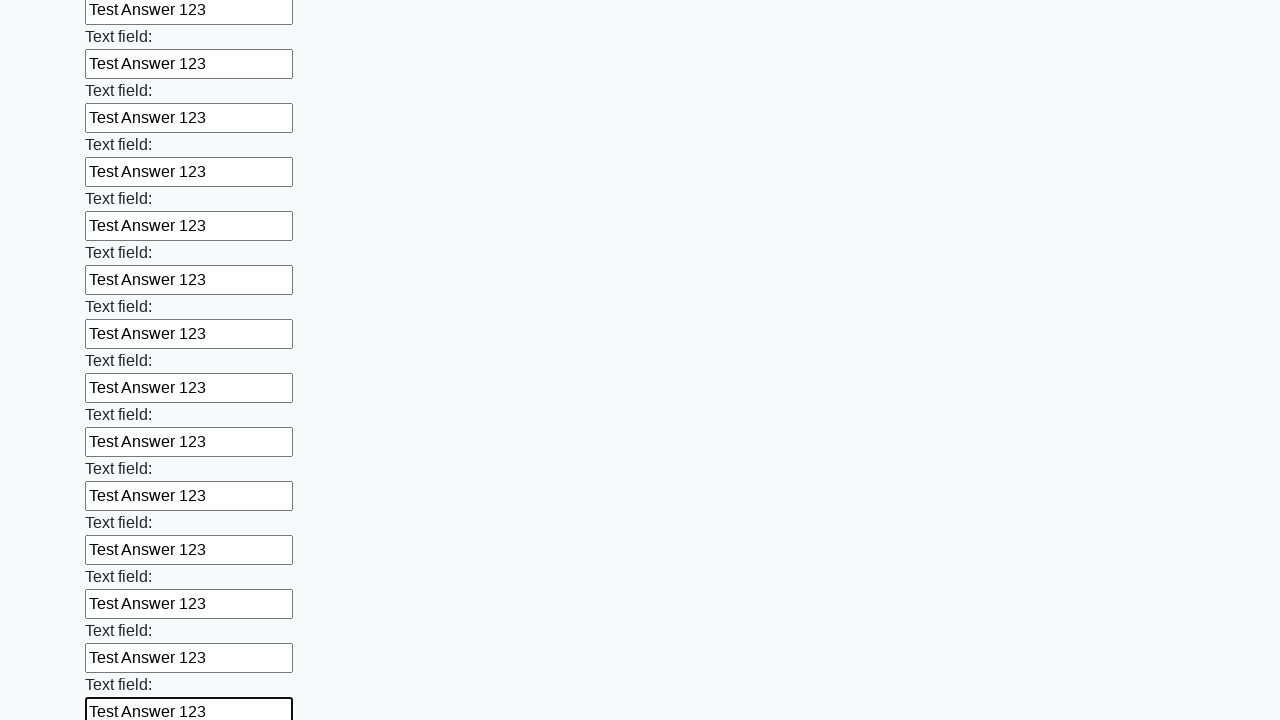

Filled input field with 'Test Answer 123' on input >> nth=40
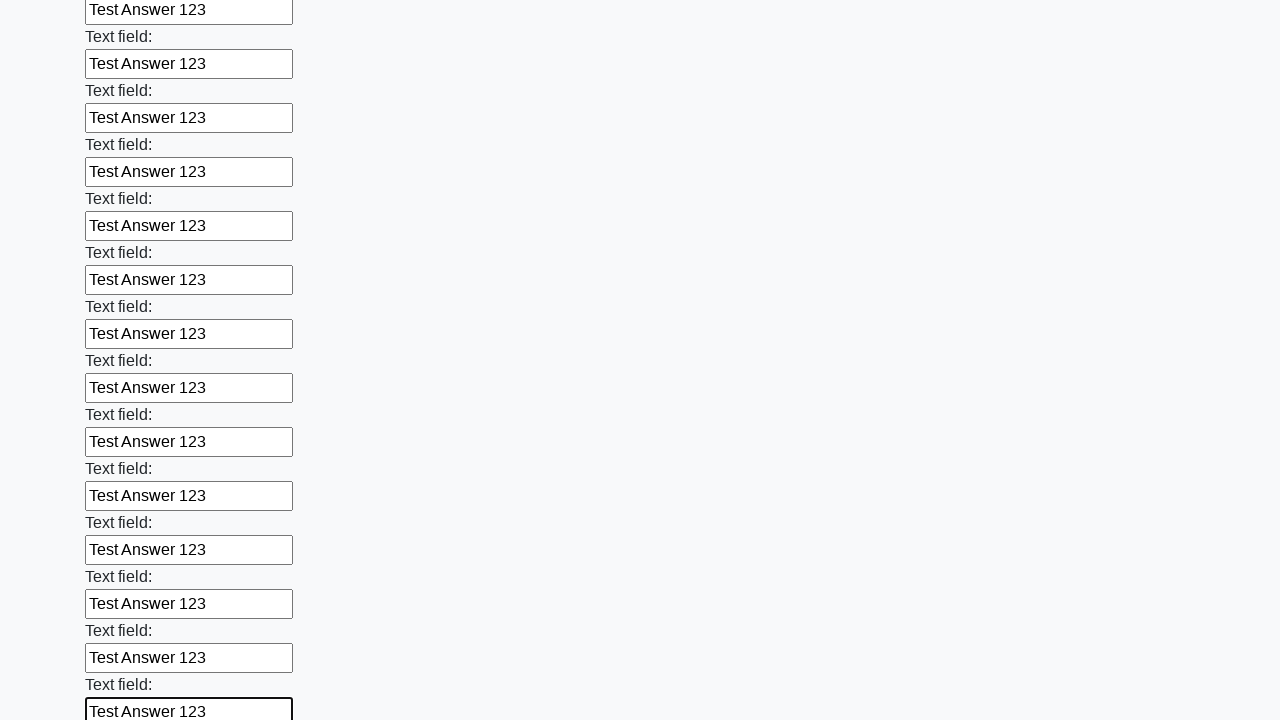

Filled input field with 'Test Answer 123' on input >> nth=41
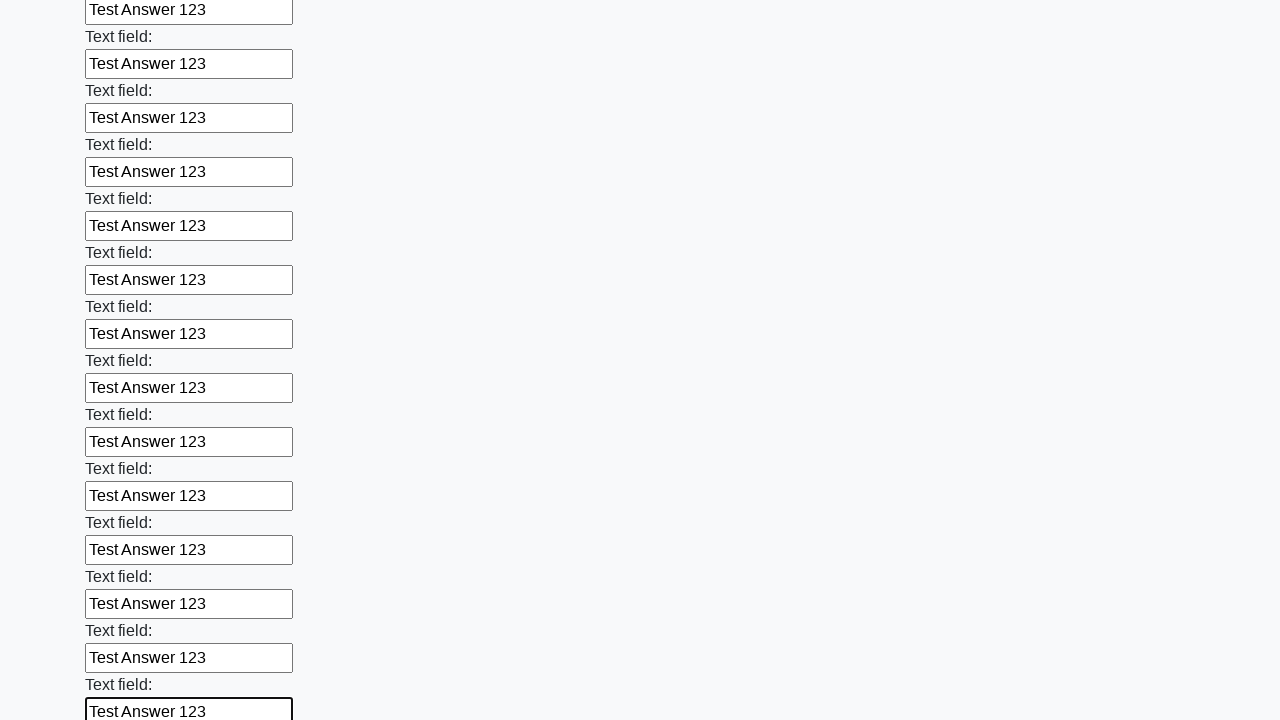

Filled input field with 'Test Answer 123' on input >> nth=42
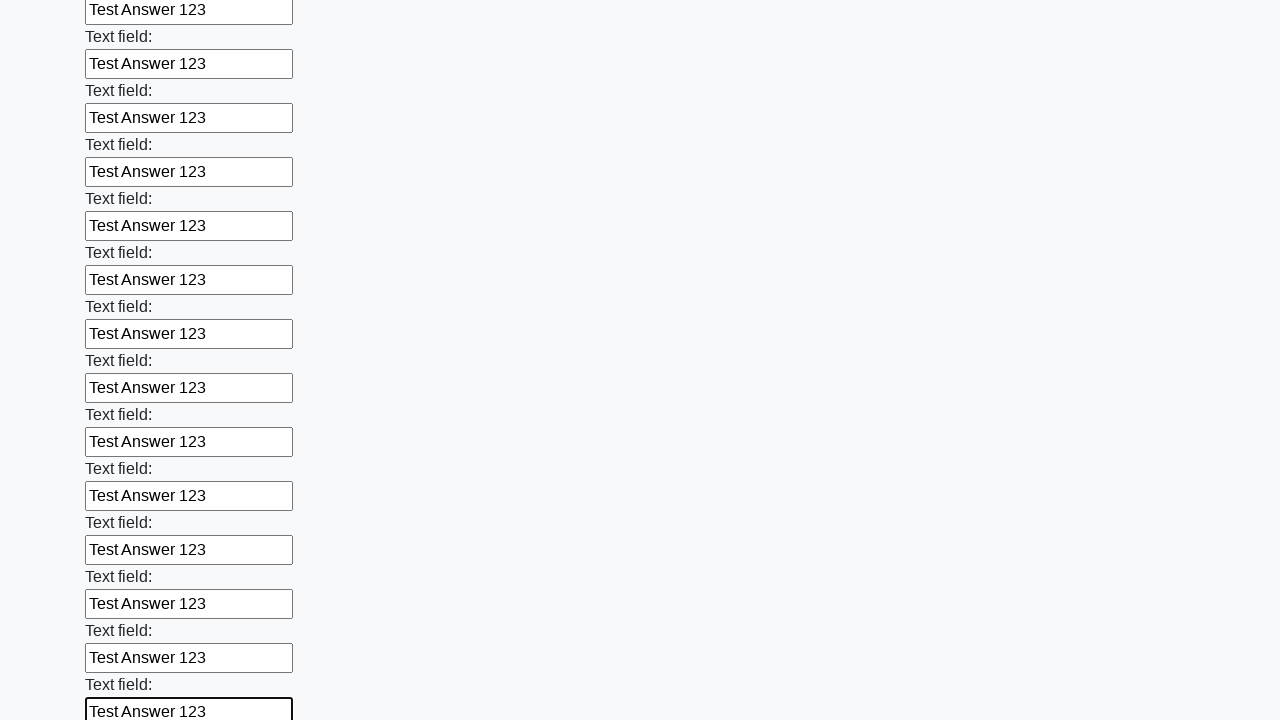

Filled input field with 'Test Answer 123' on input >> nth=43
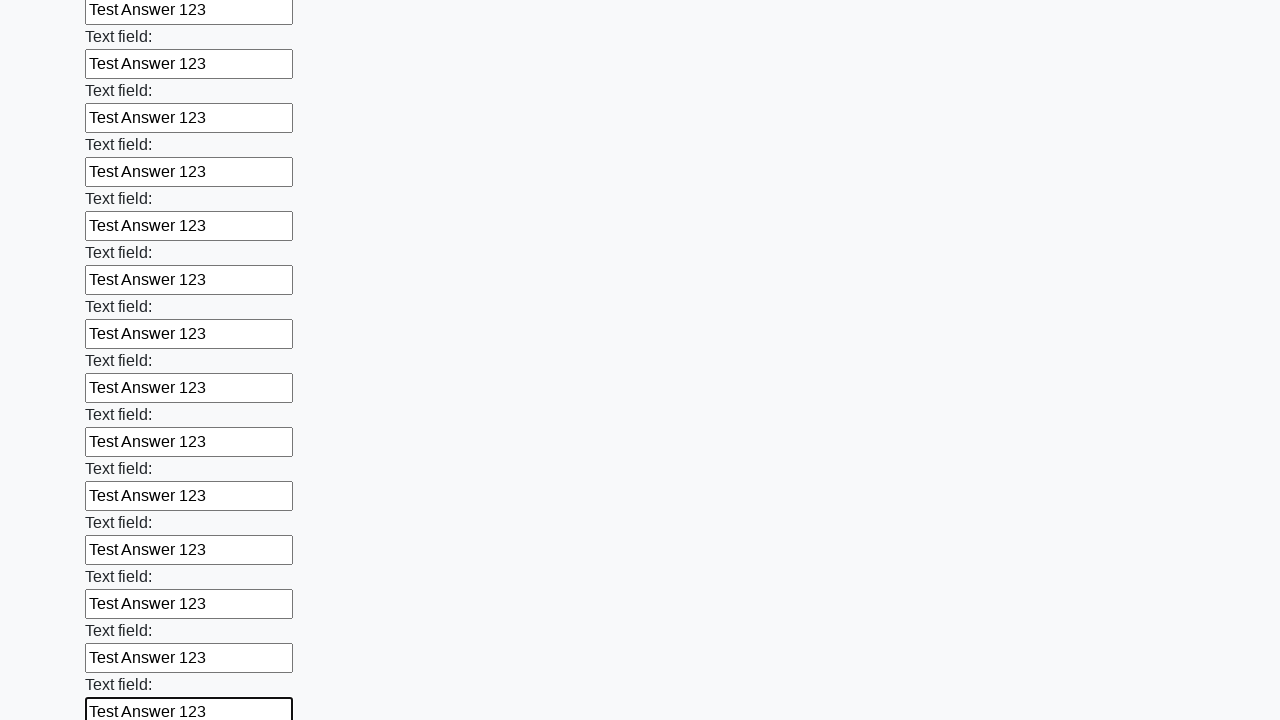

Filled input field with 'Test Answer 123' on input >> nth=44
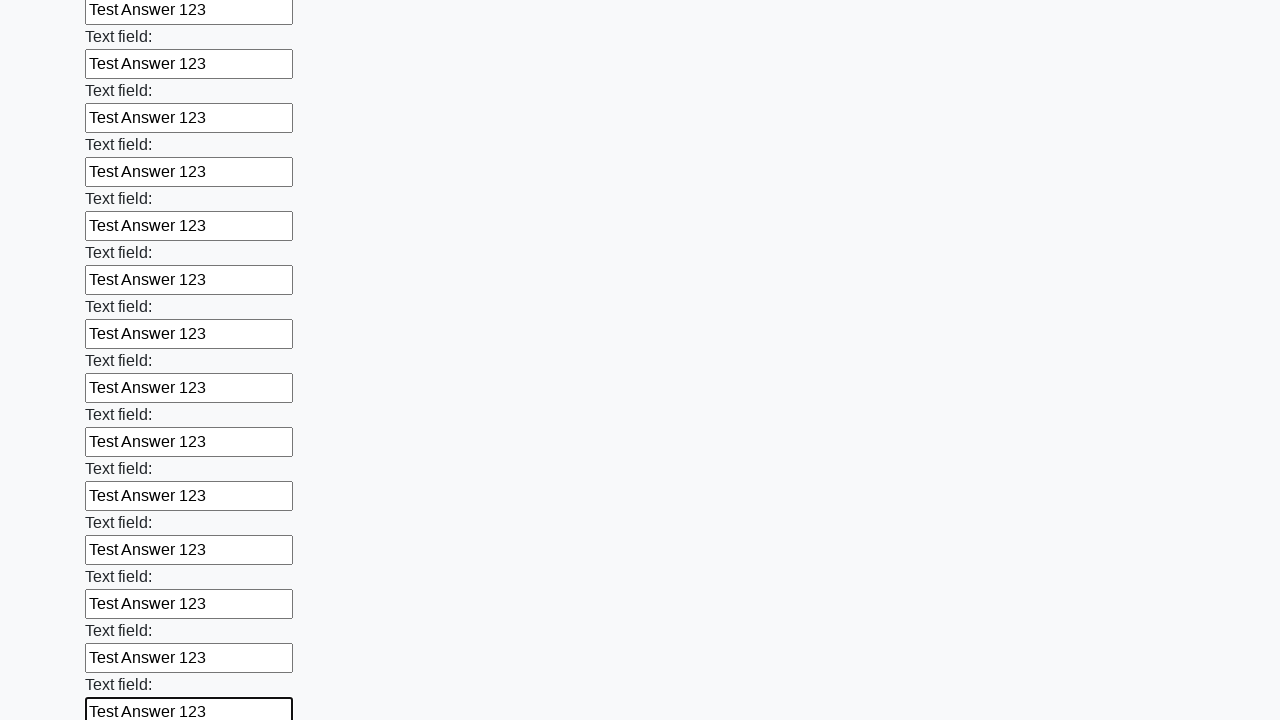

Filled input field with 'Test Answer 123' on input >> nth=45
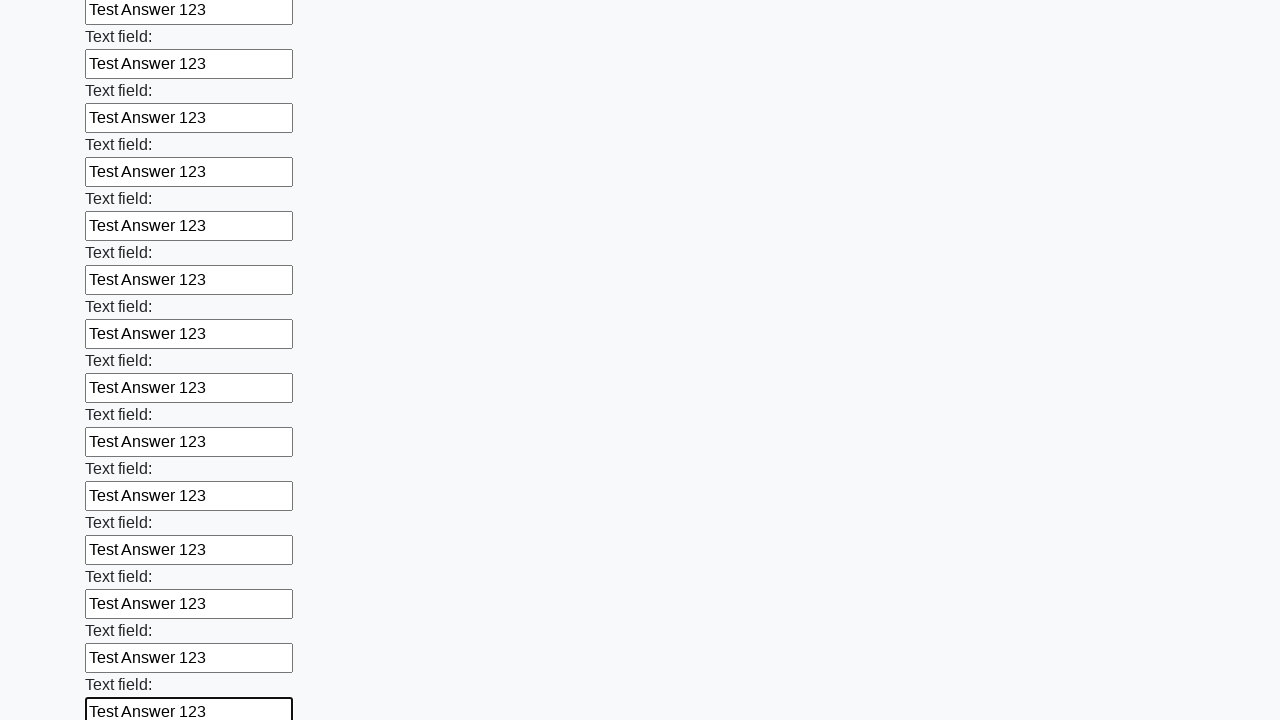

Filled input field with 'Test Answer 123' on input >> nth=46
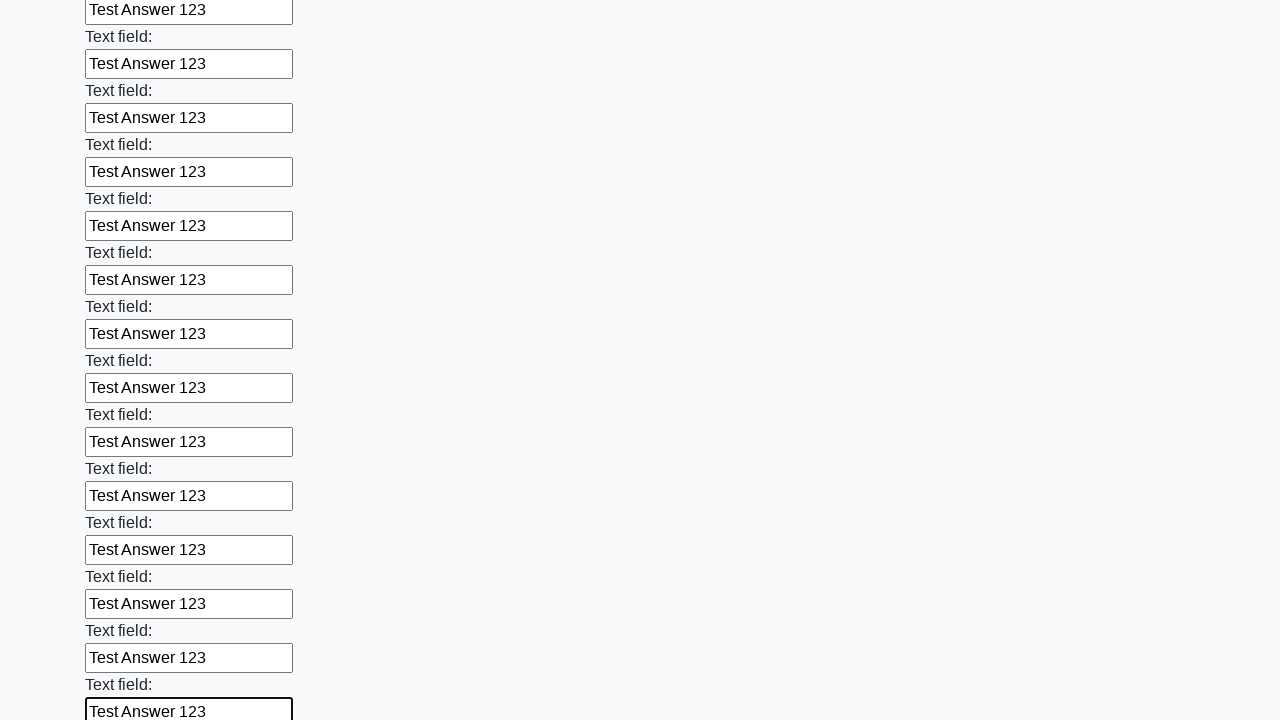

Filled input field with 'Test Answer 123' on input >> nth=47
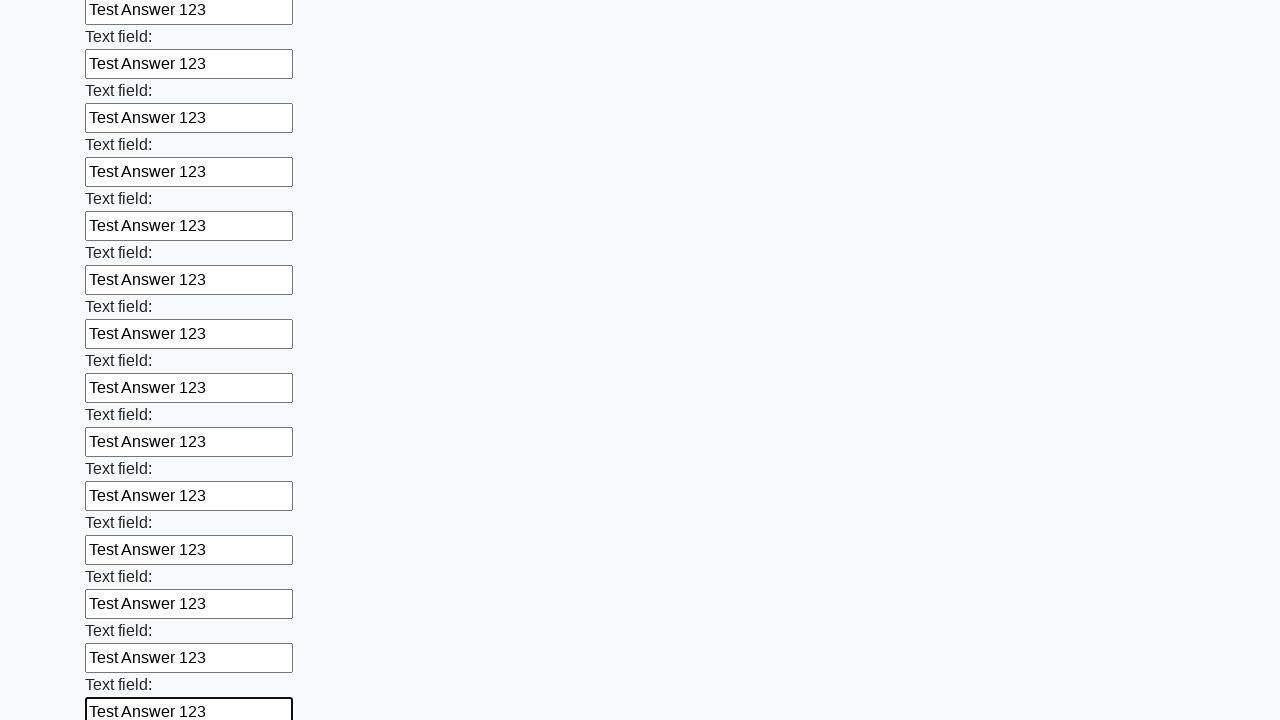

Filled input field with 'Test Answer 123' on input >> nth=48
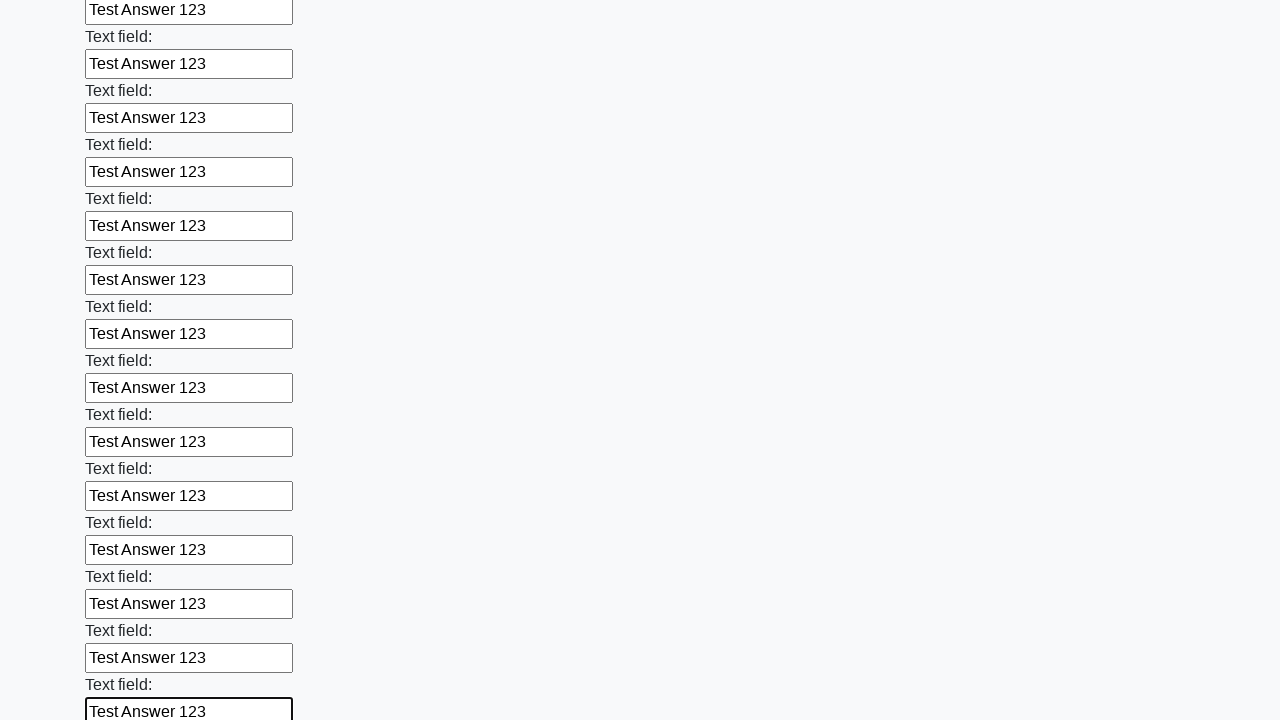

Filled input field with 'Test Answer 123' on input >> nth=49
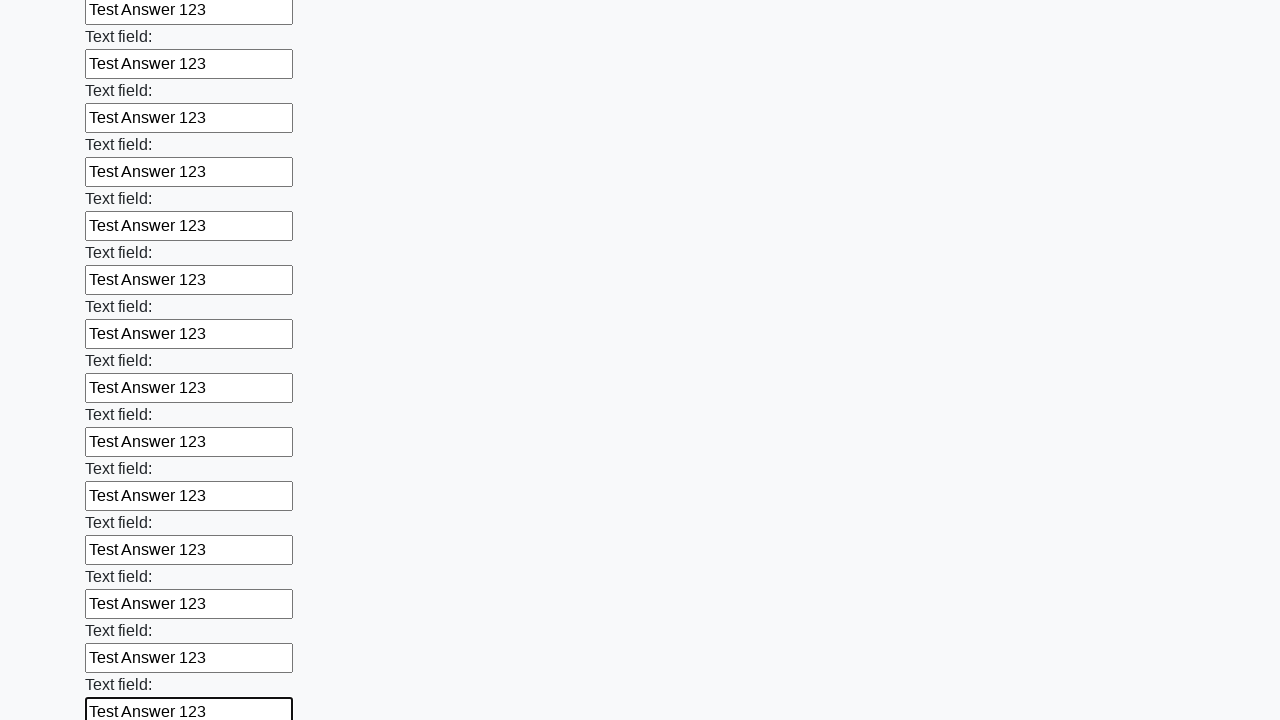

Filled input field with 'Test Answer 123' on input >> nth=50
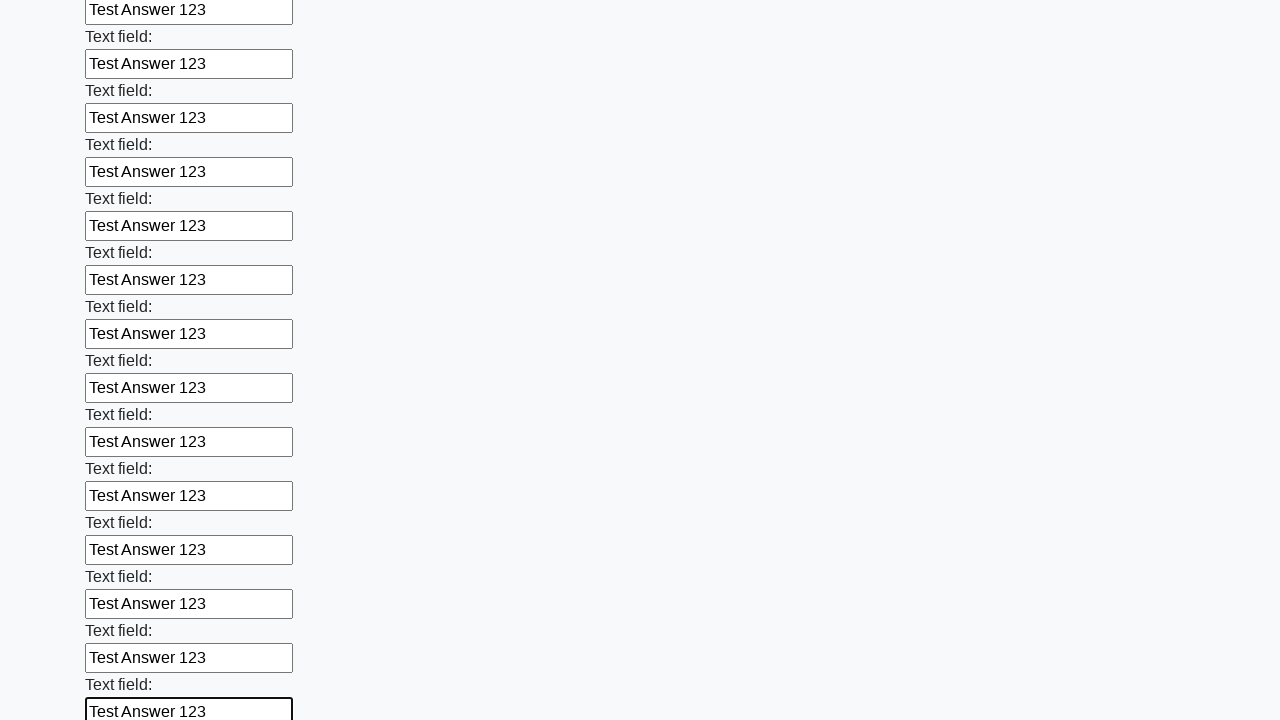

Filled input field with 'Test Answer 123' on input >> nth=51
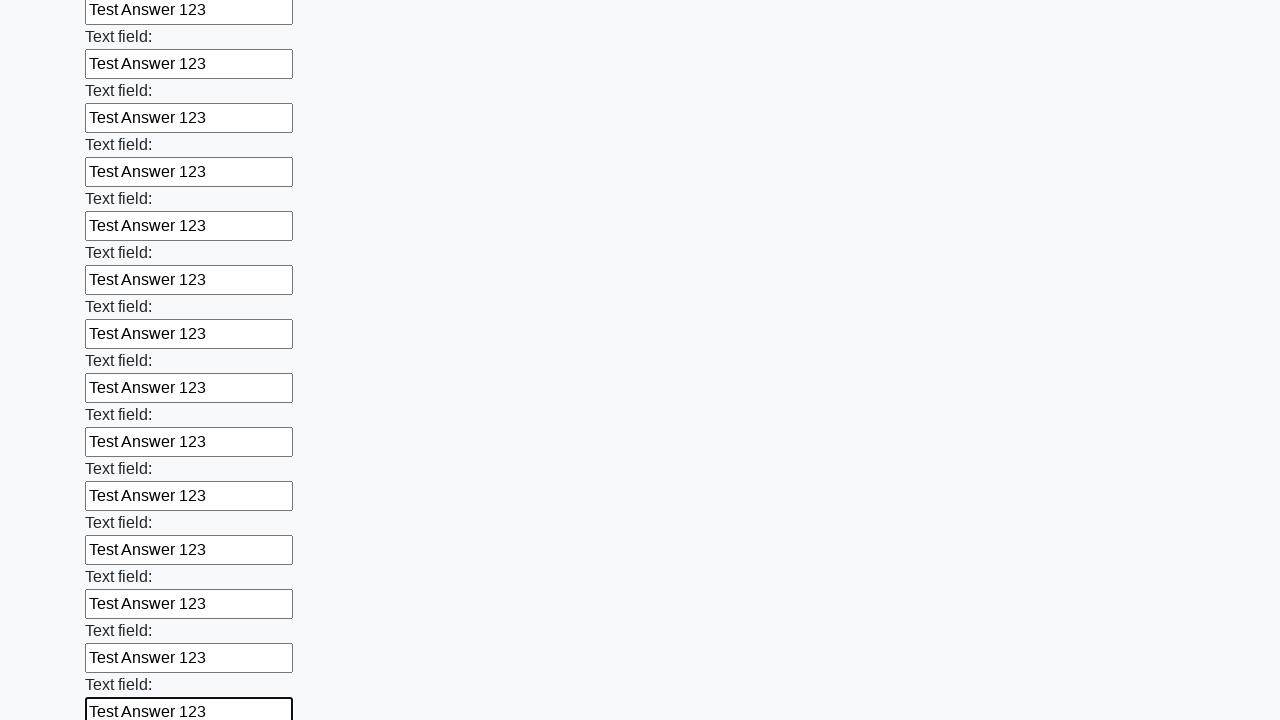

Filled input field with 'Test Answer 123' on input >> nth=52
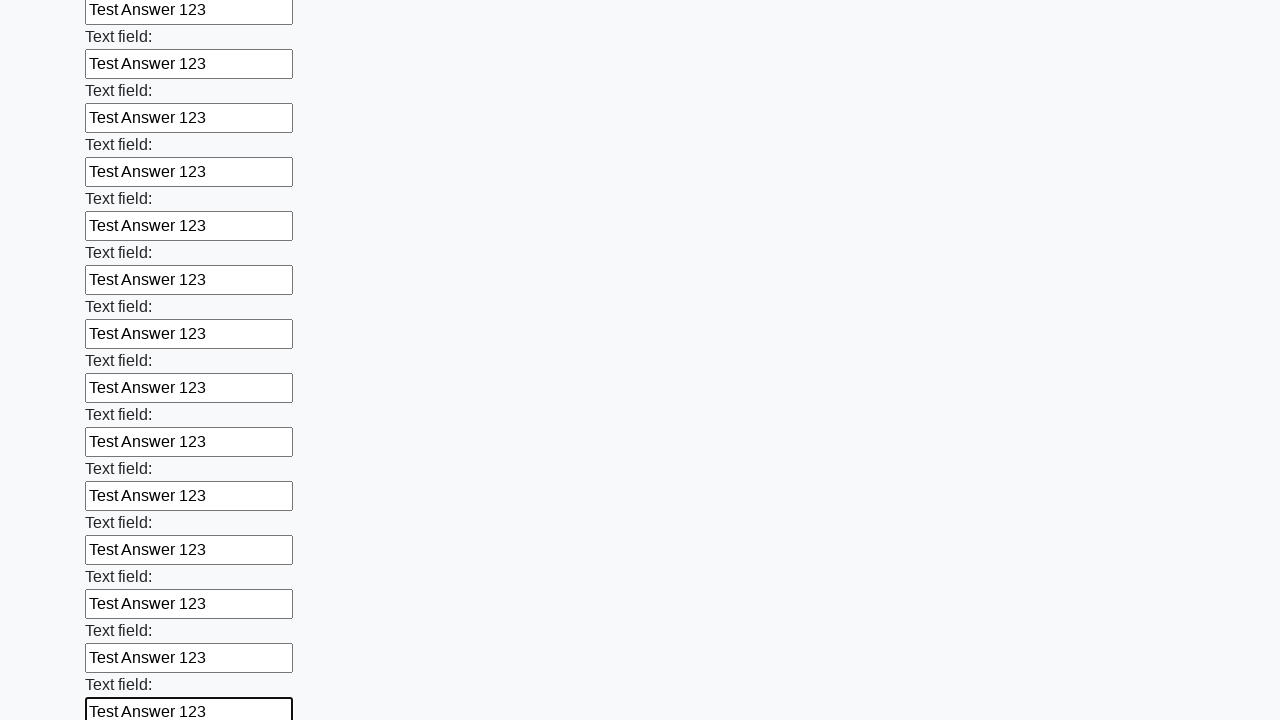

Filled input field with 'Test Answer 123' on input >> nth=53
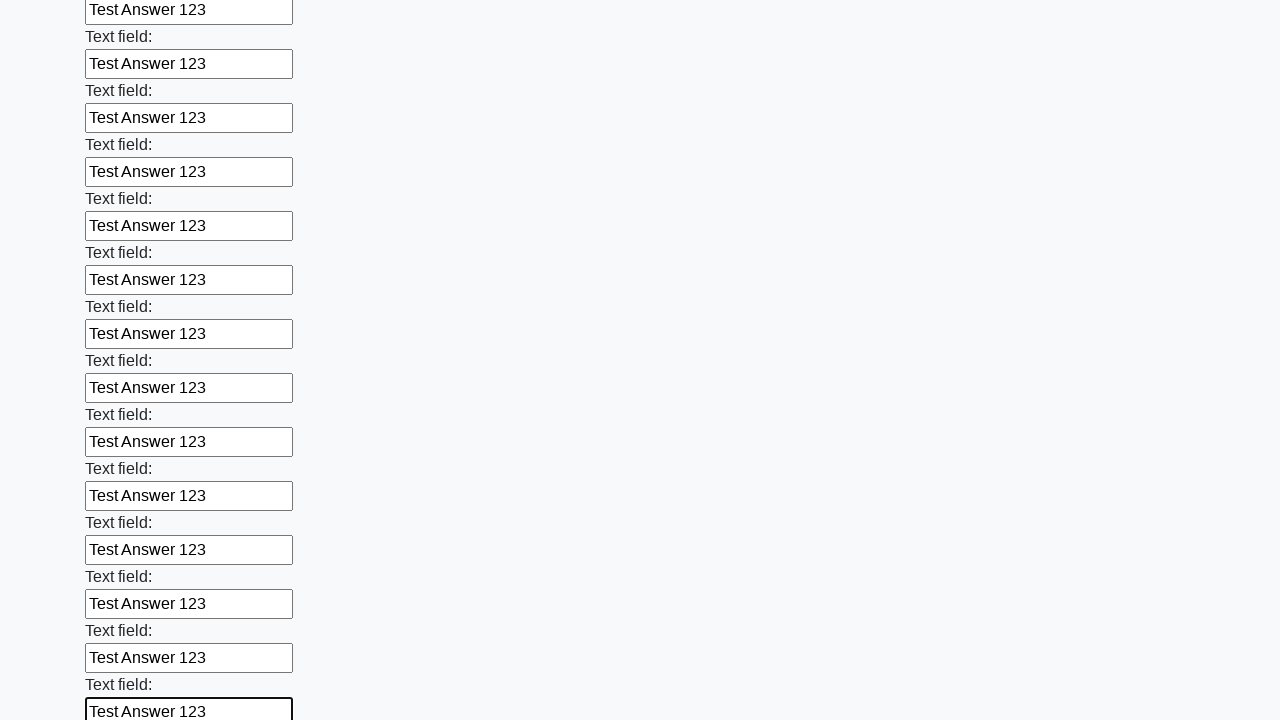

Filled input field with 'Test Answer 123' on input >> nth=54
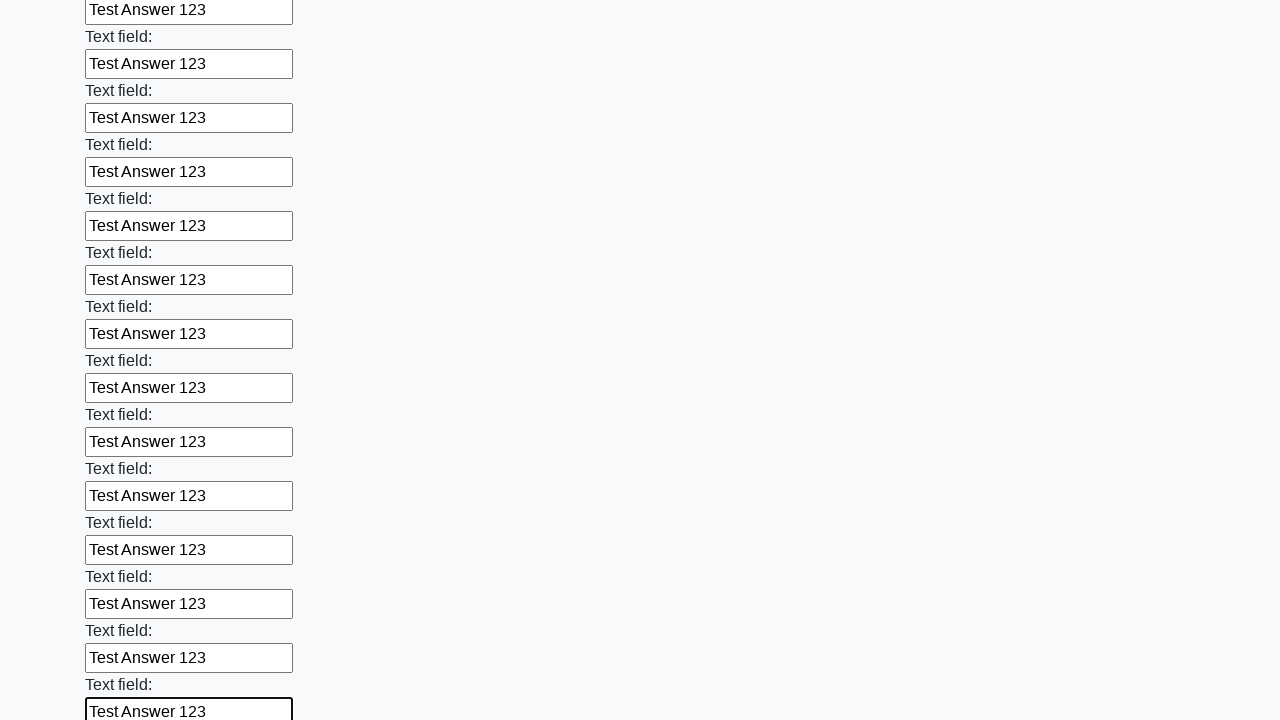

Filled input field with 'Test Answer 123' on input >> nth=55
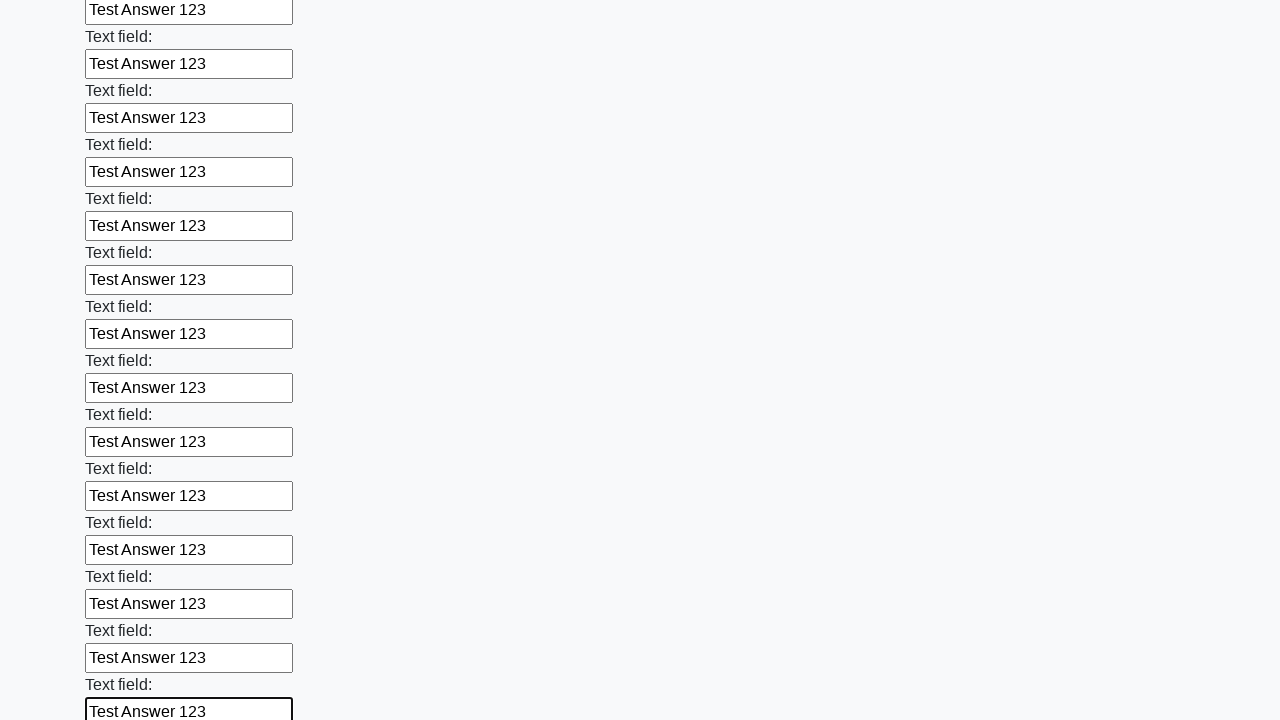

Filled input field with 'Test Answer 123' on input >> nth=56
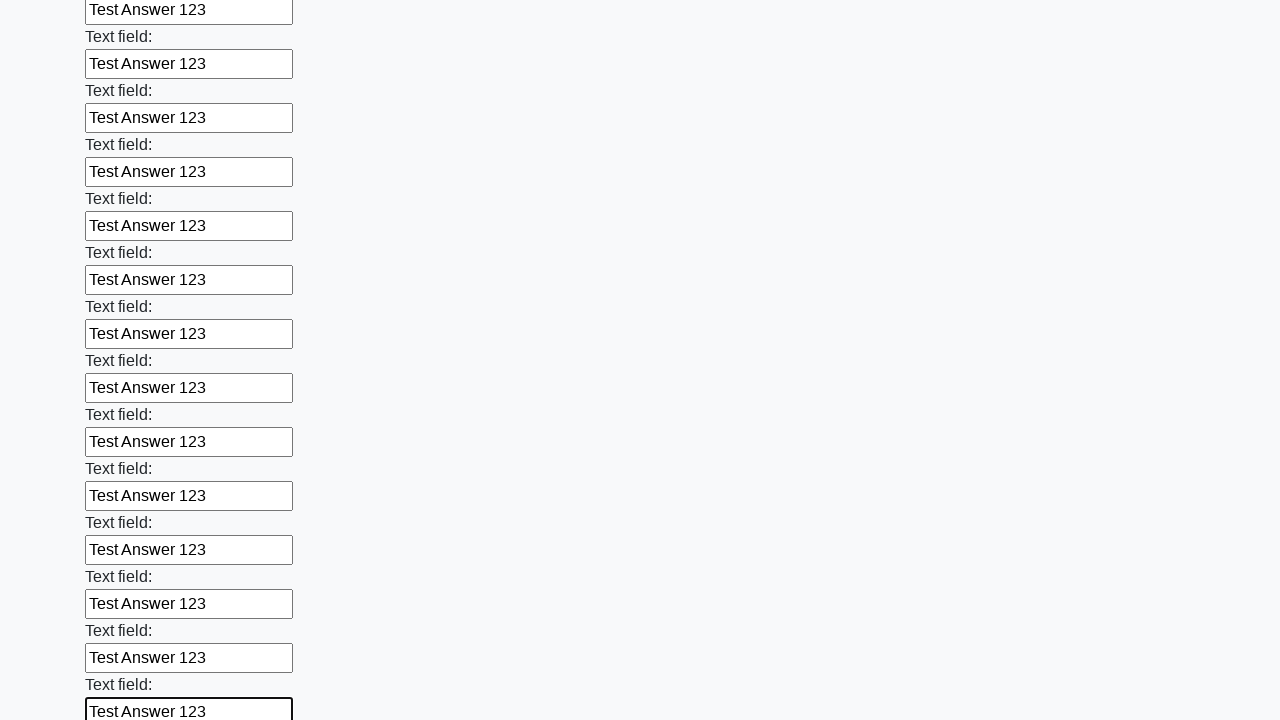

Filled input field with 'Test Answer 123' on input >> nth=57
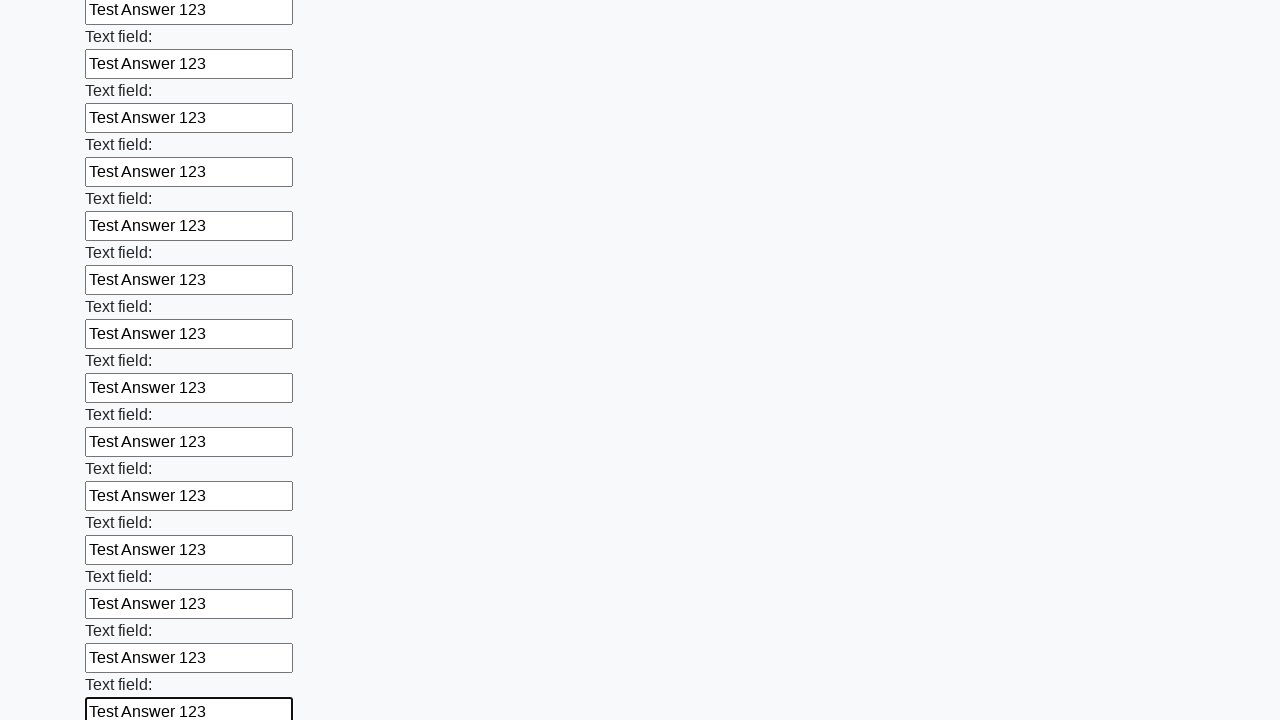

Filled input field with 'Test Answer 123' on input >> nth=58
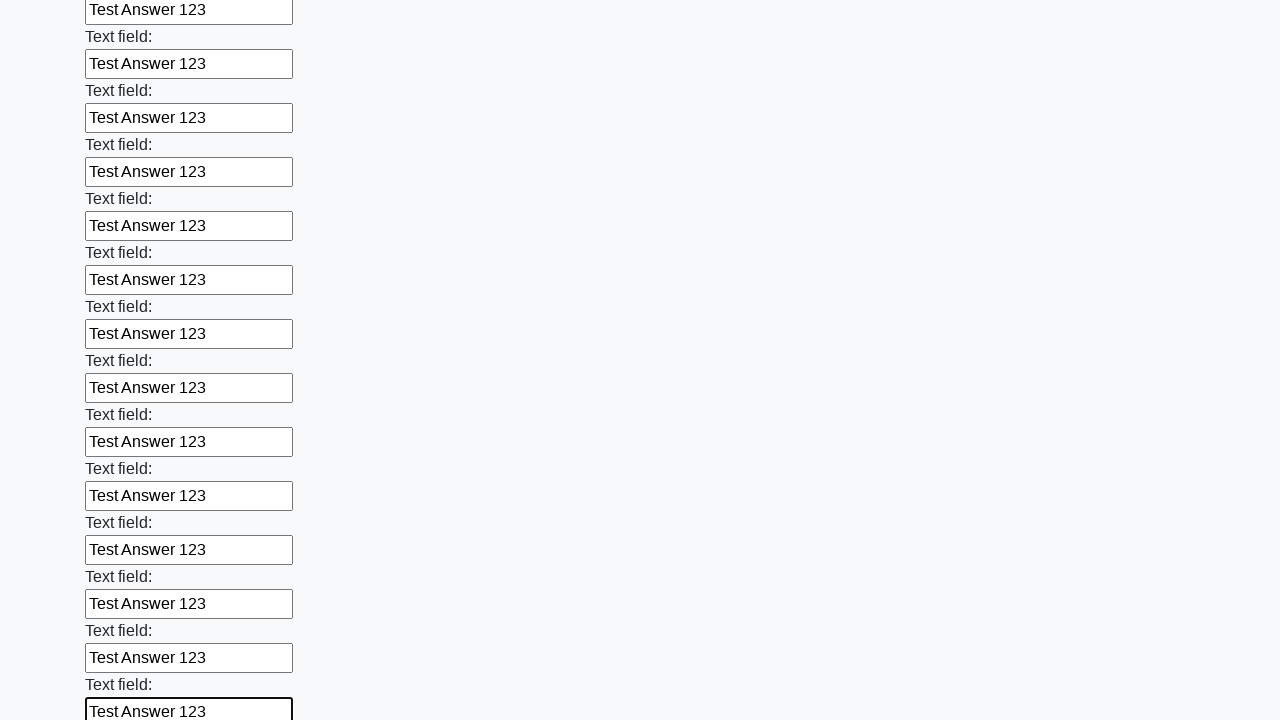

Filled input field with 'Test Answer 123' on input >> nth=59
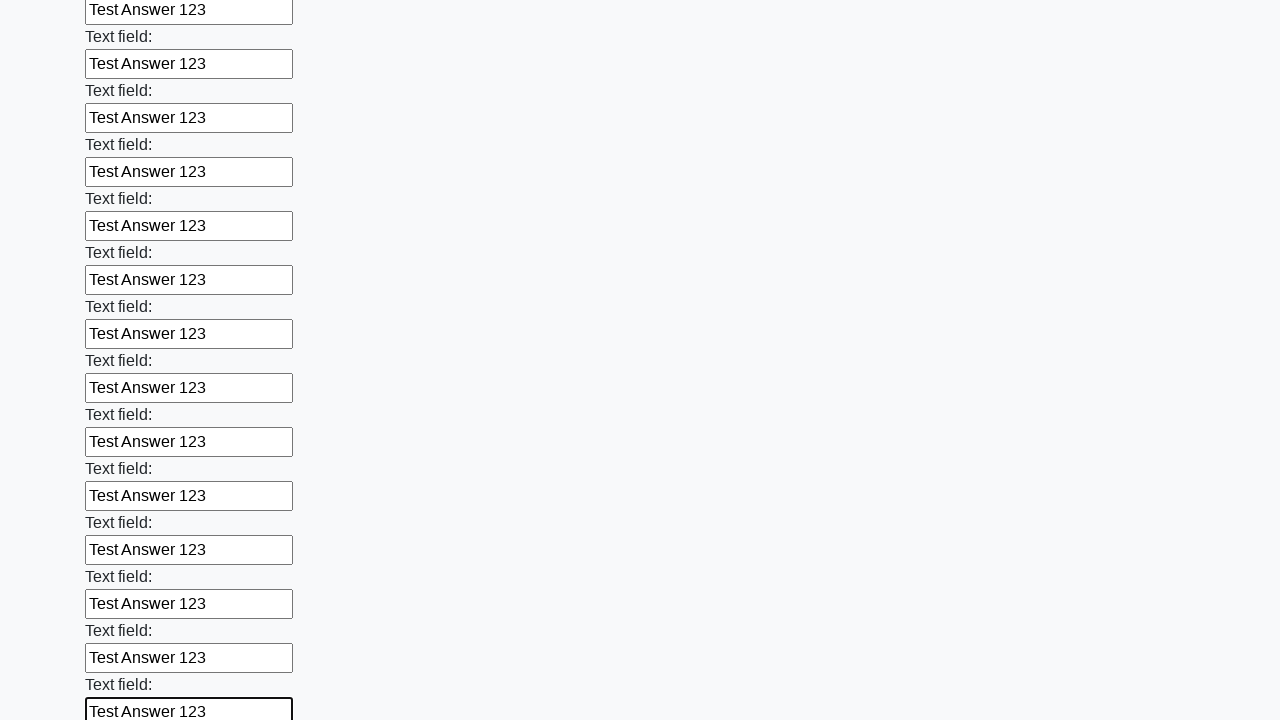

Filled input field with 'Test Answer 123' on input >> nth=60
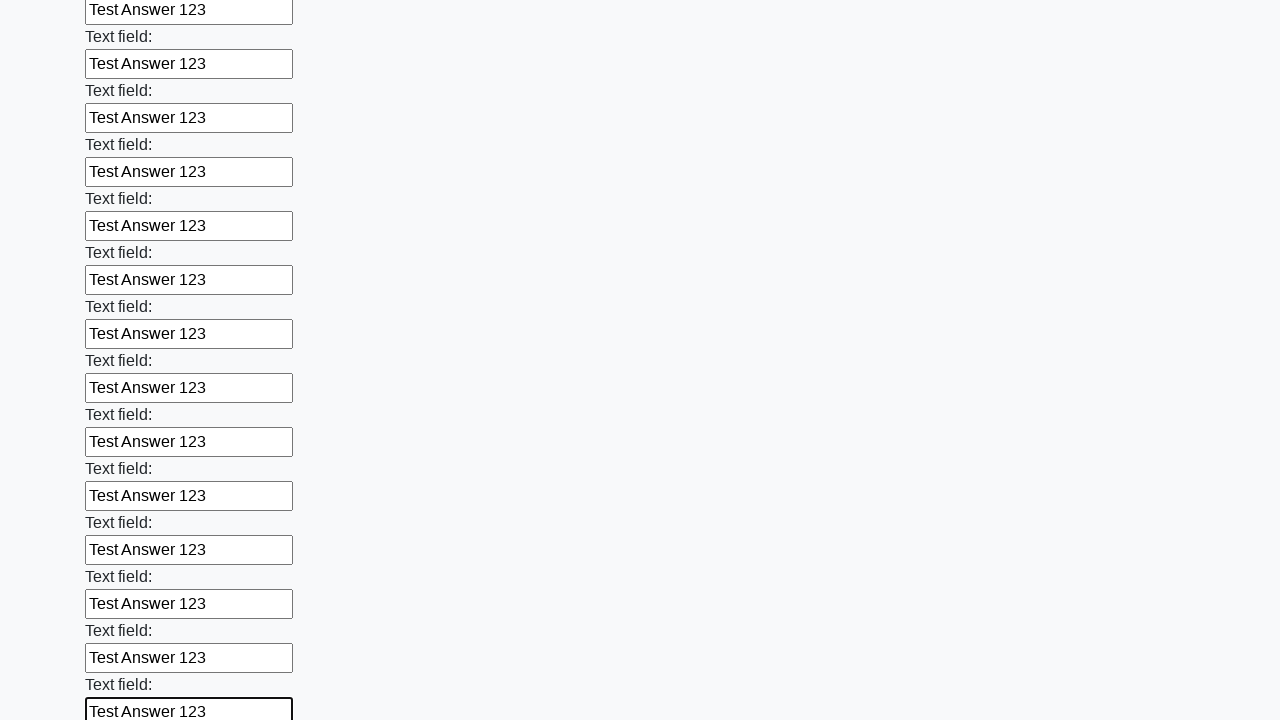

Filled input field with 'Test Answer 123' on input >> nth=61
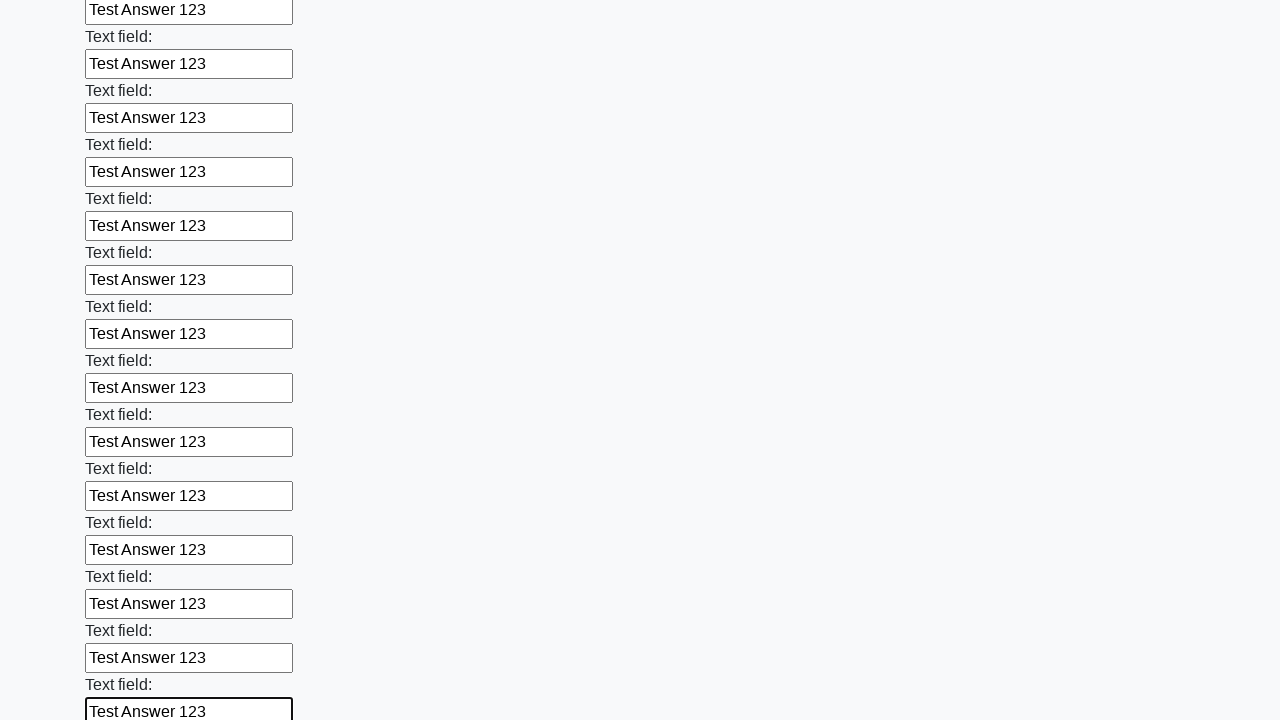

Filled input field with 'Test Answer 123' on input >> nth=62
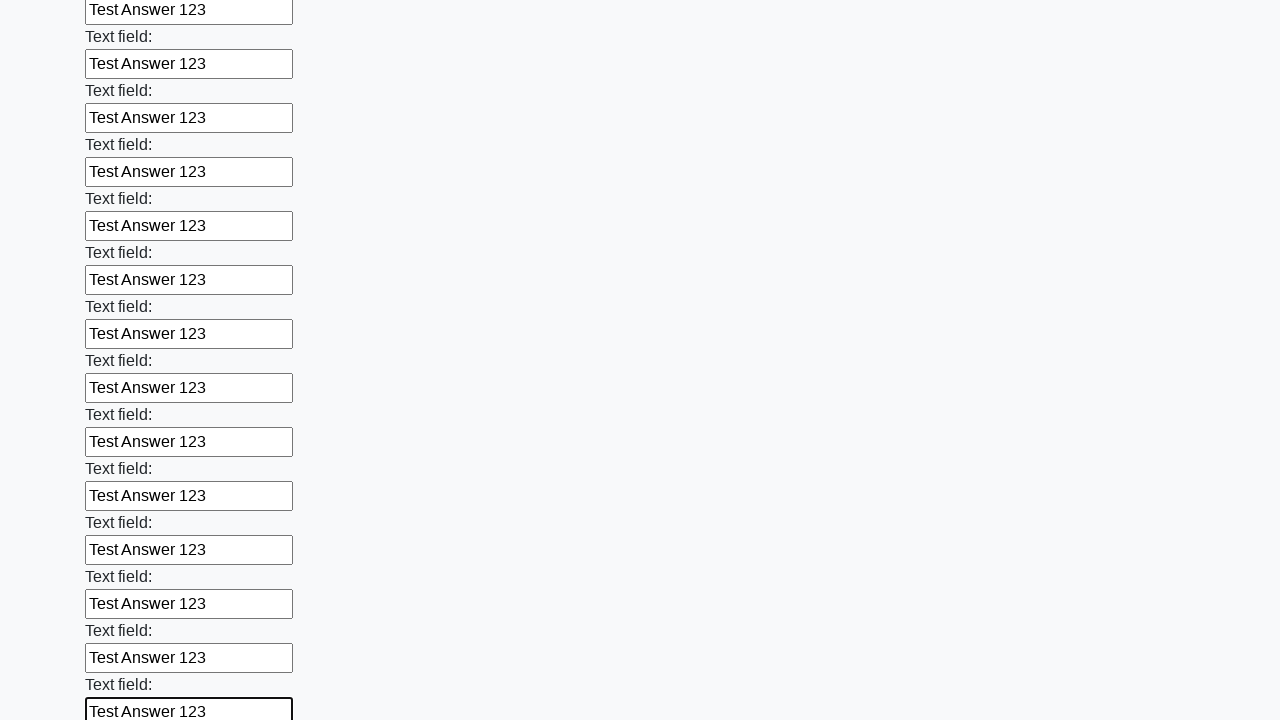

Filled input field with 'Test Answer 123' on input >> nth=63
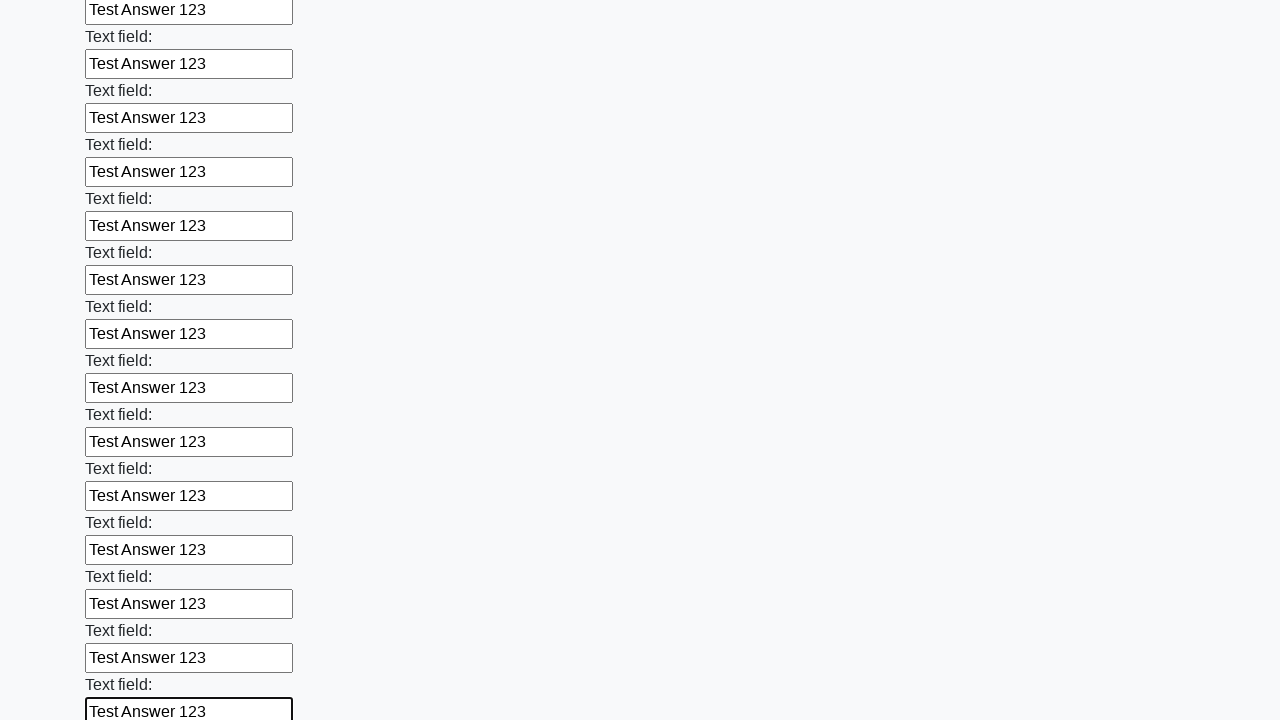

Filled input field with 'Test Answer 123' on input >> nth=64
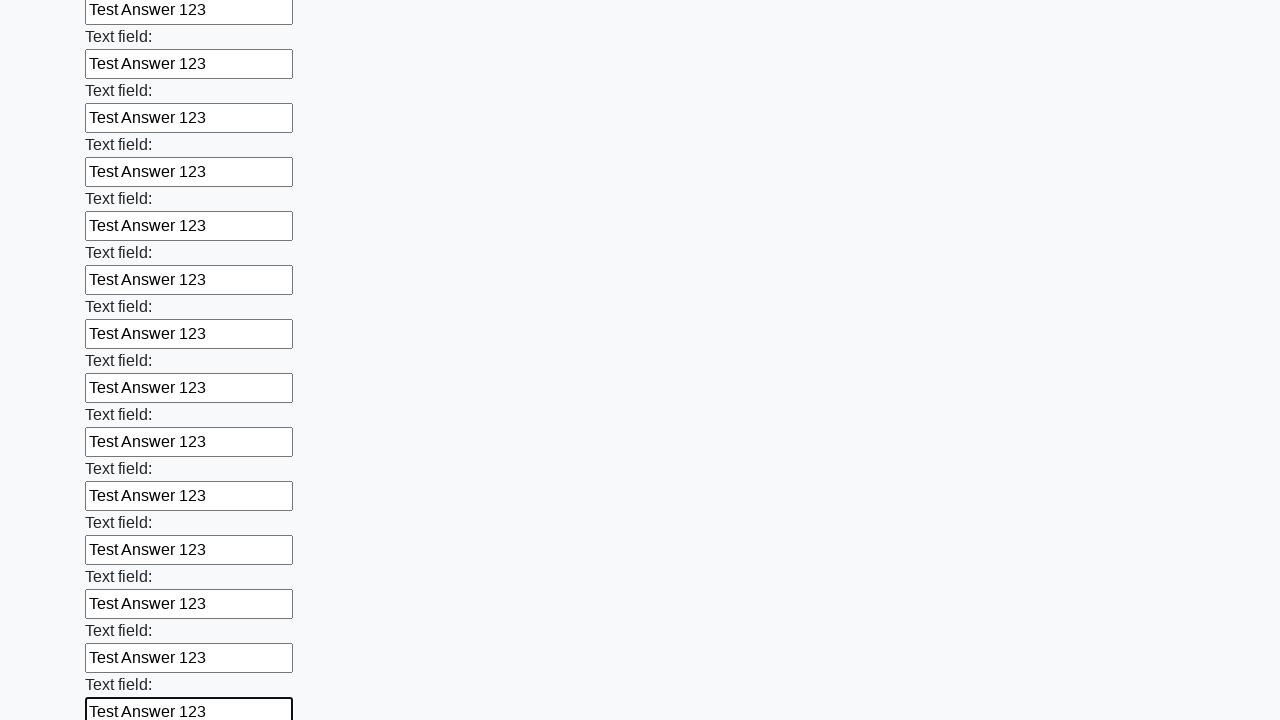

Filled input field with 'Test Answer 123' on input >> nth=65
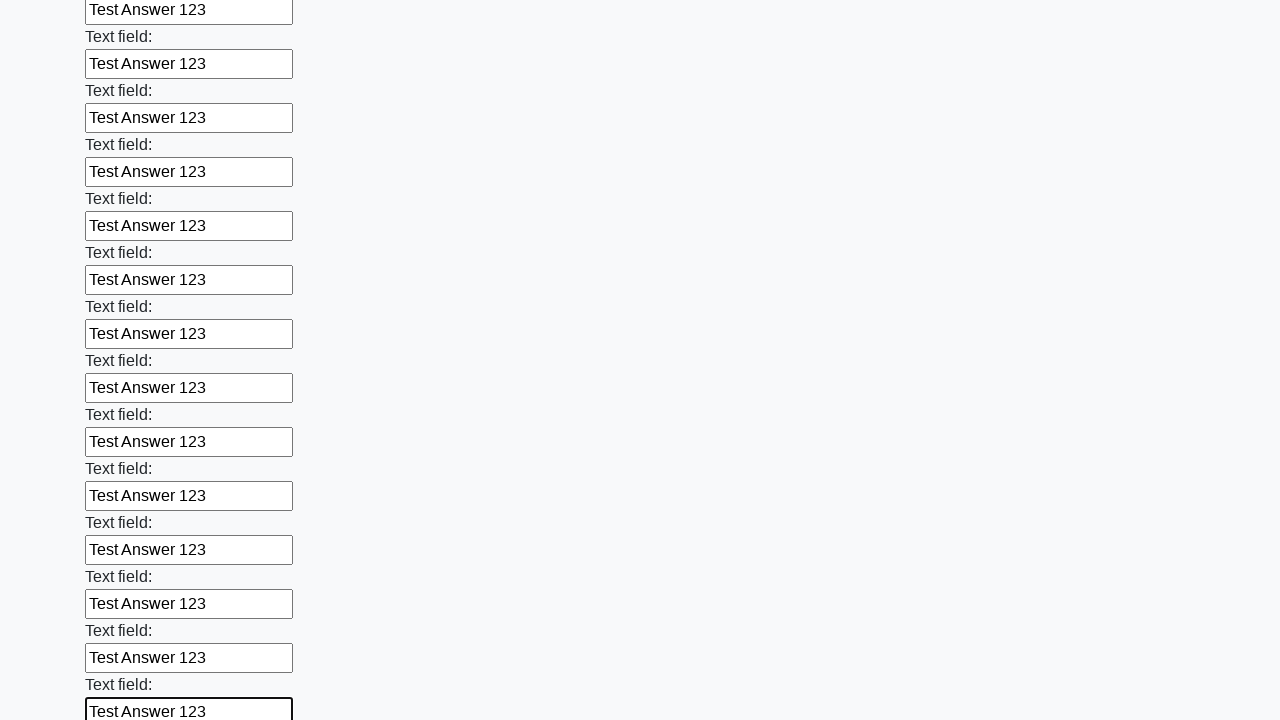

Filled input field with 'Test Answer 123' on input >> nth=66
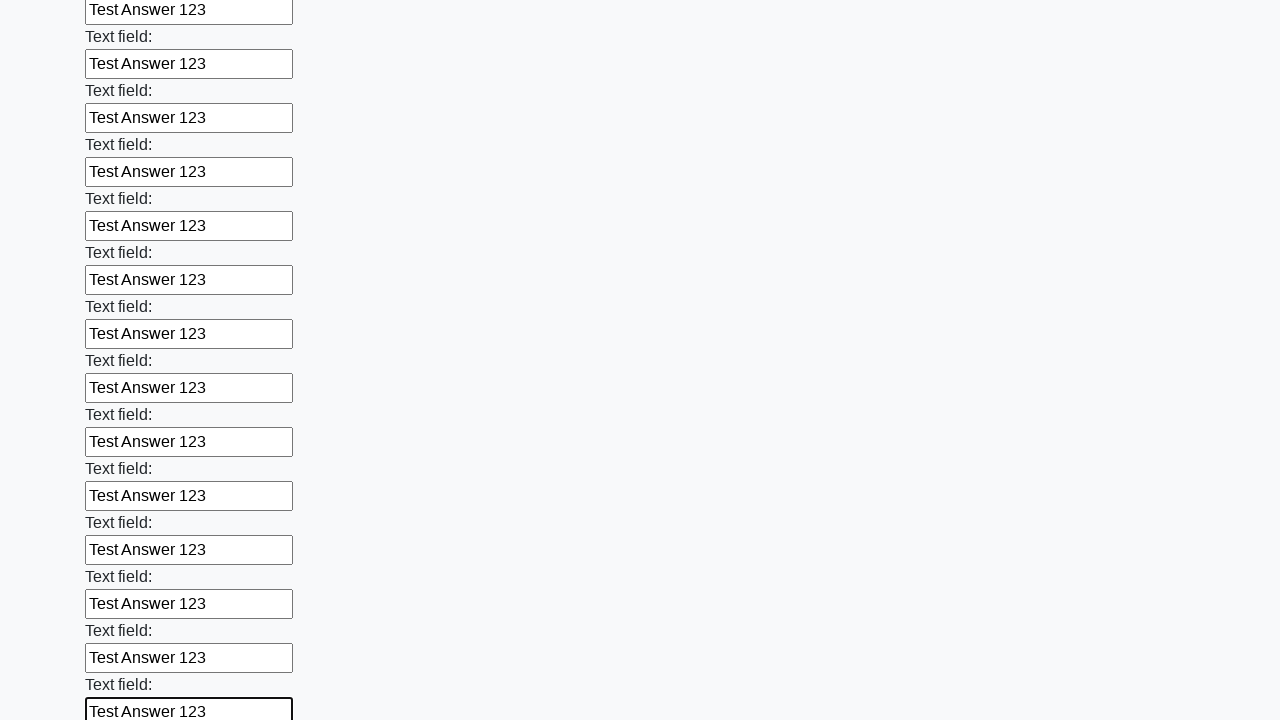

Filled input field with 'Test Answer 123' on input >> nth=67
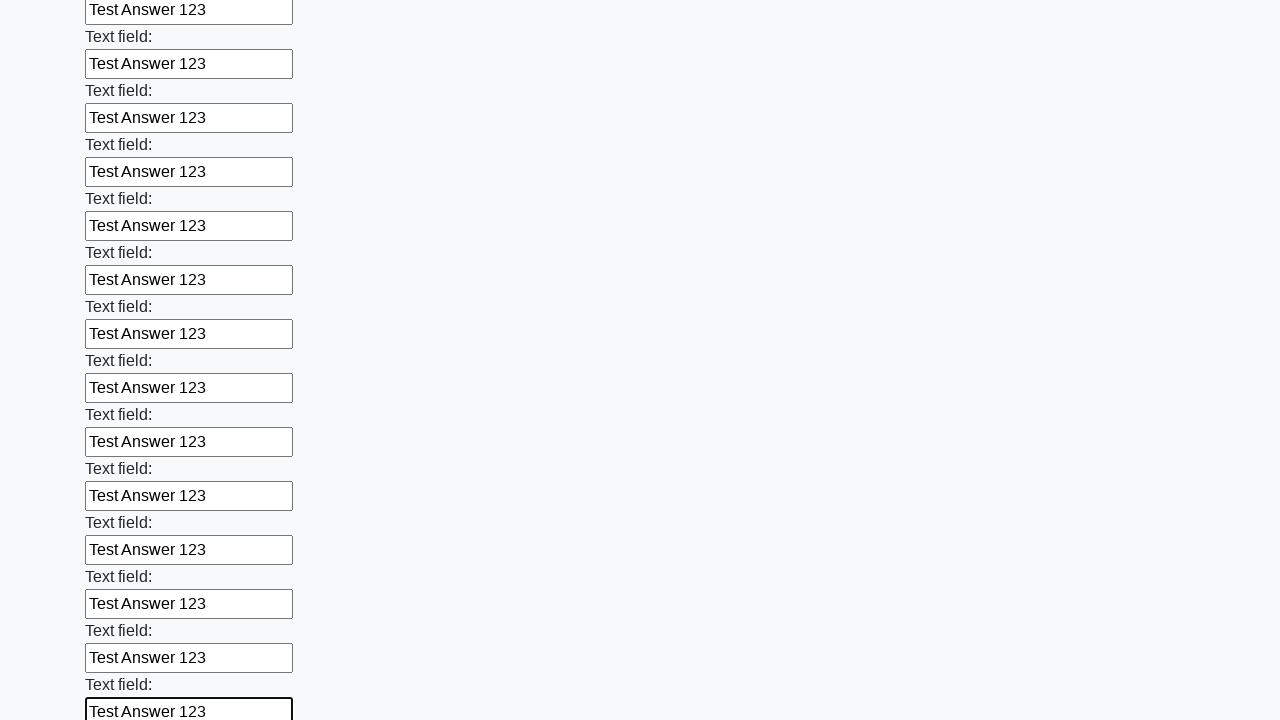

Filled input field with 'Test Answer 123' on input >> nth=68
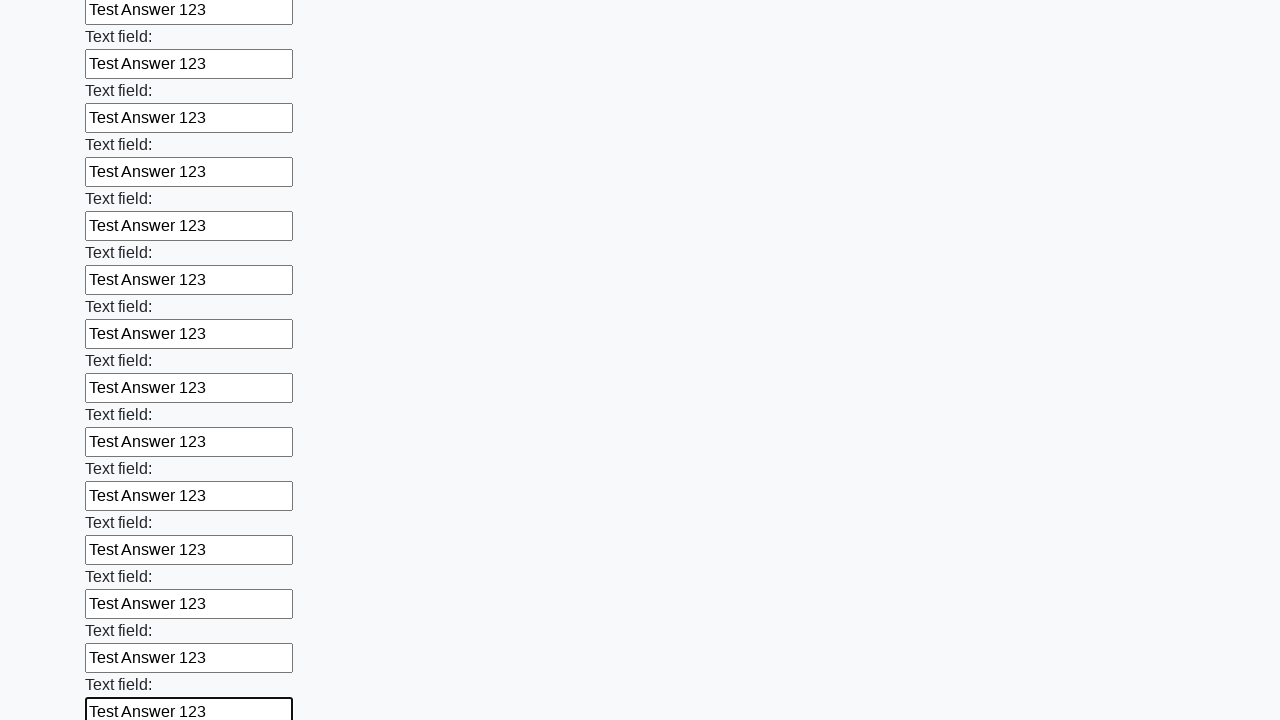

Filled input field with 'Test Answer 123' on input >> nth=69
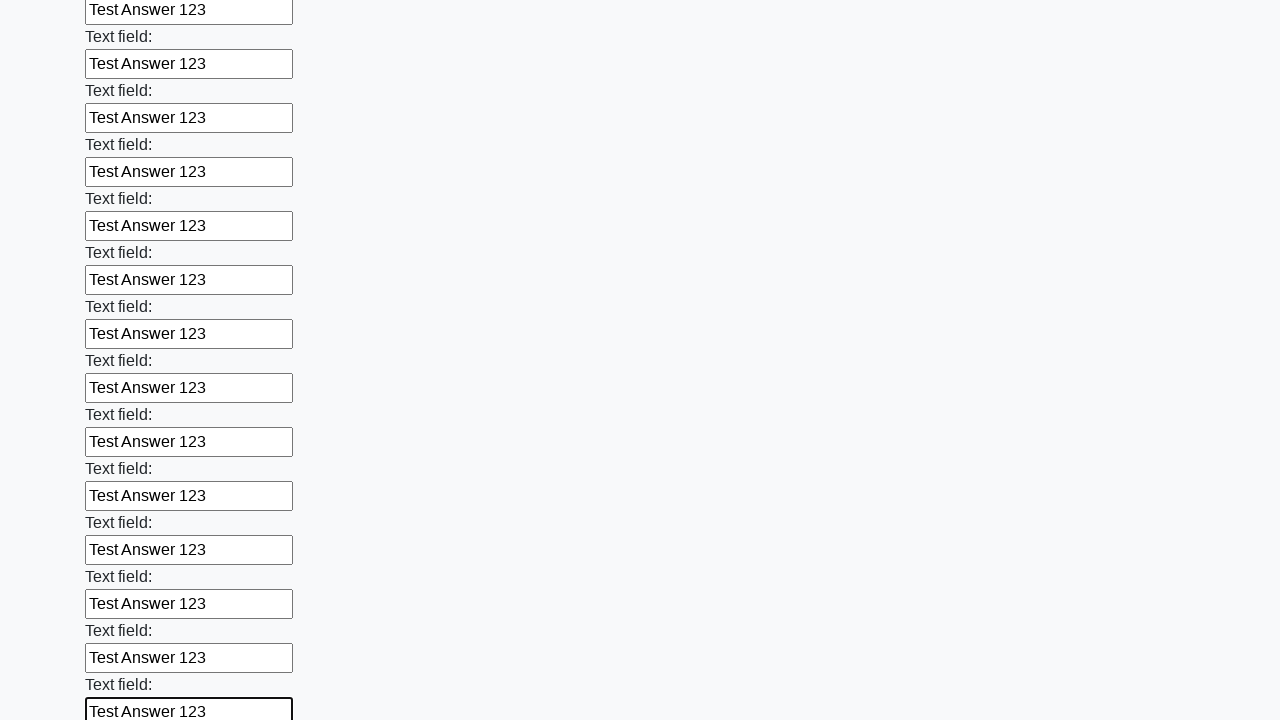

Filled input field with 'Test Answer 123' on input >> nth=70
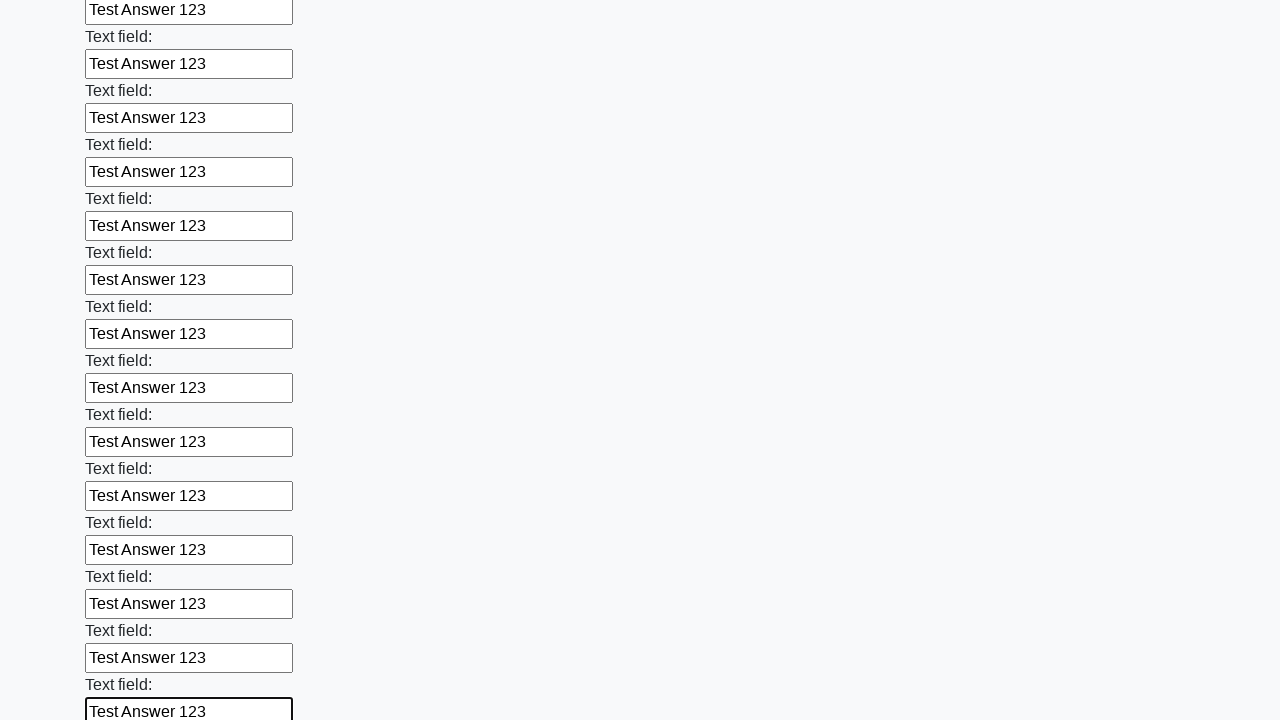

Filled input field with 'Test Answer 123' on input >> nth=71
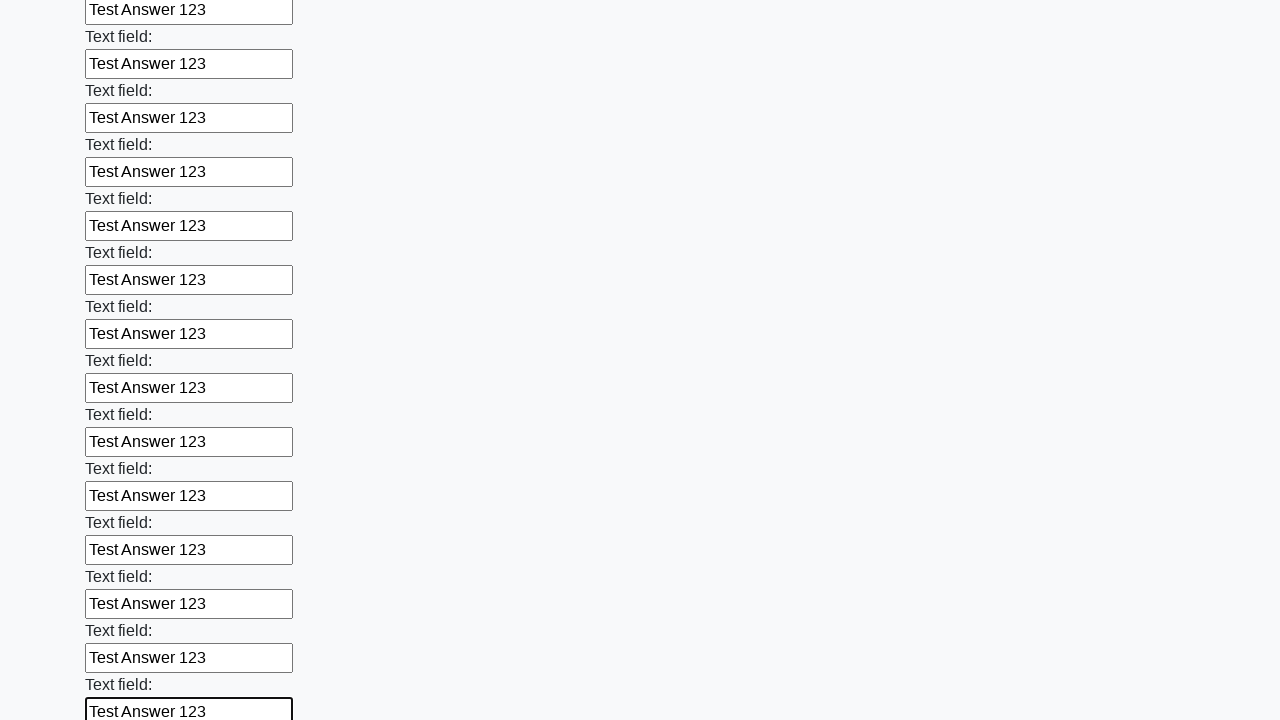

Filled input field with 'Test Answer 123' on input >> nth=72
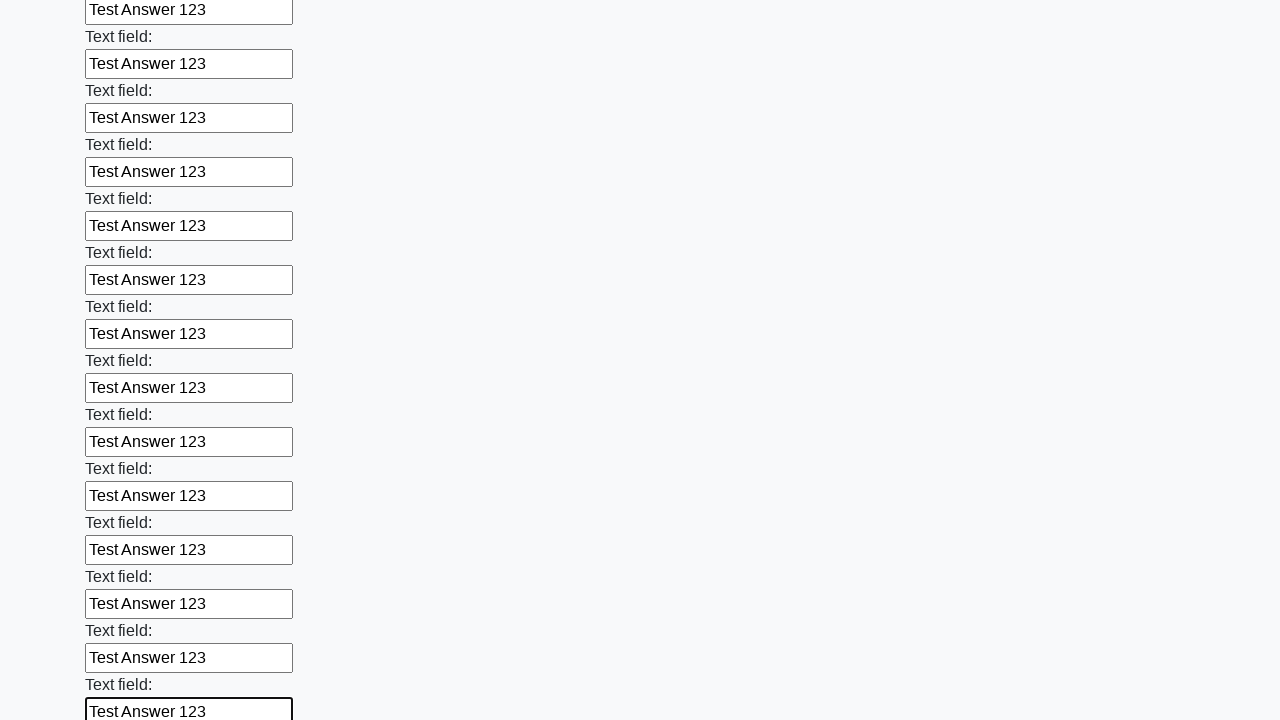

Filled input field with 'Test Answer 123' on input >> nth=73
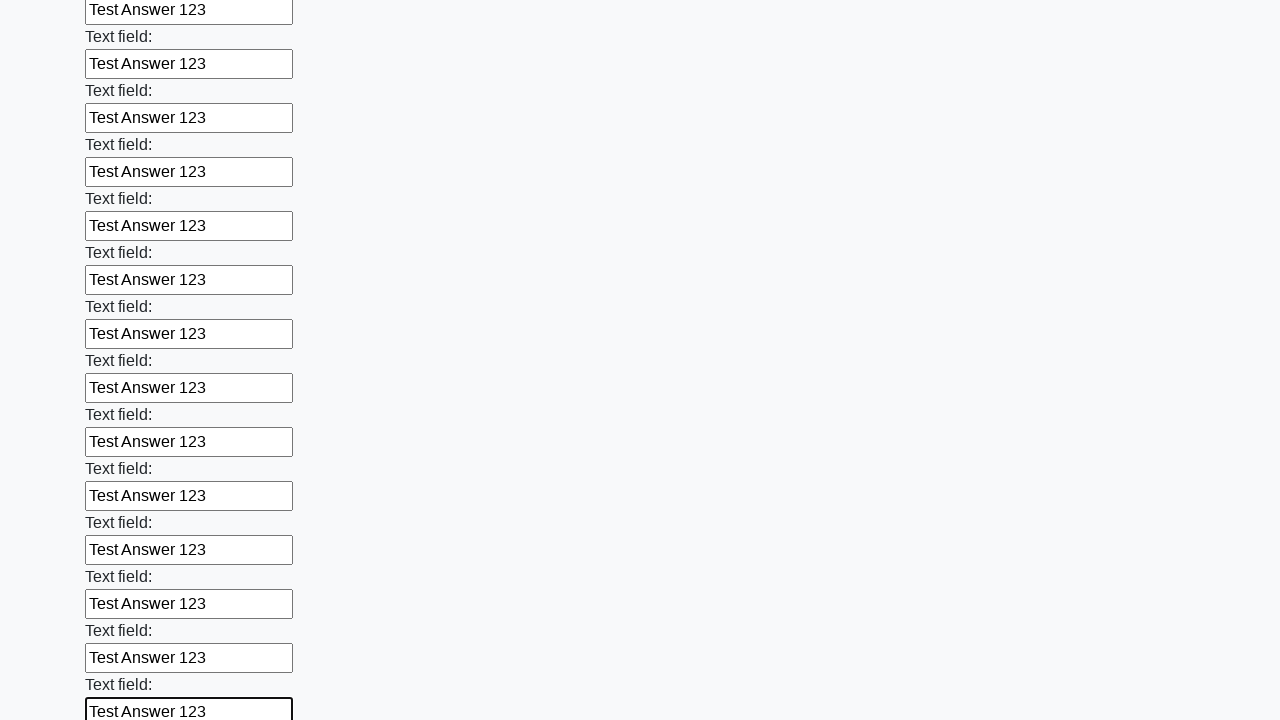

Filled input field with 'Test Answer 123' on input >> nth=74
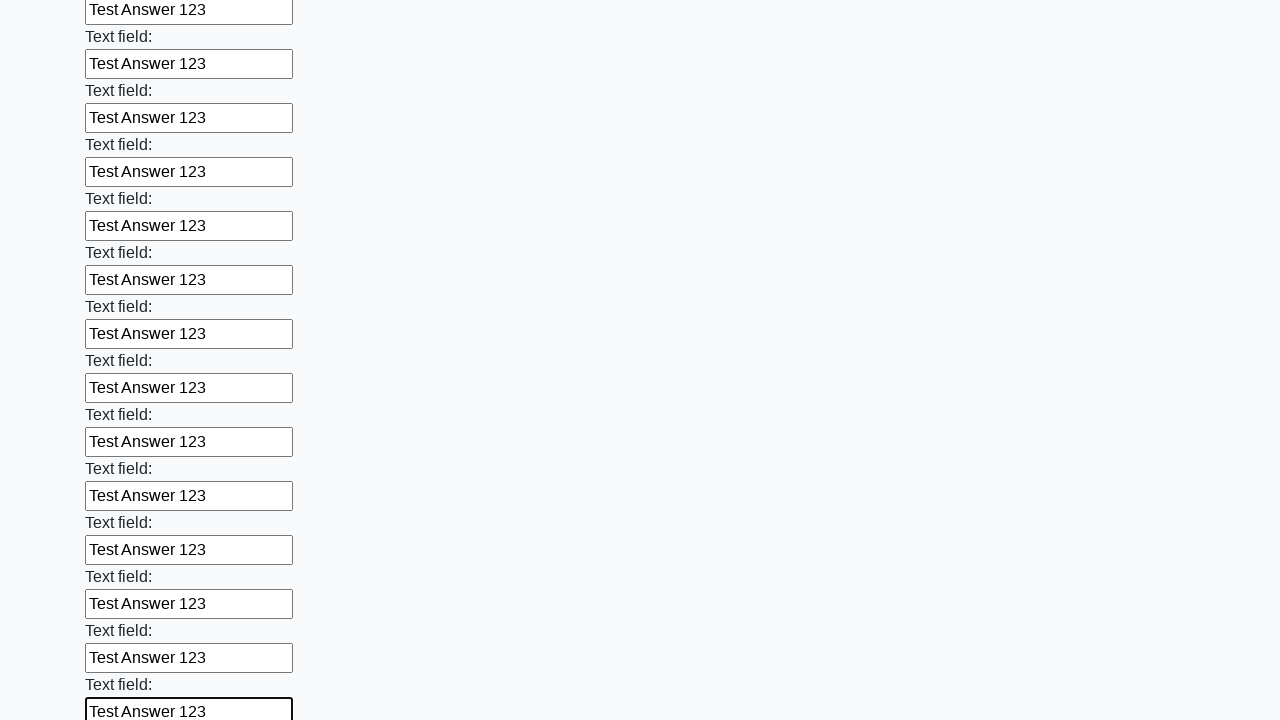

Filled input field with 'Test Answer 123' on input >> nth=75
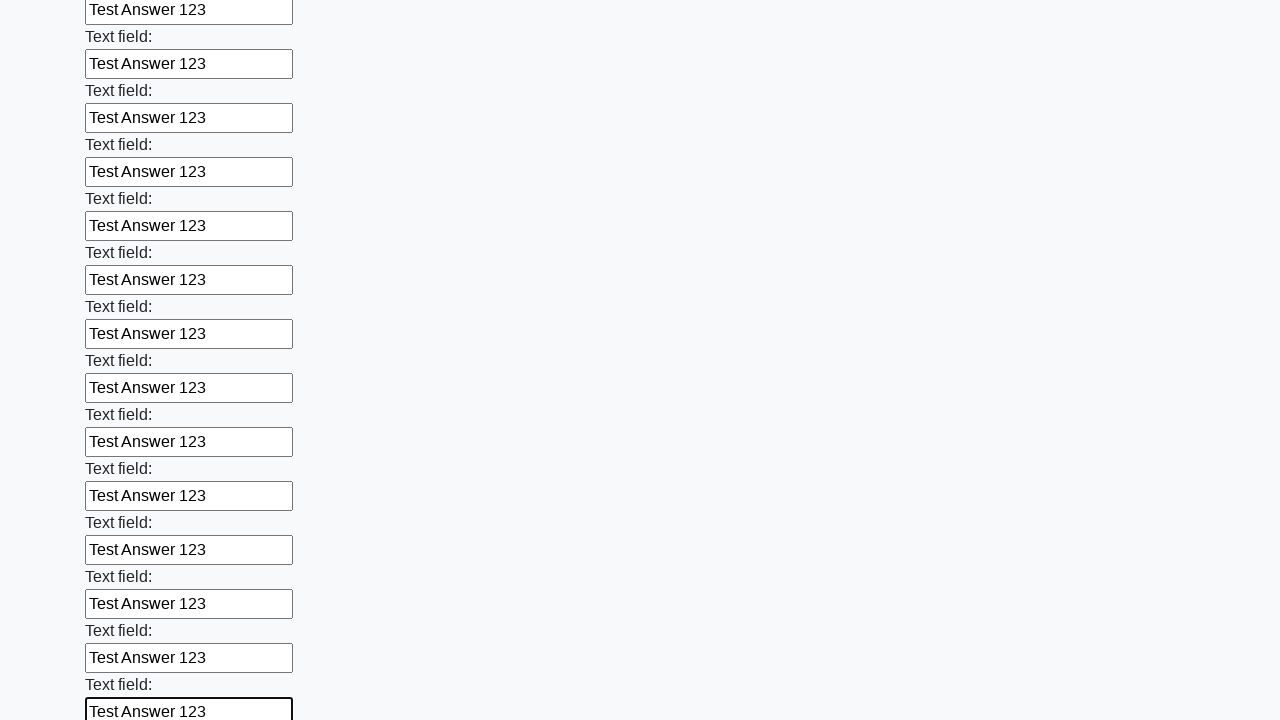

Filled input field with 'Test Answer 123' on input >> nth=76
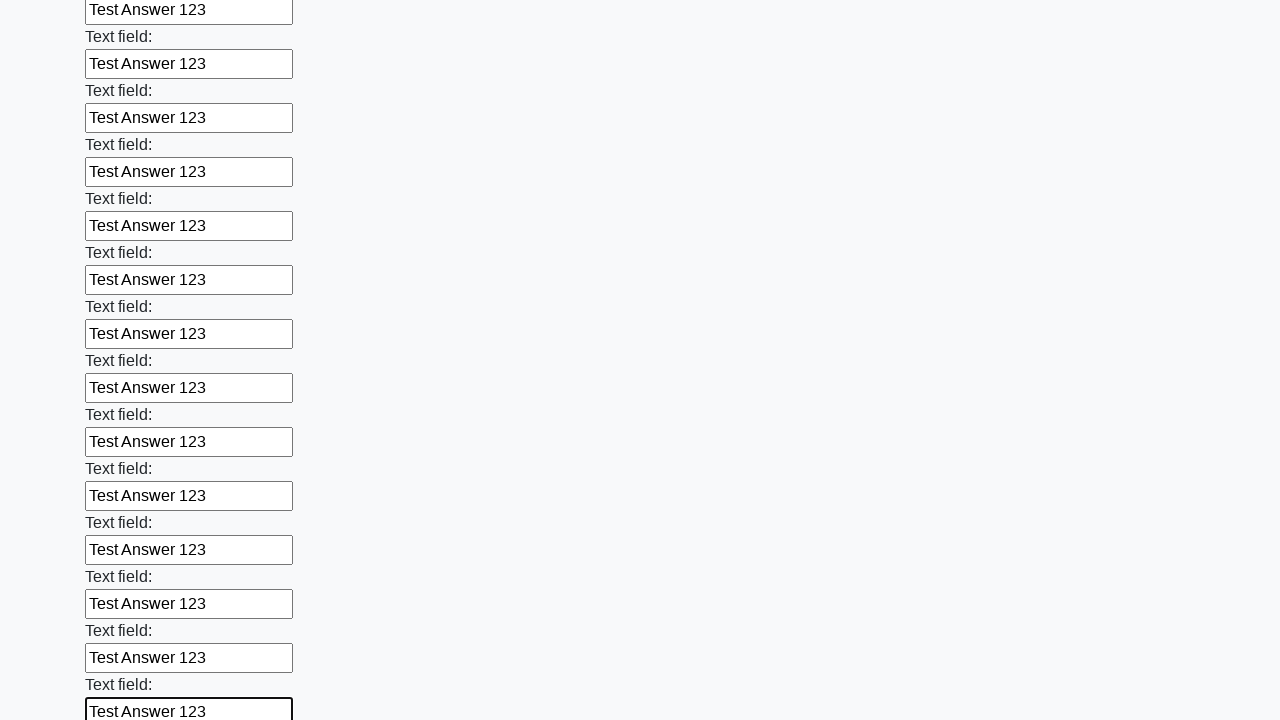

Filled input field with 'Test Answer 123' on input >> nth=77
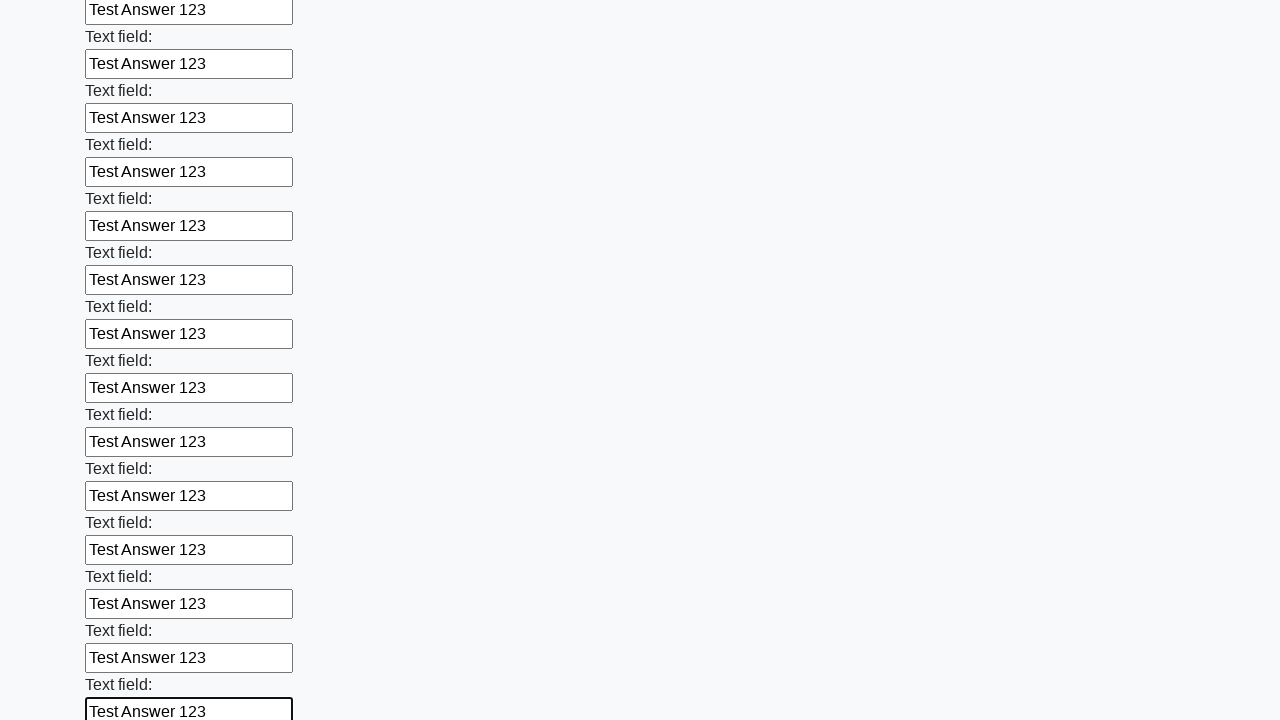

Filled input field with 'Test Answer 123' on input >> nth=78
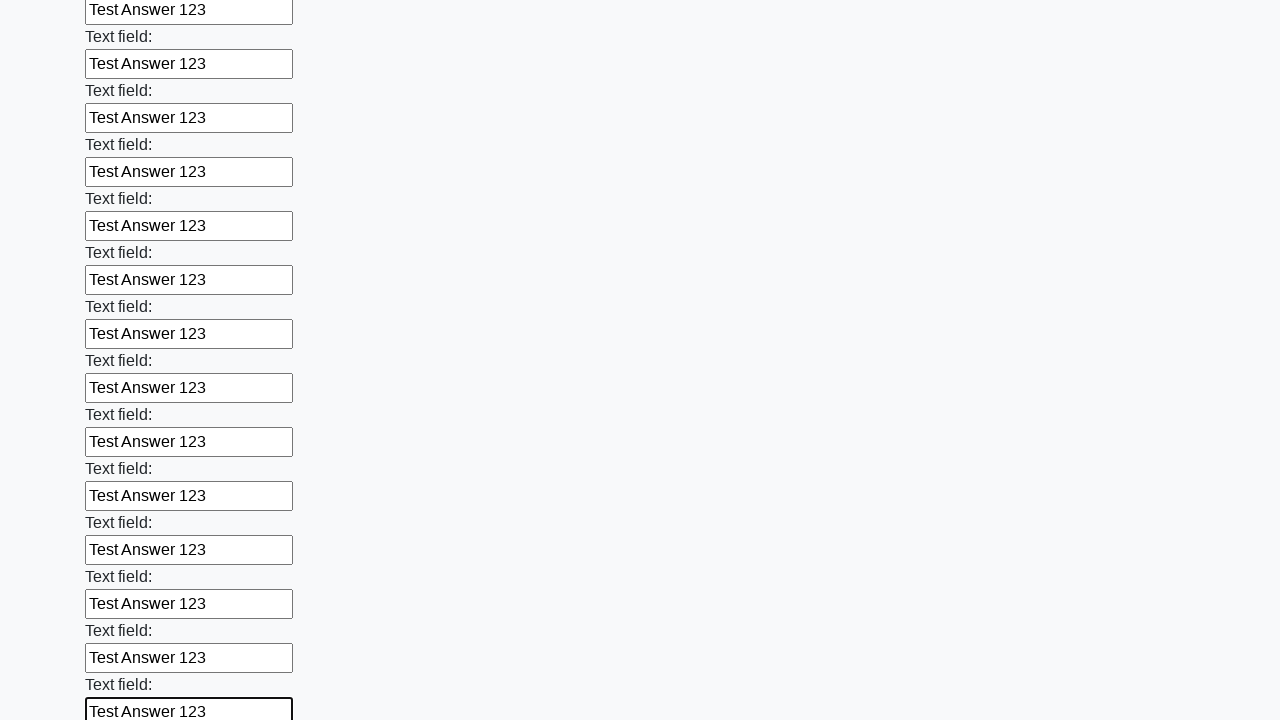

Filled input field with 'Test Answer 123' on input >> nth=79
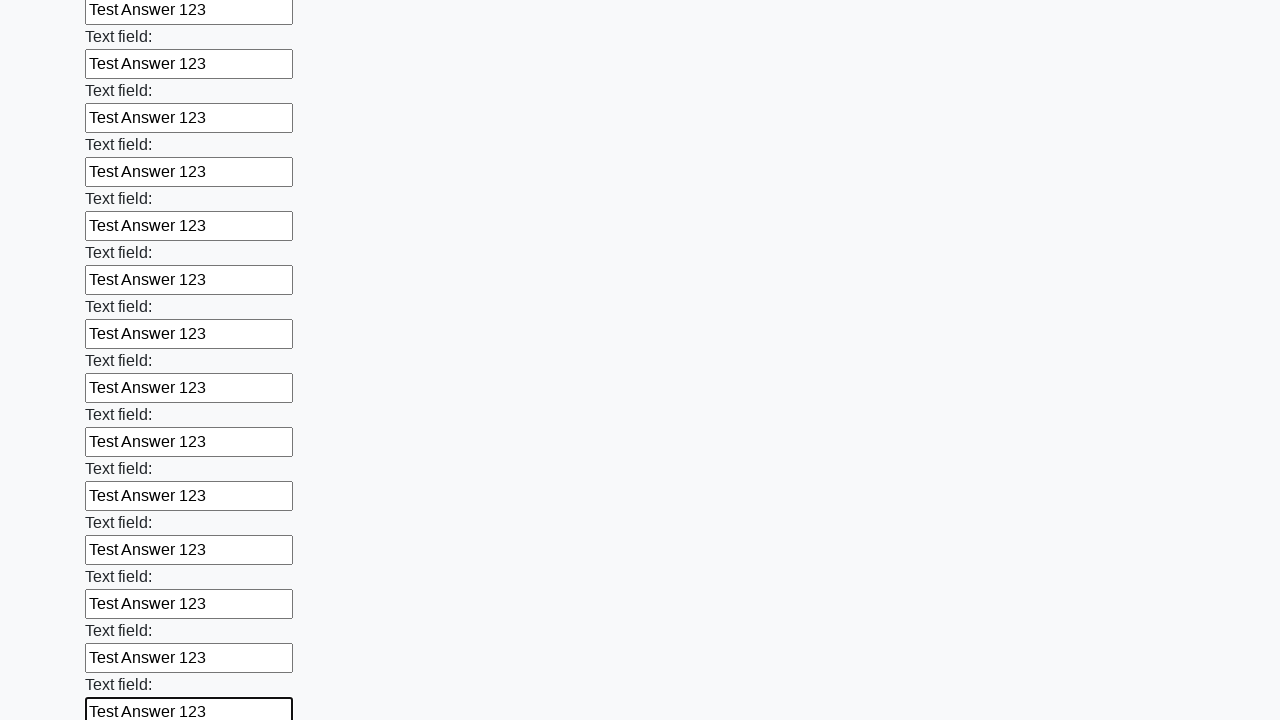

Filled input field with 'Test Answer 123' on input >> nth=80
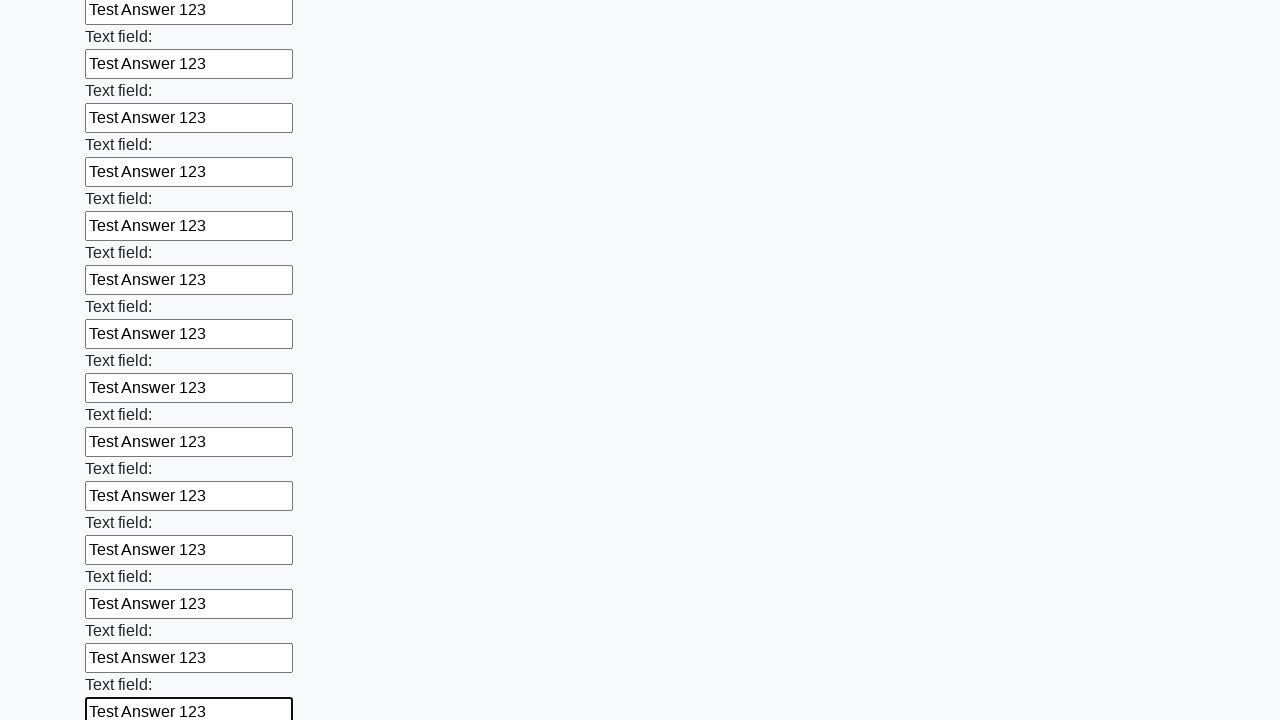

Filled input field with 'Test Answer 123' on input >> nth=81
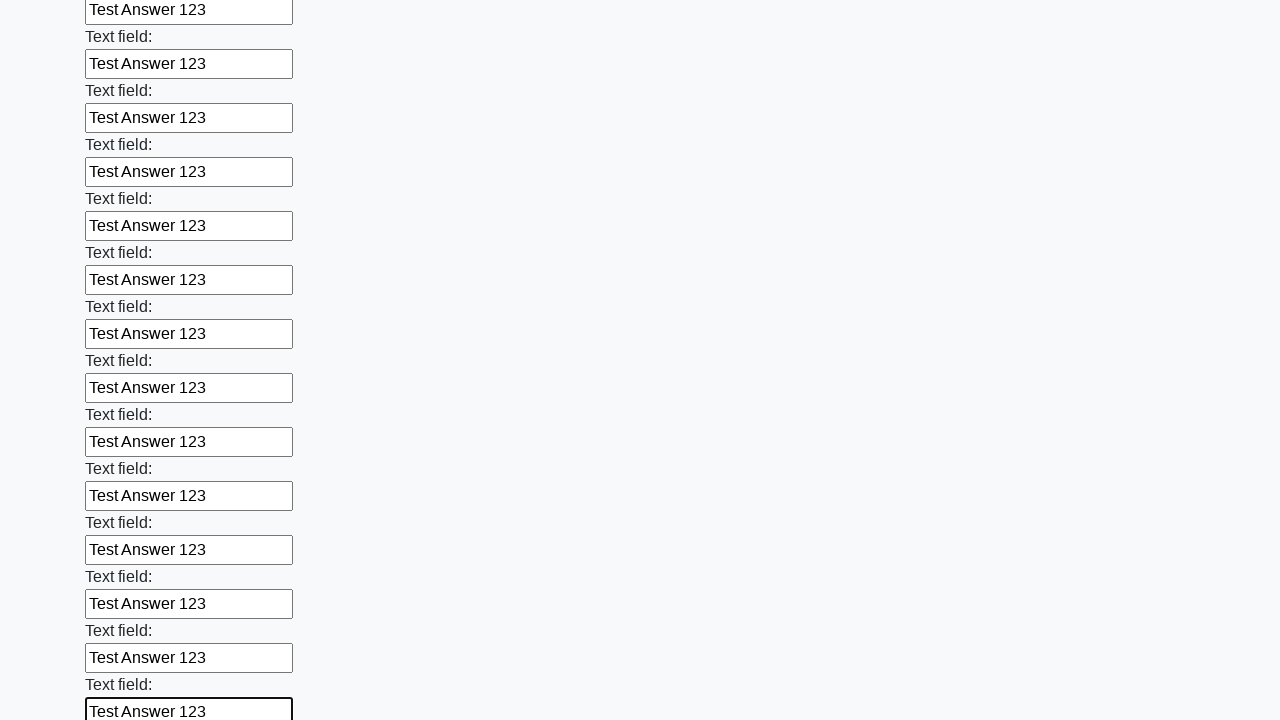

Filled input field with 'Test Answer 123' on input >> nth=82
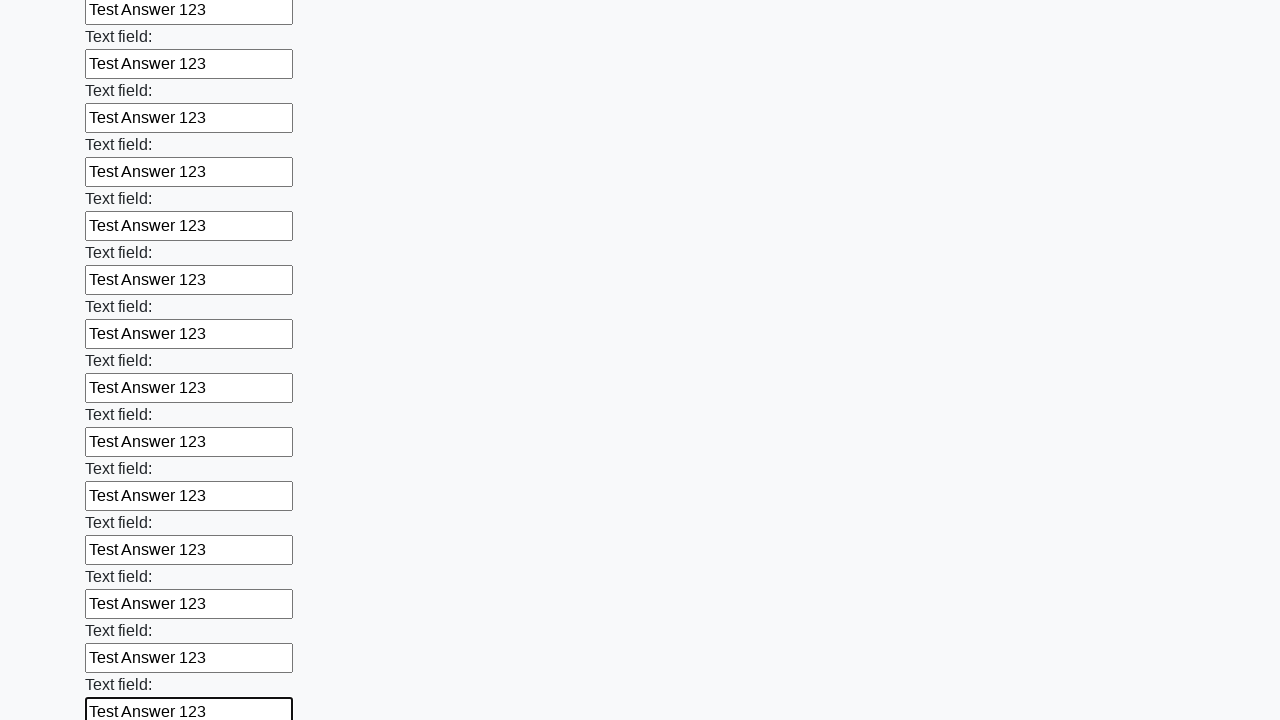

Filled input field with 'Test Answer 123' on input >> nth=83
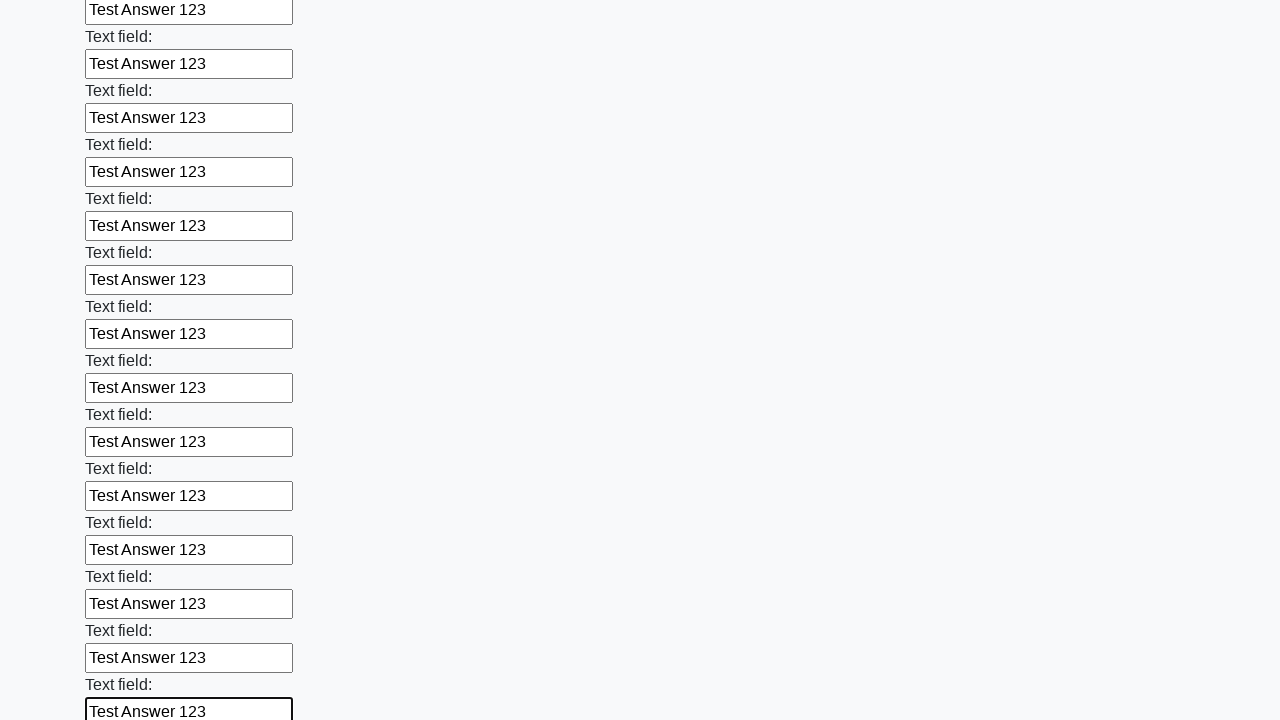

Filled input field with 'Test Answer 123' on input >> nth=84
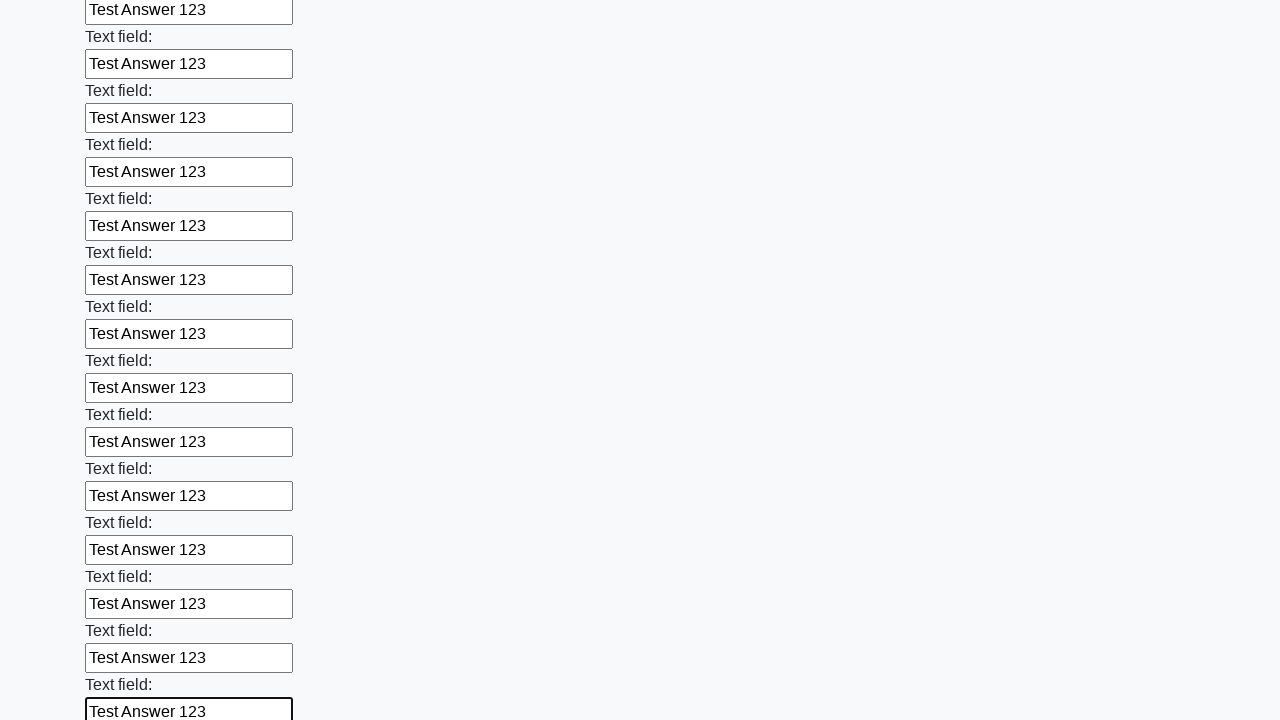

Filled input field with 'Test Answer 123' on input >> nth=85
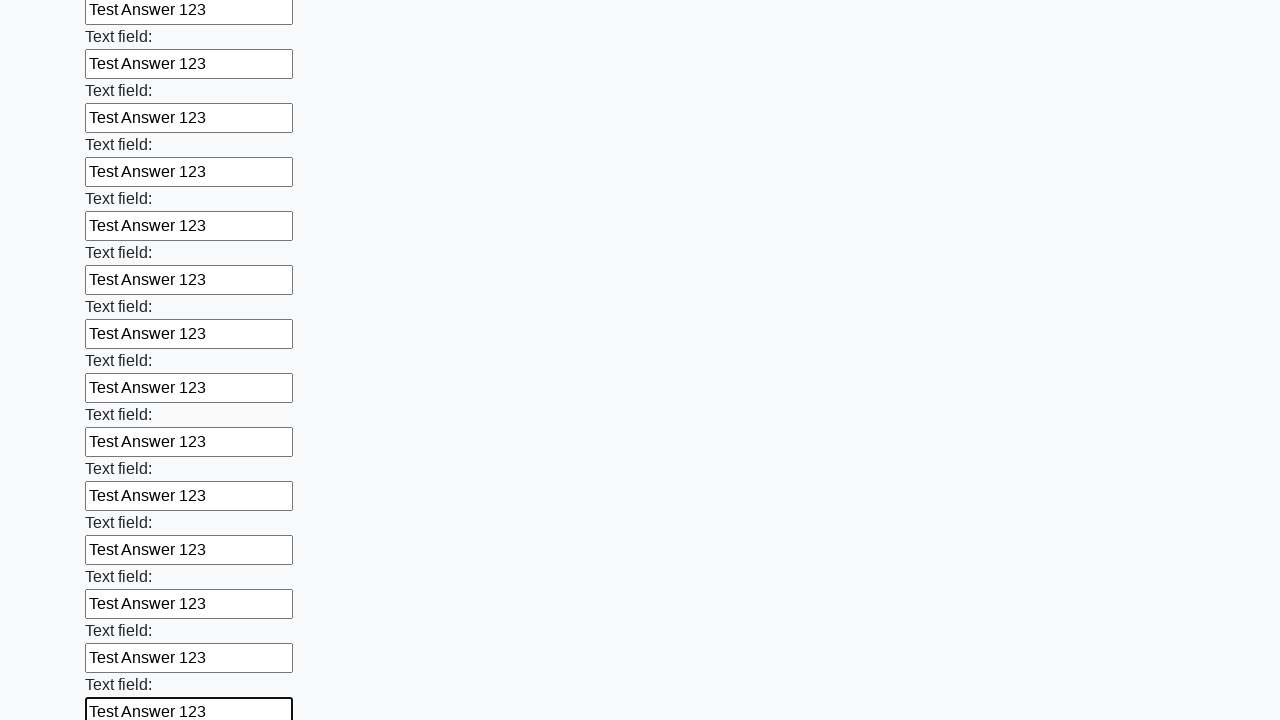

Filled input field with 'Test Answer 123' on input >> nth=86
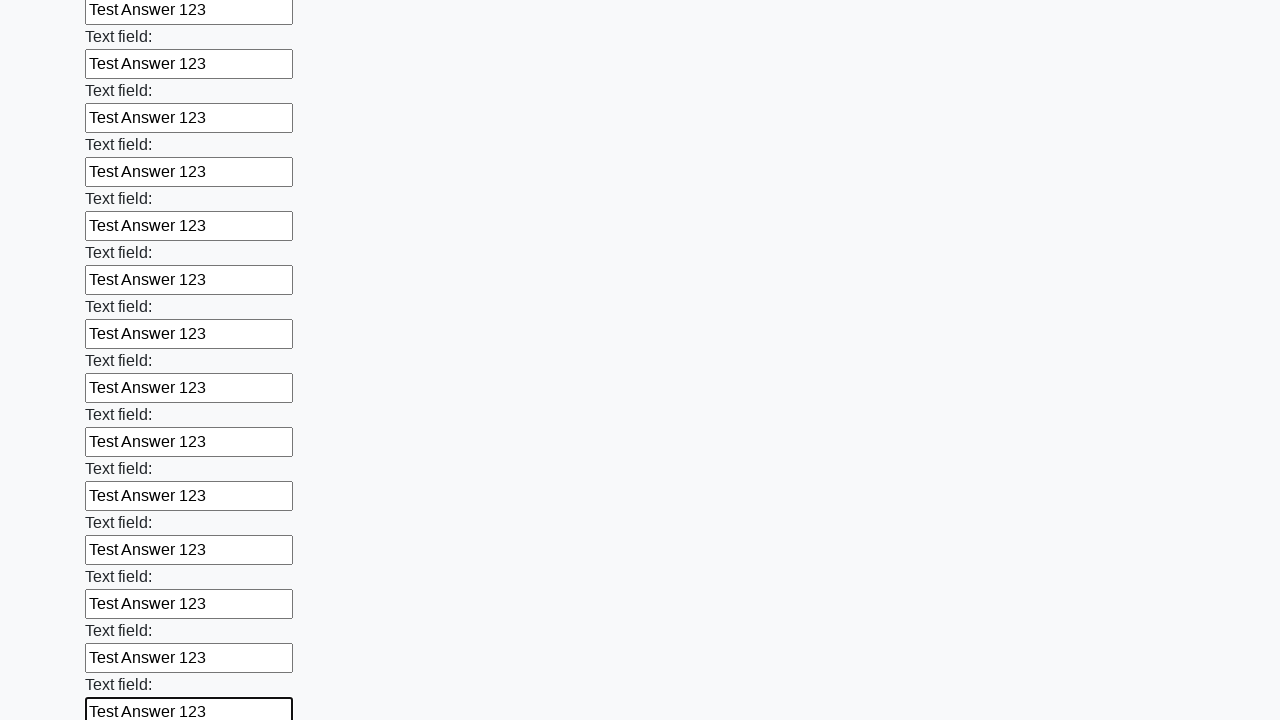

Filled input field with 'Test Answer 123' on input >> nth=87
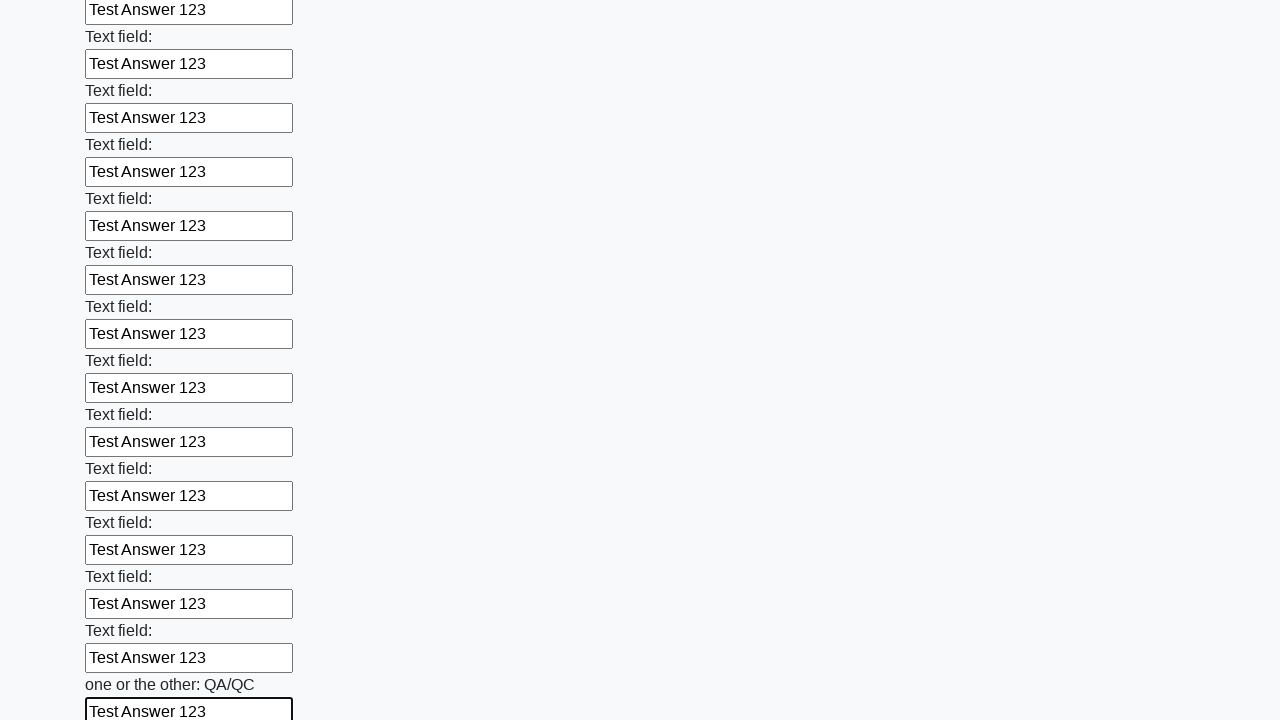

Filled input field with 'Test Answer 123' on input >> nth=88
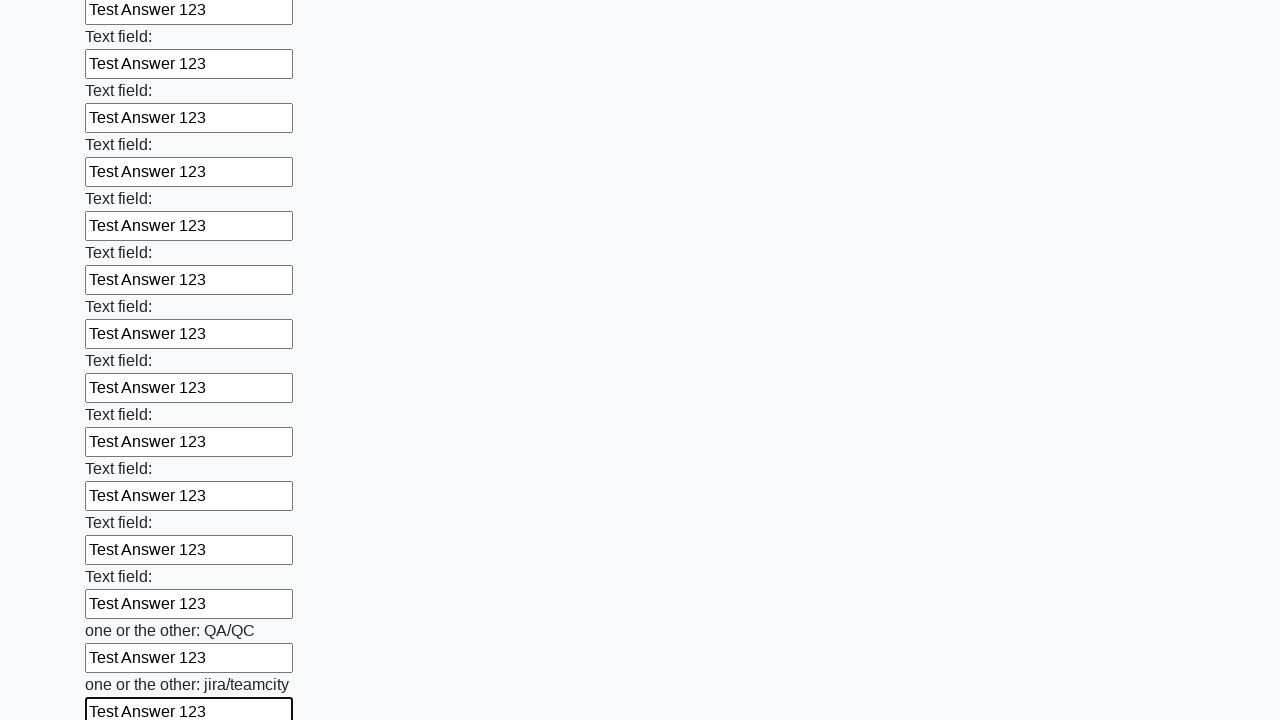

Filled input field with 'Test Answer 123' on input >> nth=89
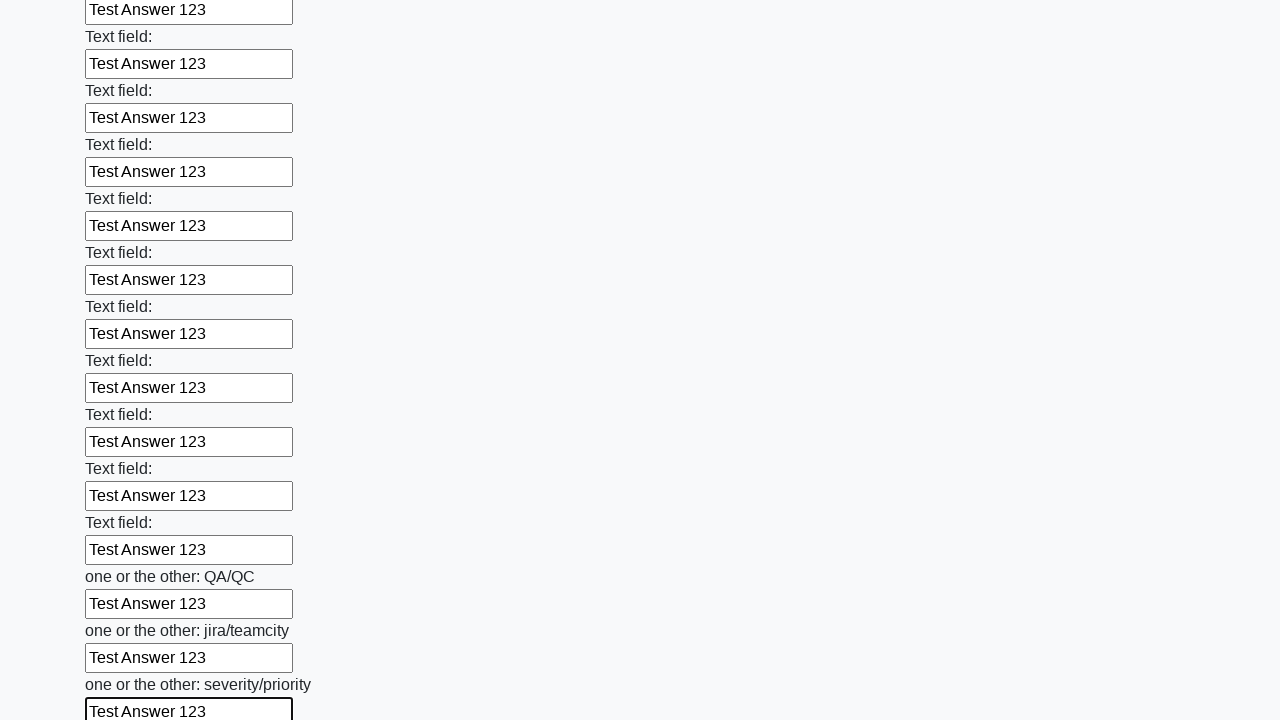

Filled input field with 'Test Answer 123' on input >> nth=90
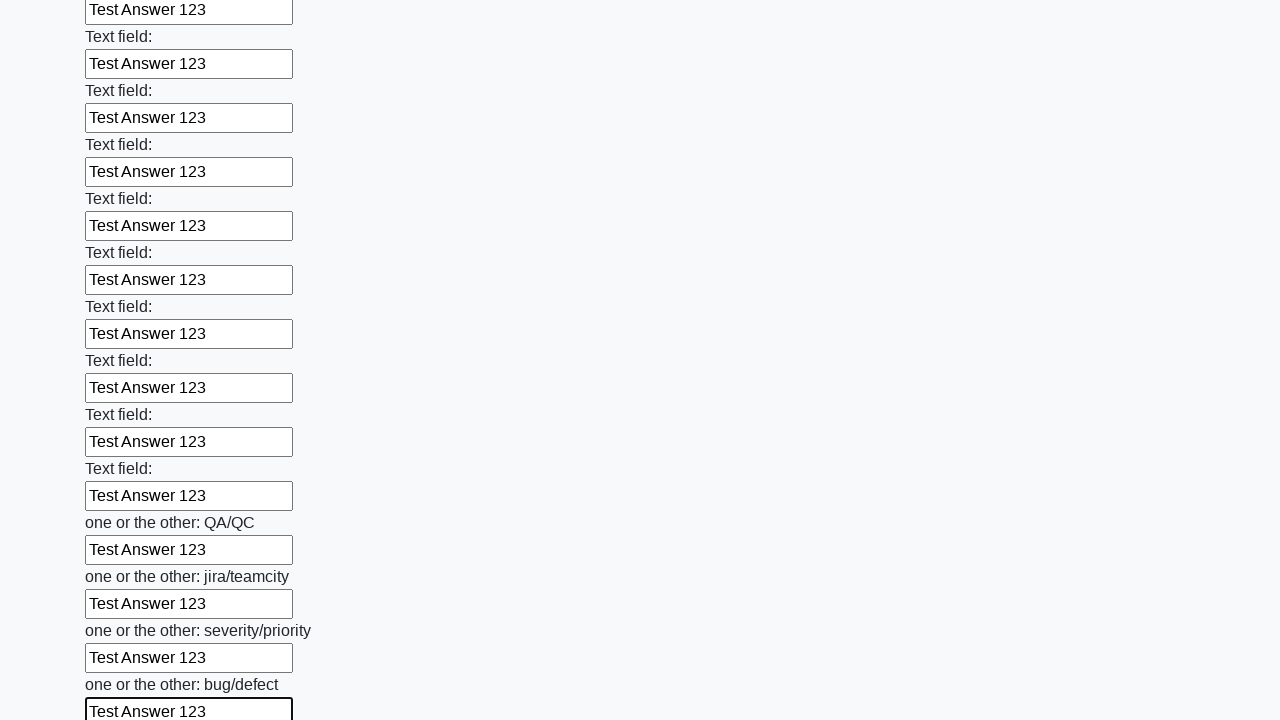

Filled input field with 'Test Answer 123' on input >> nth=91
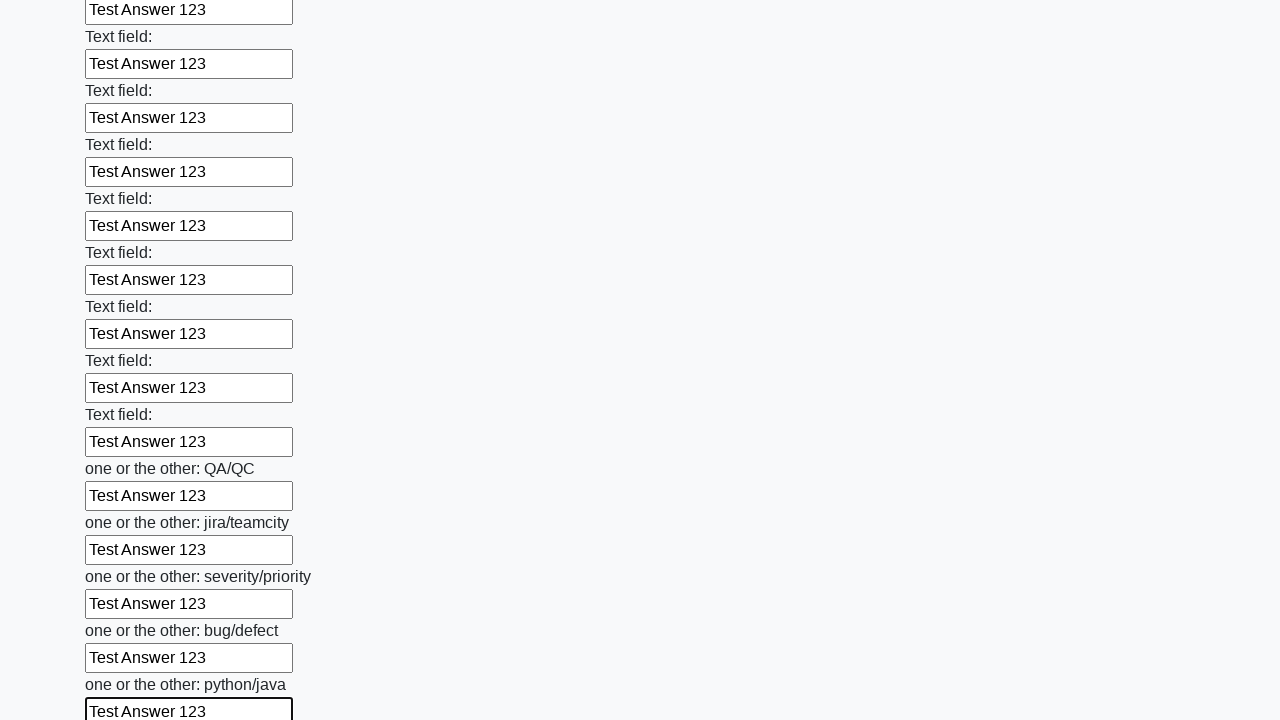

Filled input field with 'Test Answer 123' on input >> nth=92
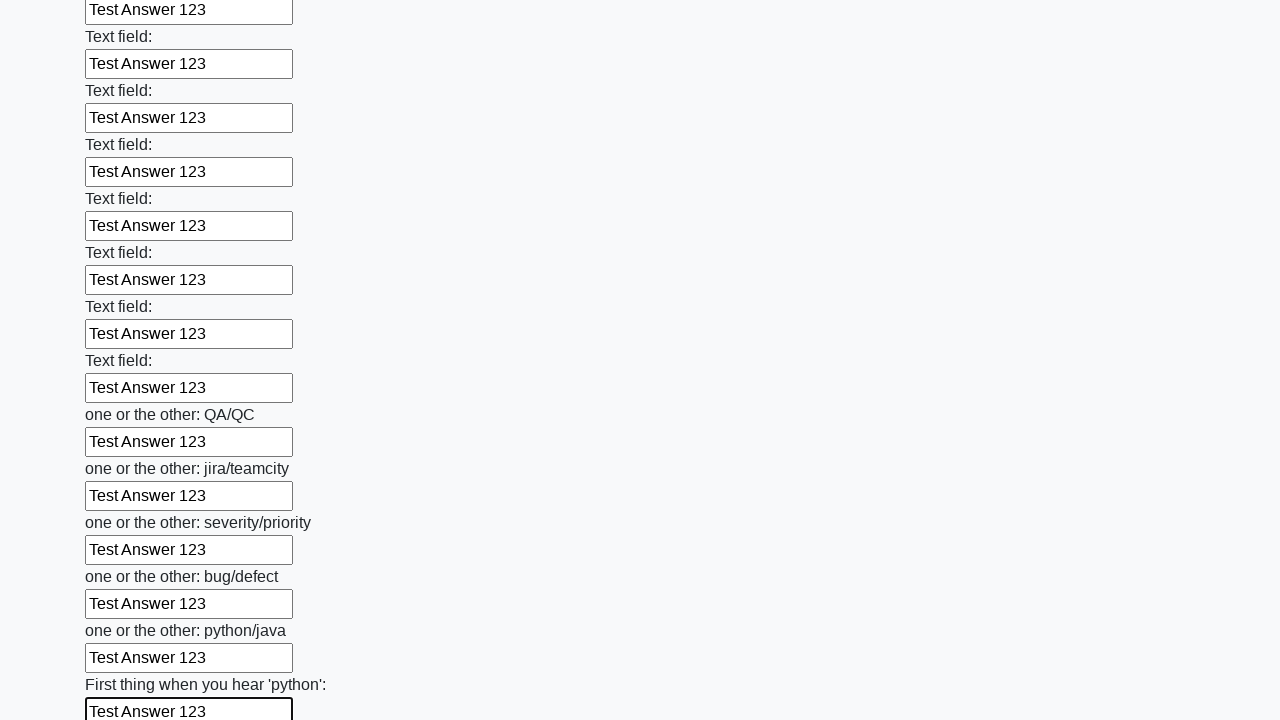

Filled input field with 'Test Answer 123' on input >> nth=93
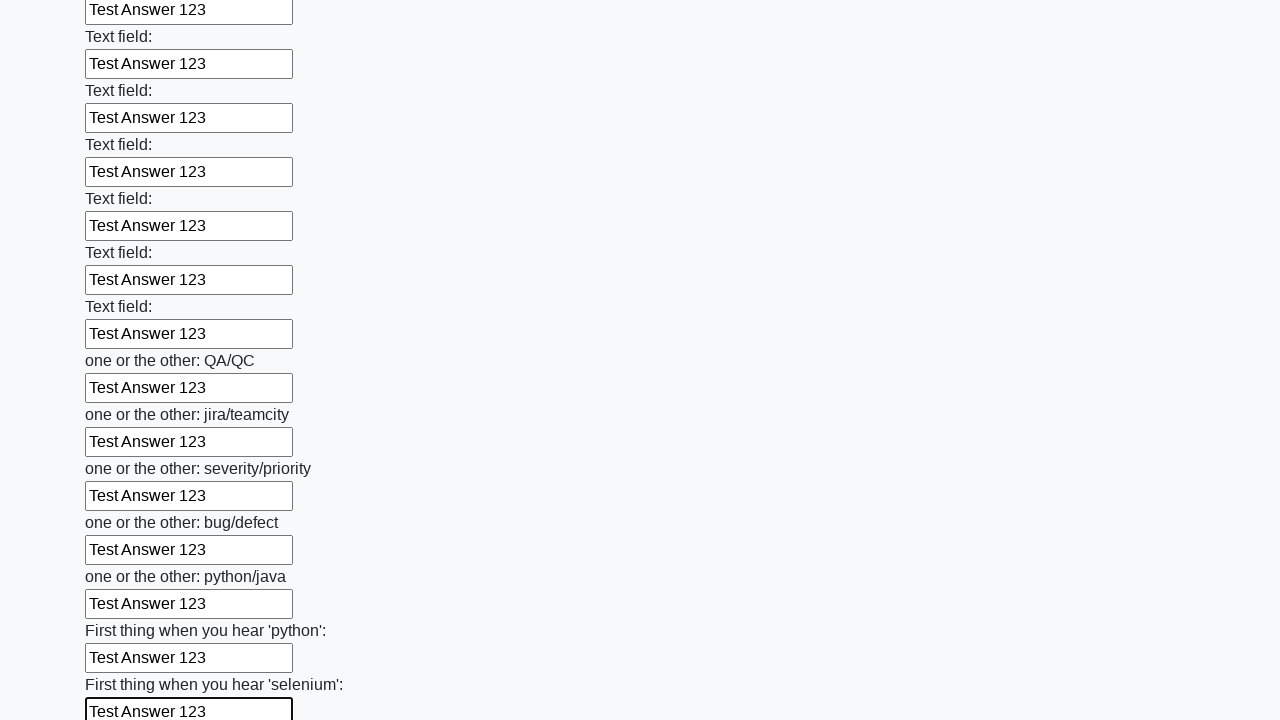

Filled input field with 'Test Answer 123' on input >> nth=94
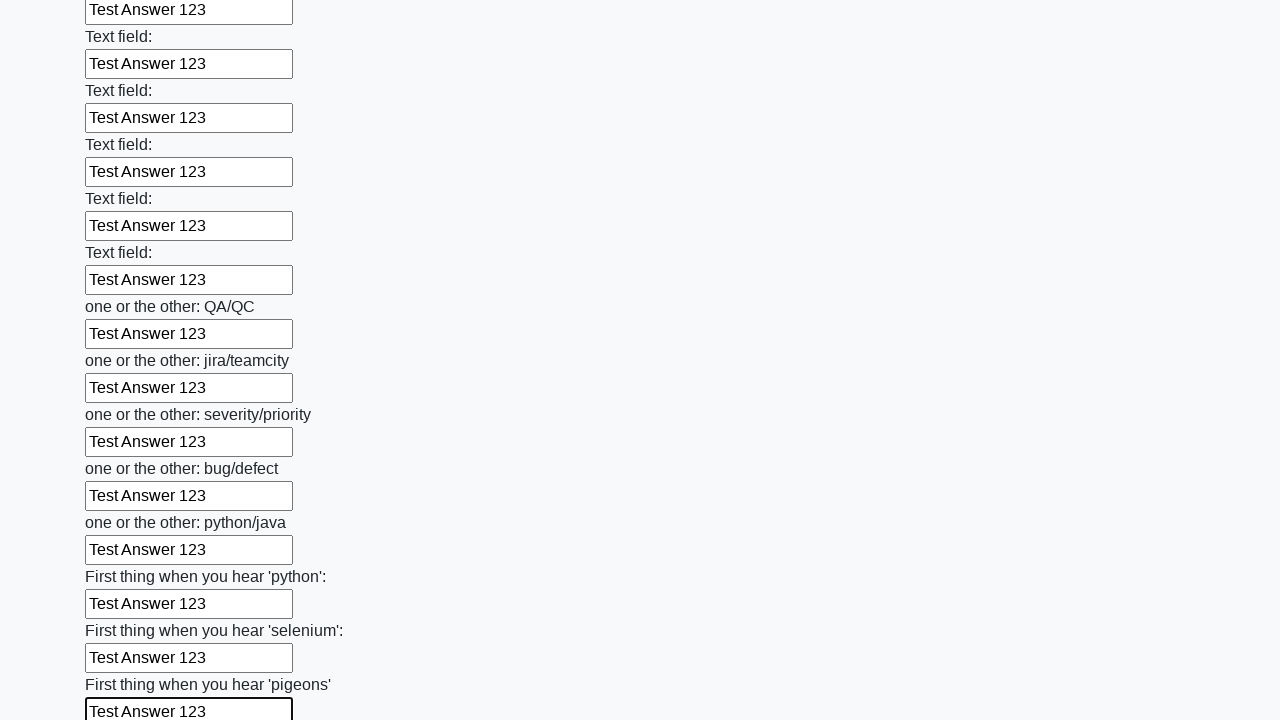

Filled input field with 'Test Answer 123' on input >> nth=95
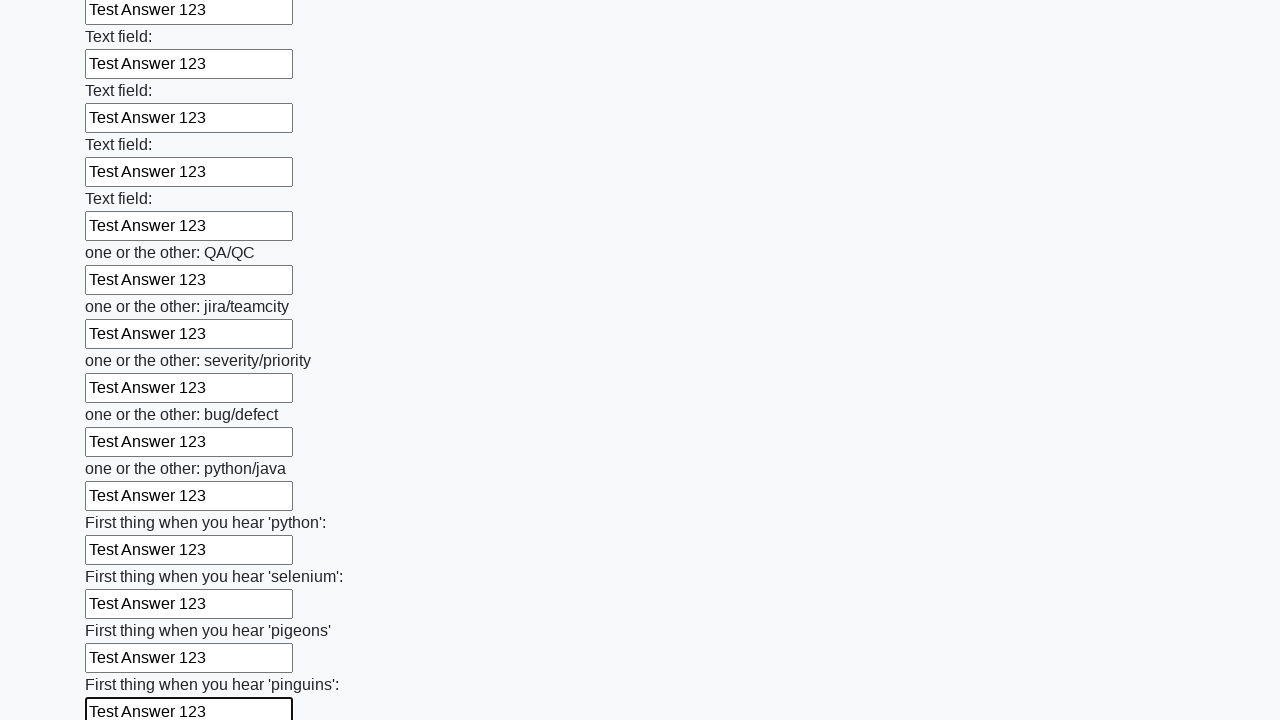

Filled input field with 'Test Answer 123' on input >> nth=96
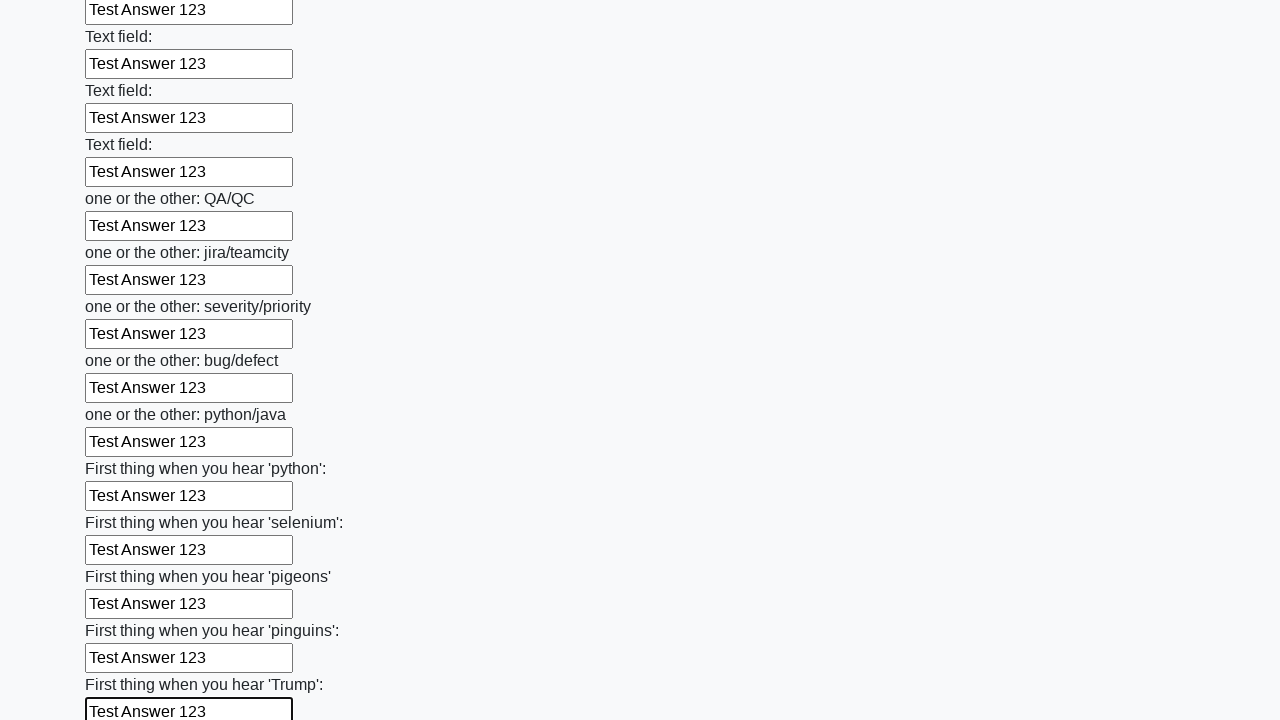

Filled input field with 'Test Answer 123' on input >> nth=97
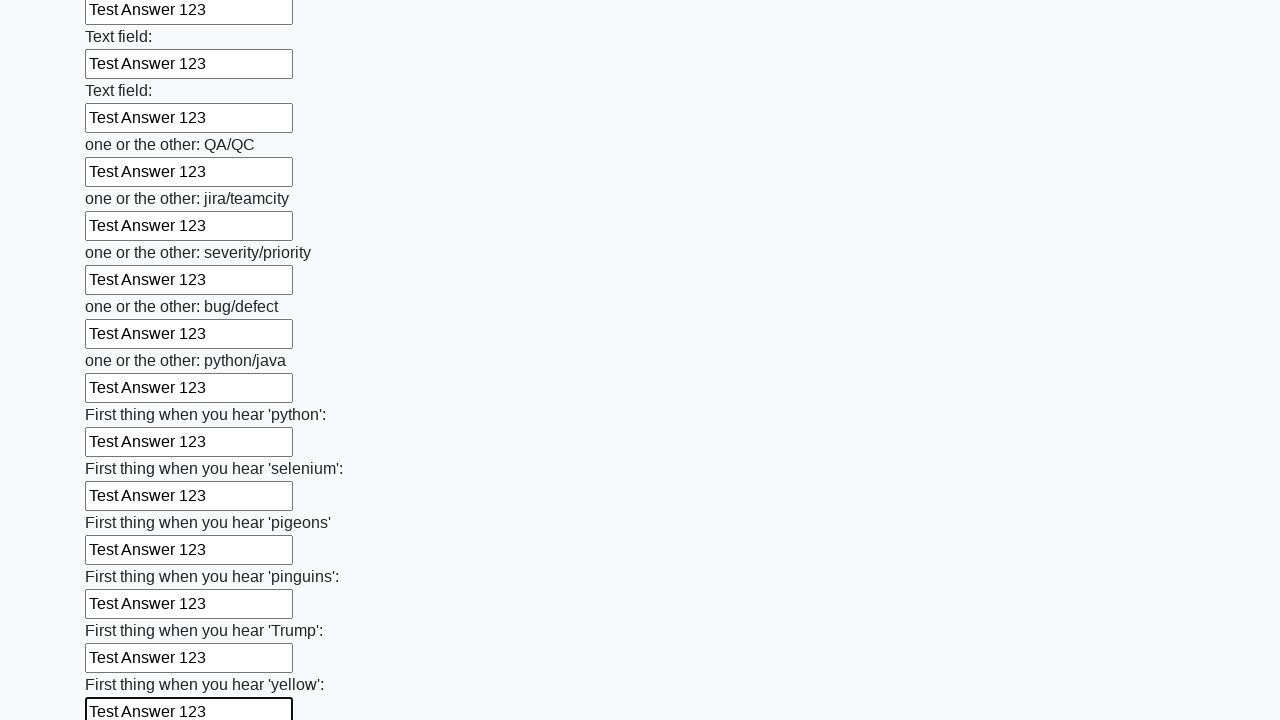

Filled input field with 'Test Answer 123' on input >> nth=98
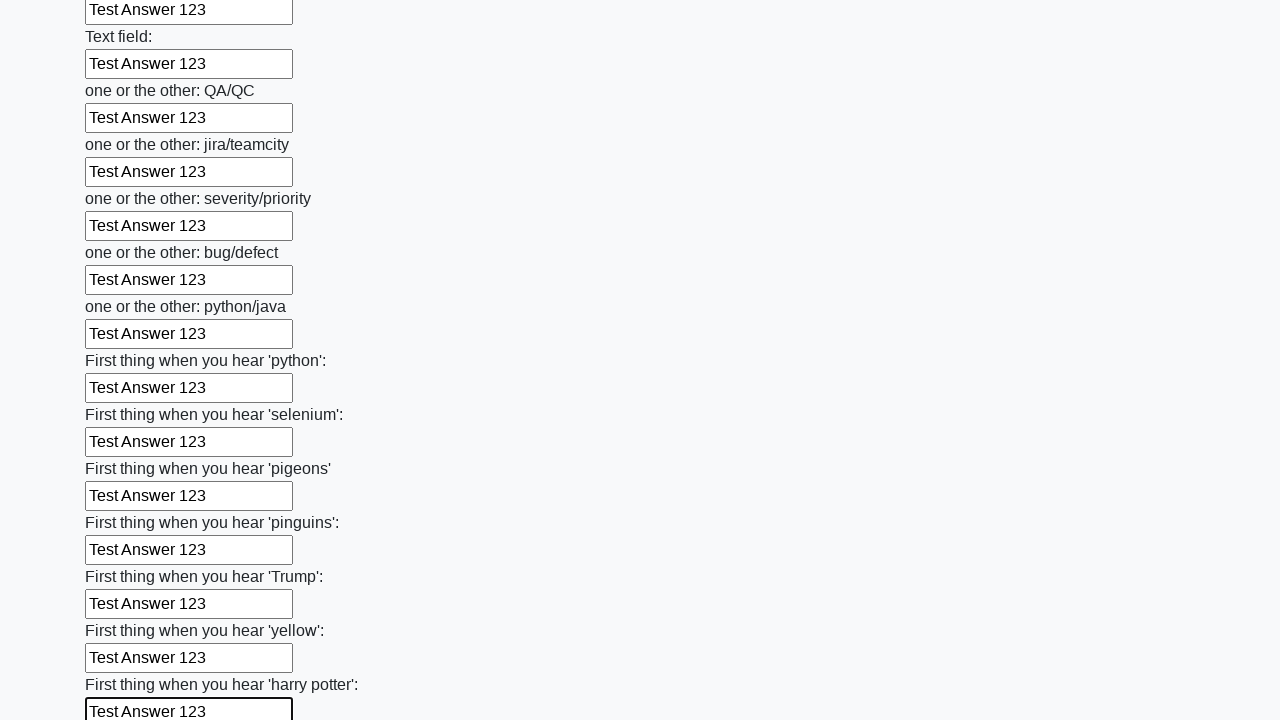

Filled input field with 'Test Answer 123' on input >> nth=99
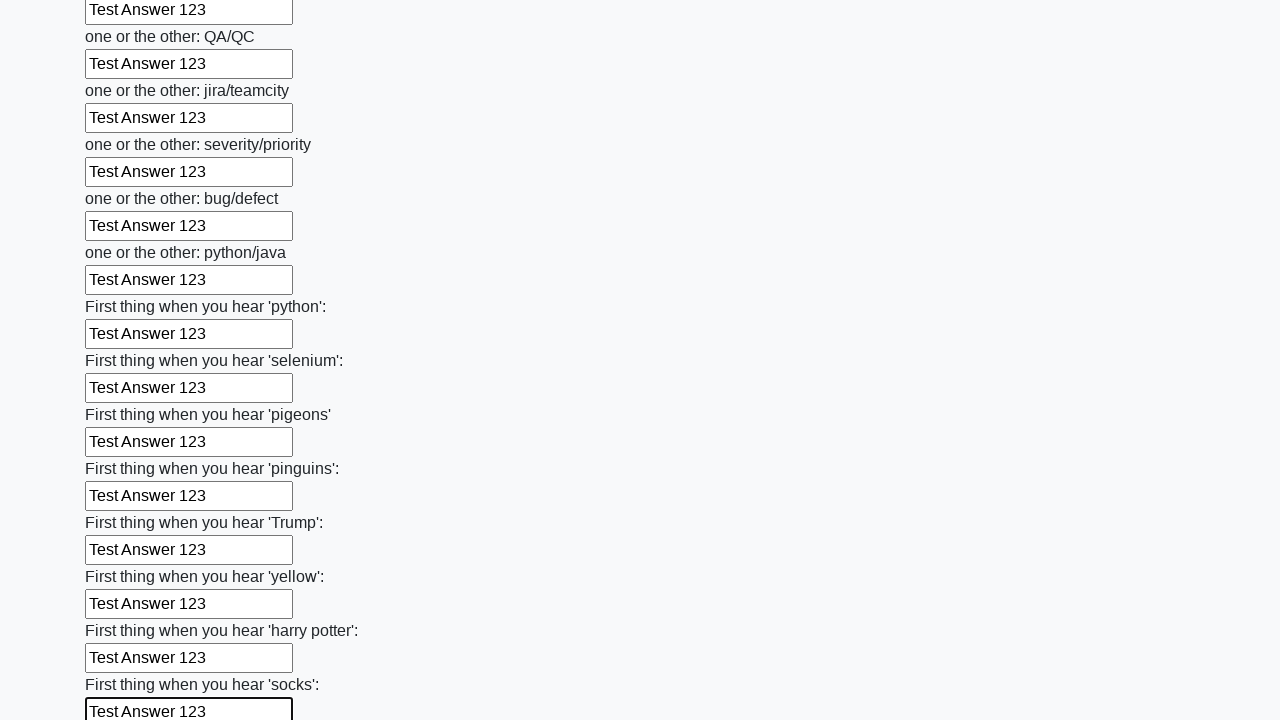

Clicked the submit button at (123, 611) on button.btn
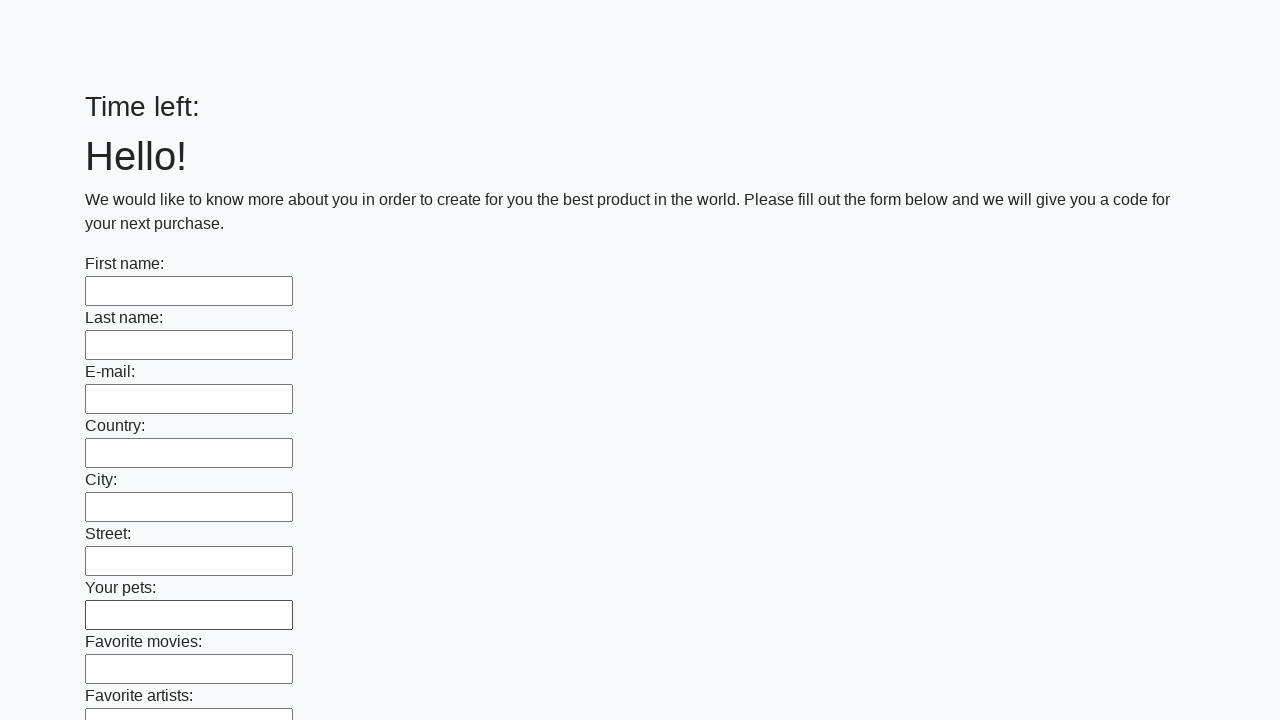

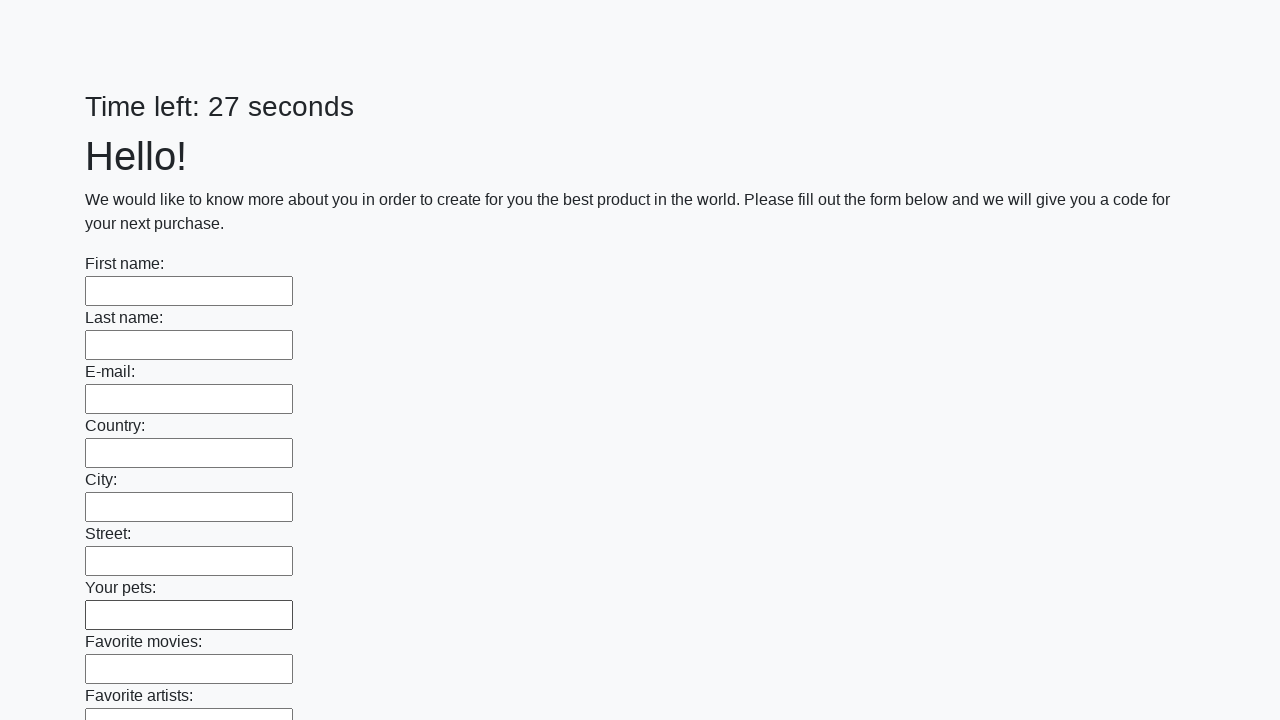